Fills out a form with many input fields by entering text into each field and then submitting the form

Starting URL: https://suninjuly.github.io/huge_form.html

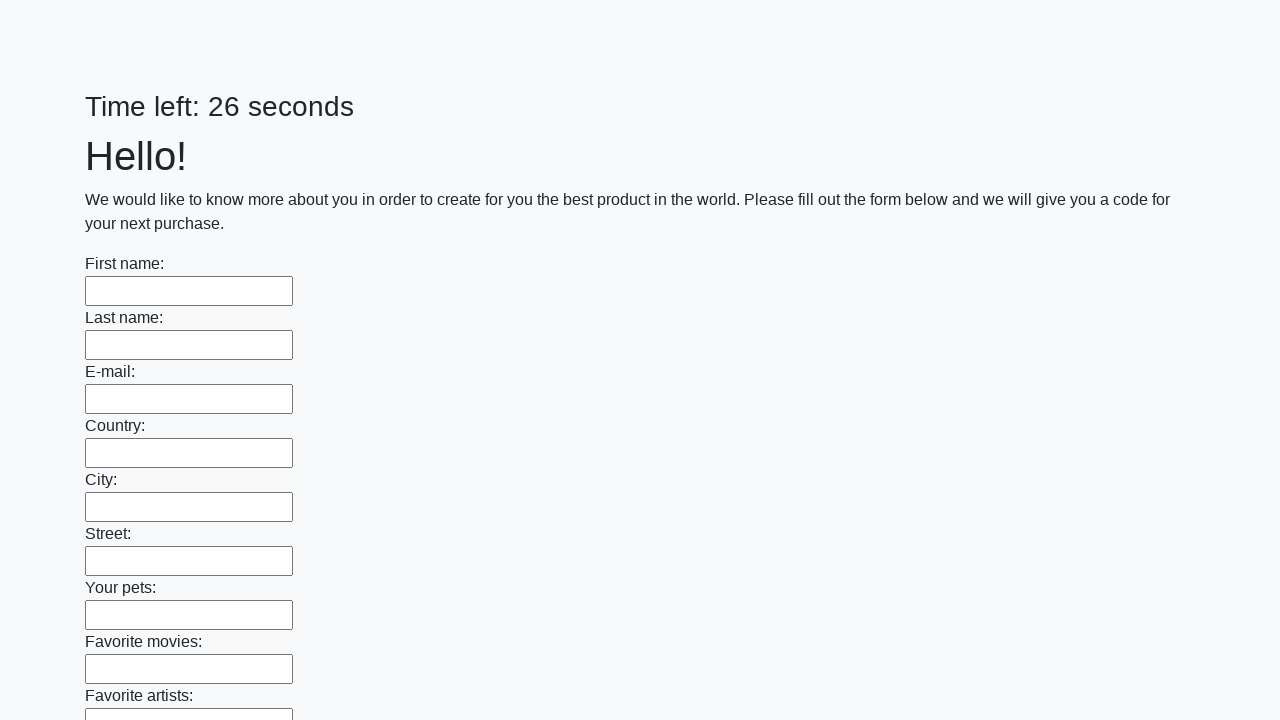

Located all input elements on the form
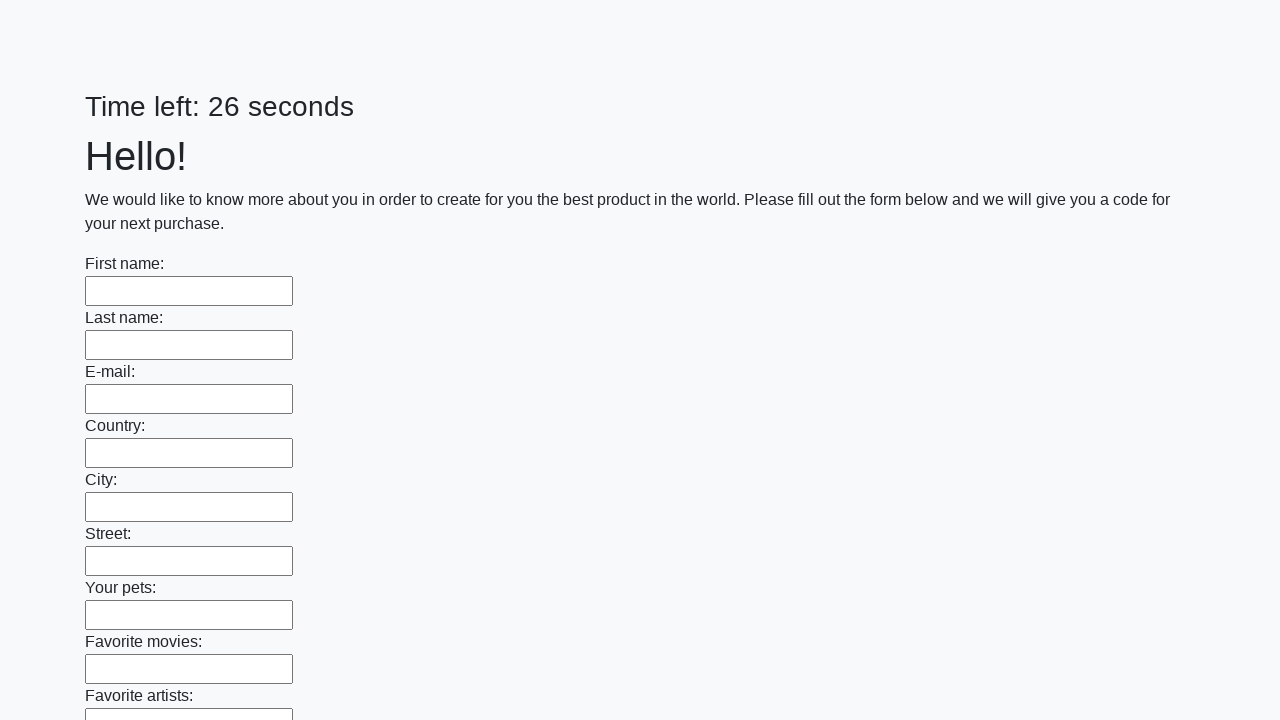

Filled an input field with 'Test answer' on input >> nth=0
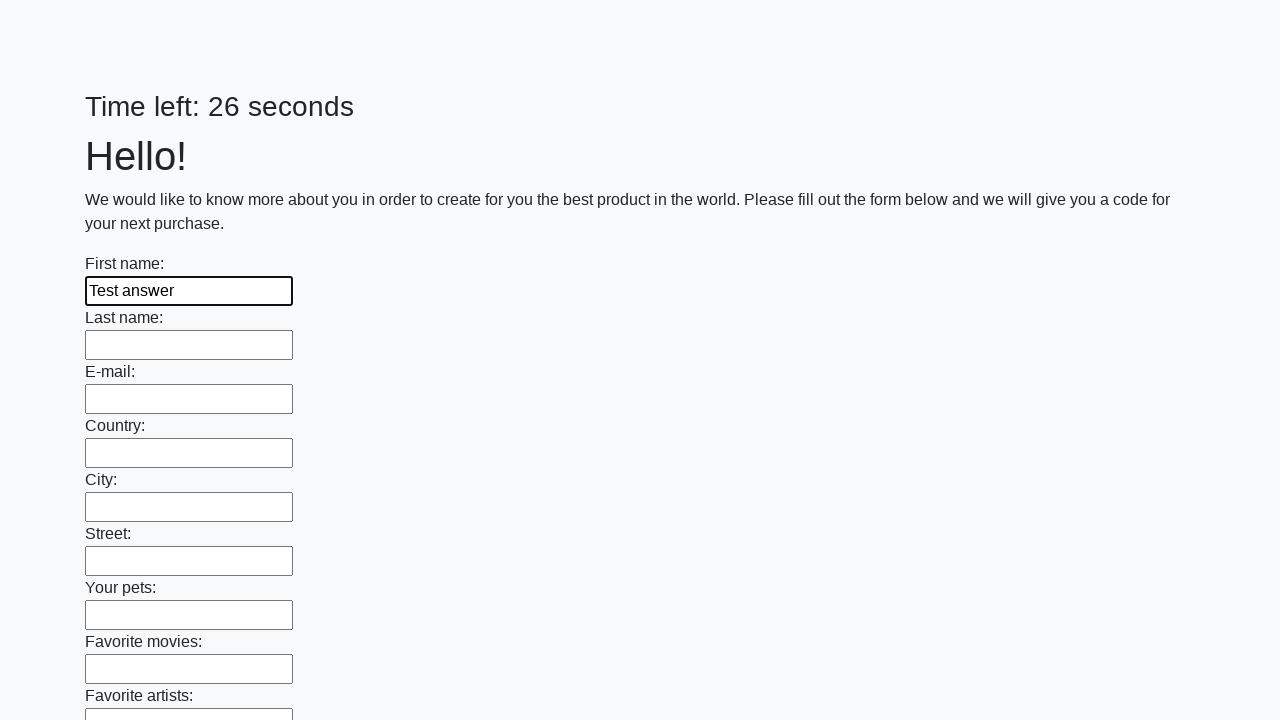

Filled an input field with 'Test answer' on input >> nth=1
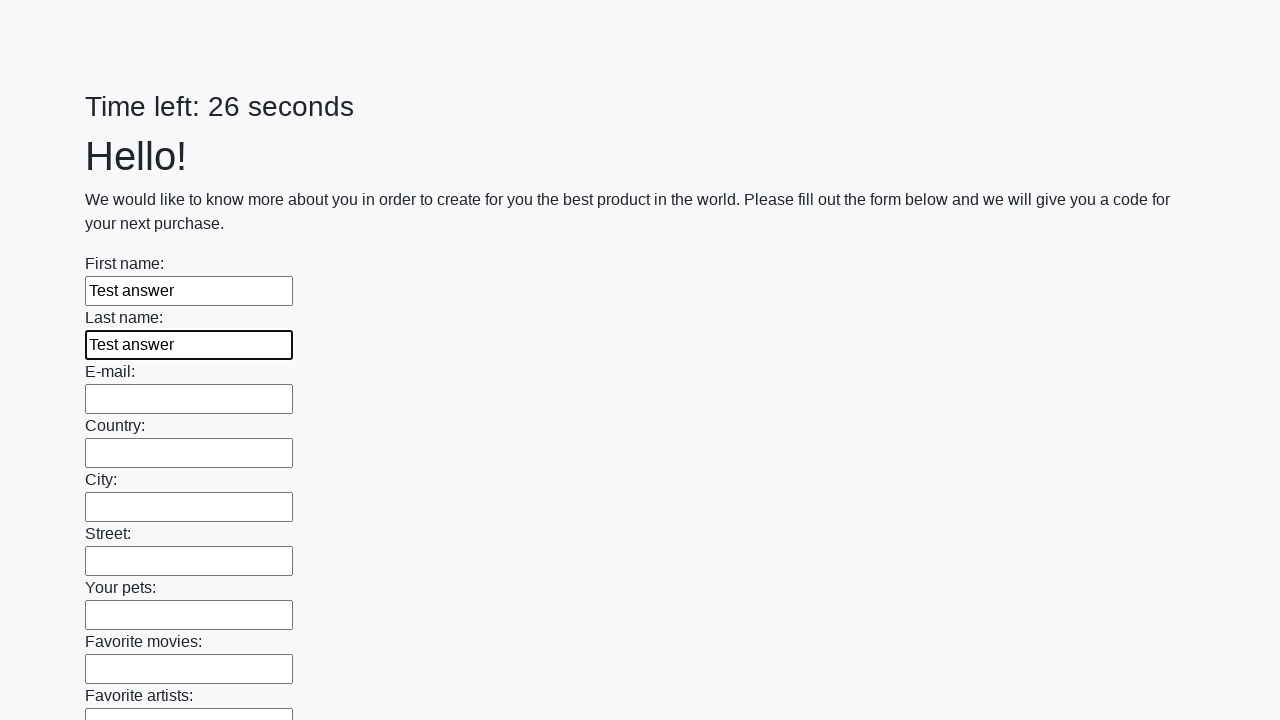

Filled an input field with 'Test answer' on input >> nth=2
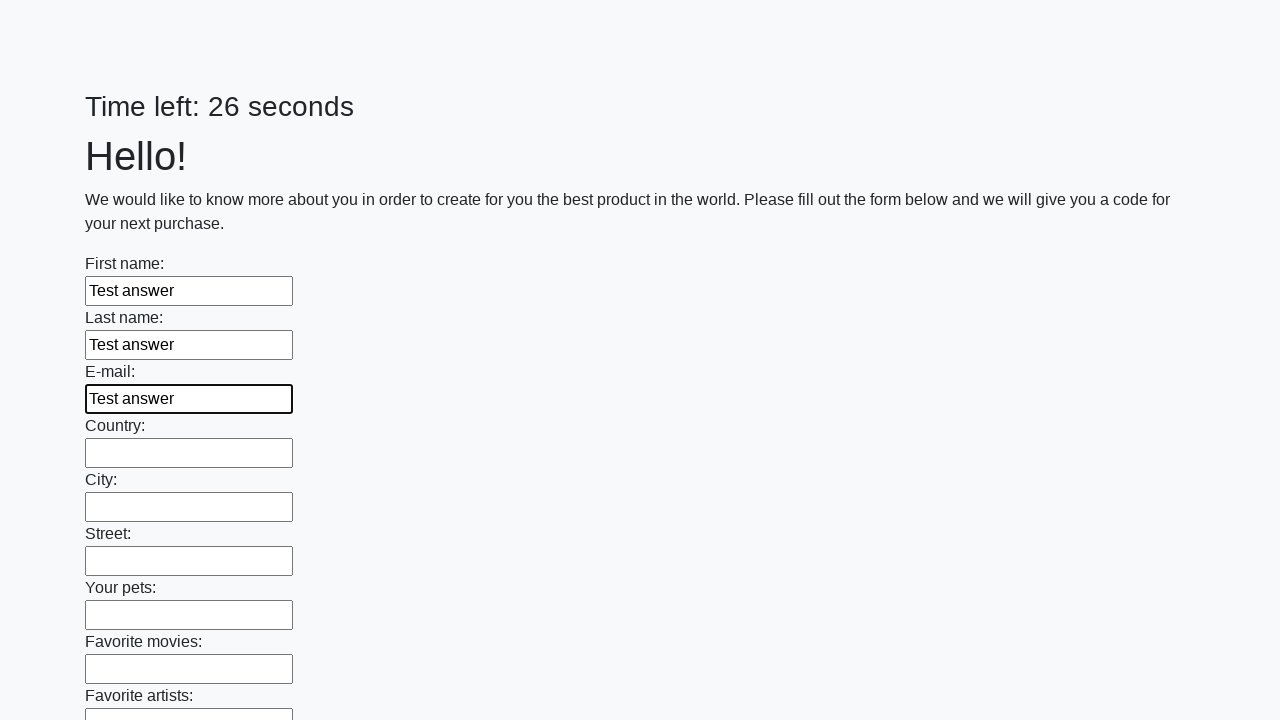

Filled an input field with 'Test answer' on input >> nth=3
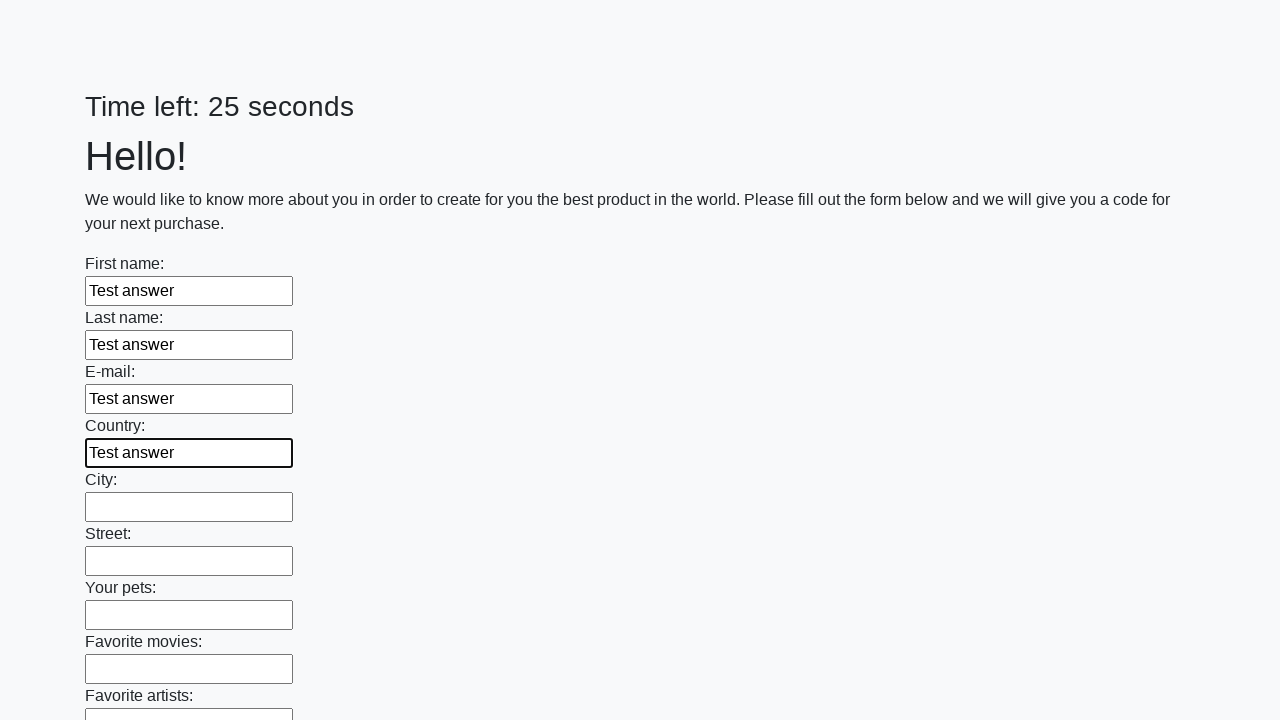

Filled an input field with 'Test answer' on input >> nth=4
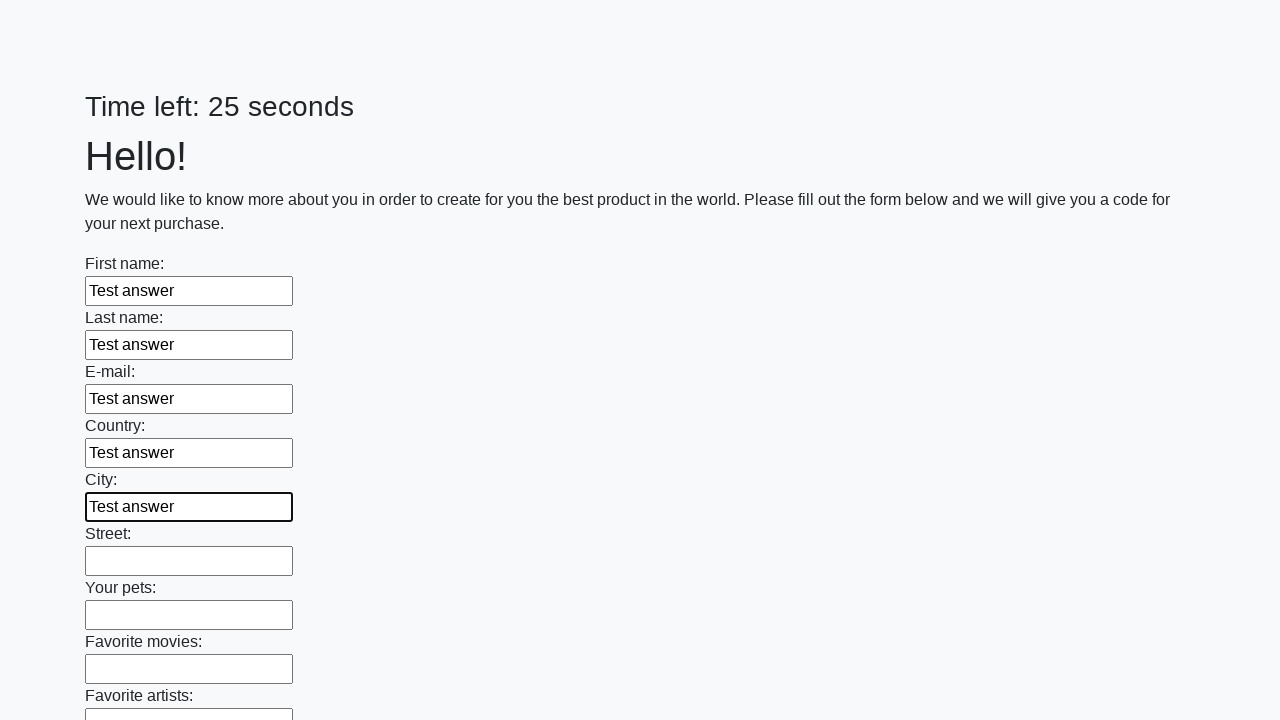

Filled an input field with 'Test answer' on input >> nth=5
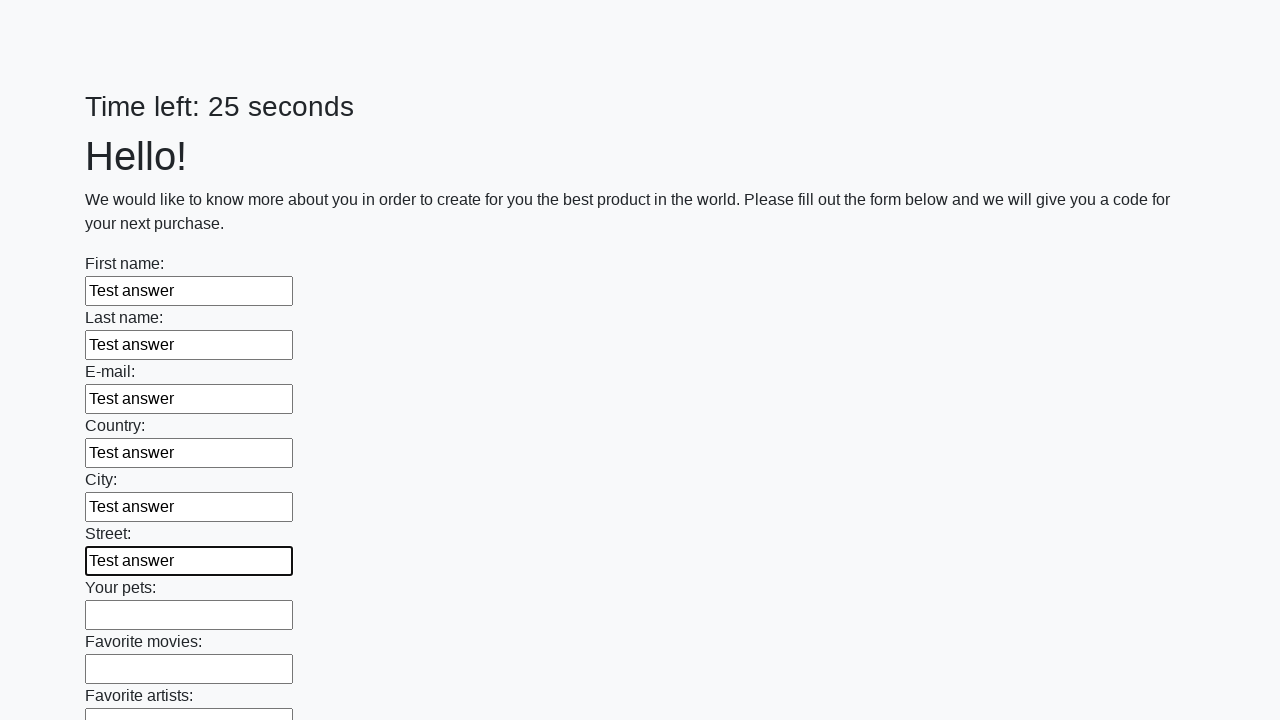

Filled an input field with 'Test answer' on input >> nth=6
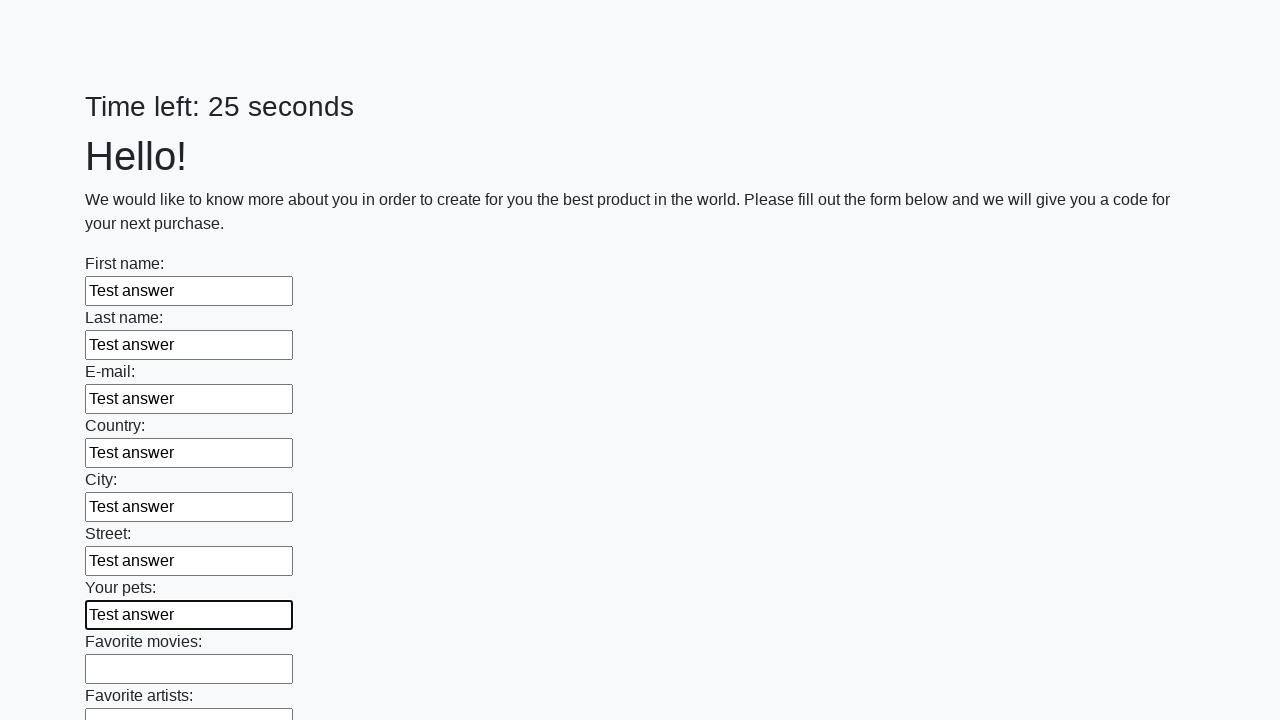

Filled an input field with 'Test answer' on input >> nth=7
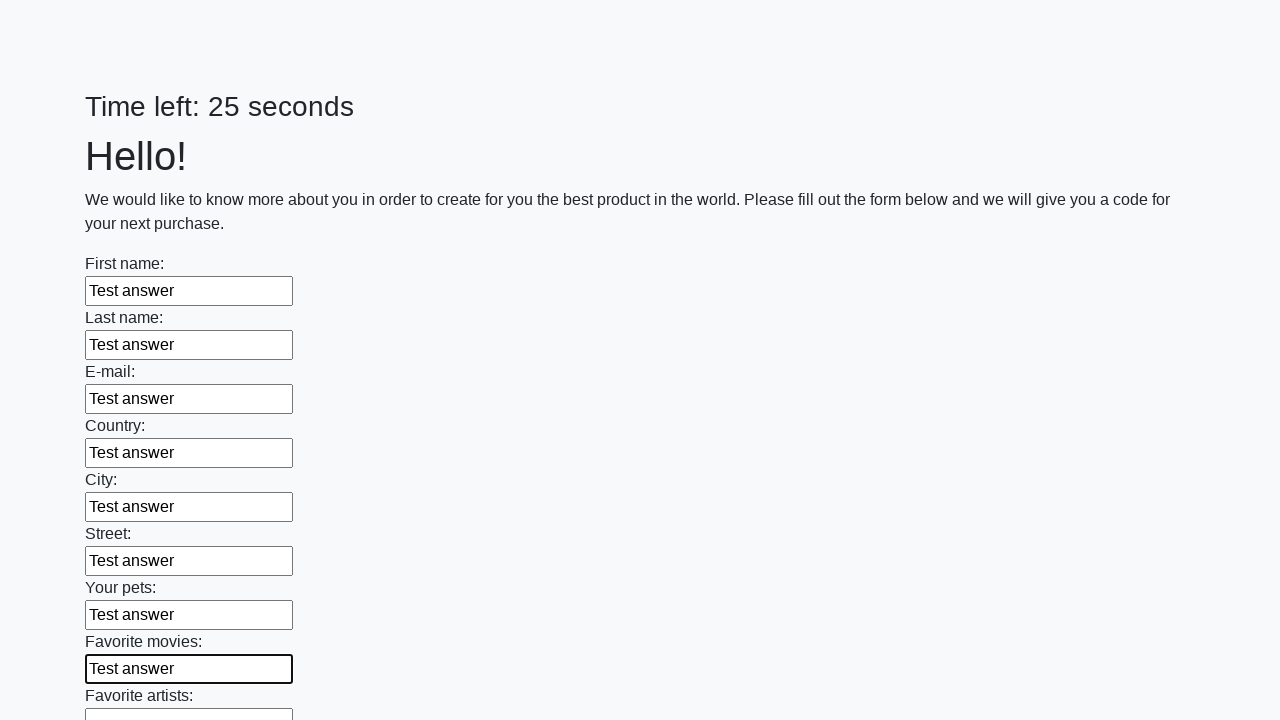

Filled an input field with 'Test answer' on input >> nth=8
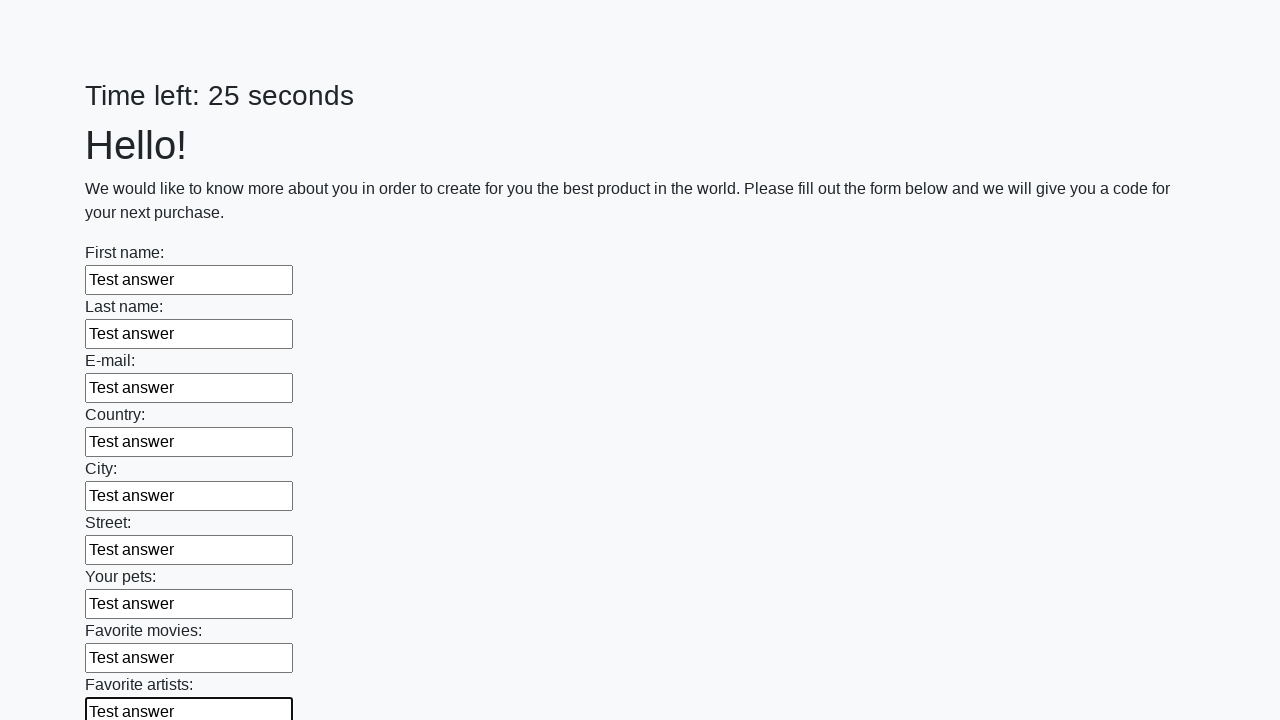

Filled an input field with 'Test answer' on input >> nth=9
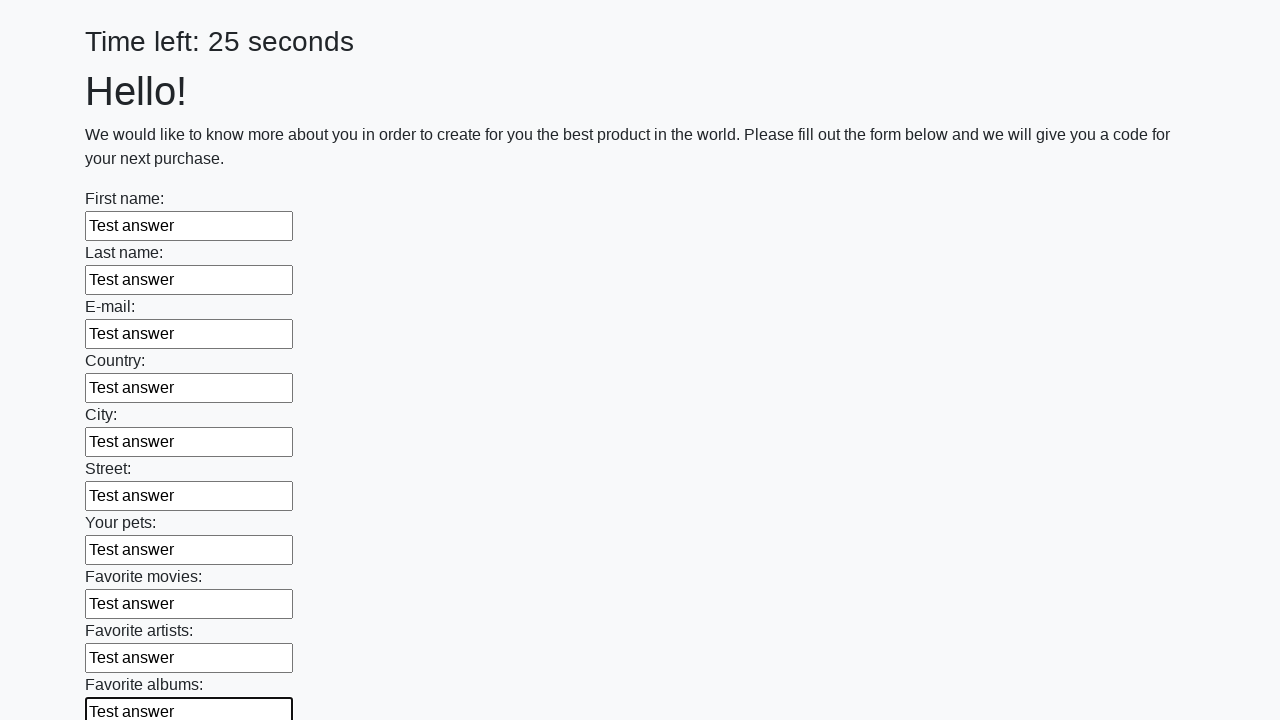

Filled an input field with 'Test answer' on input >> nth=10
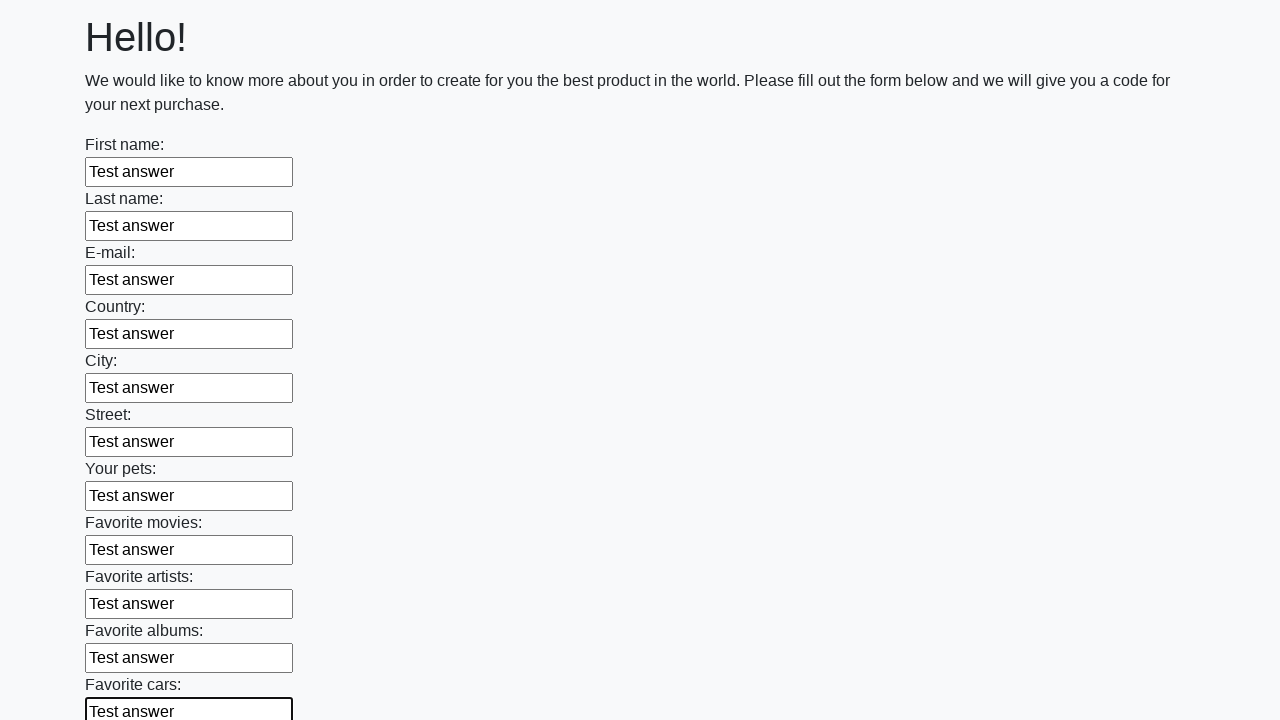

Filled an input field with 'Test answer' on input >> nth=11
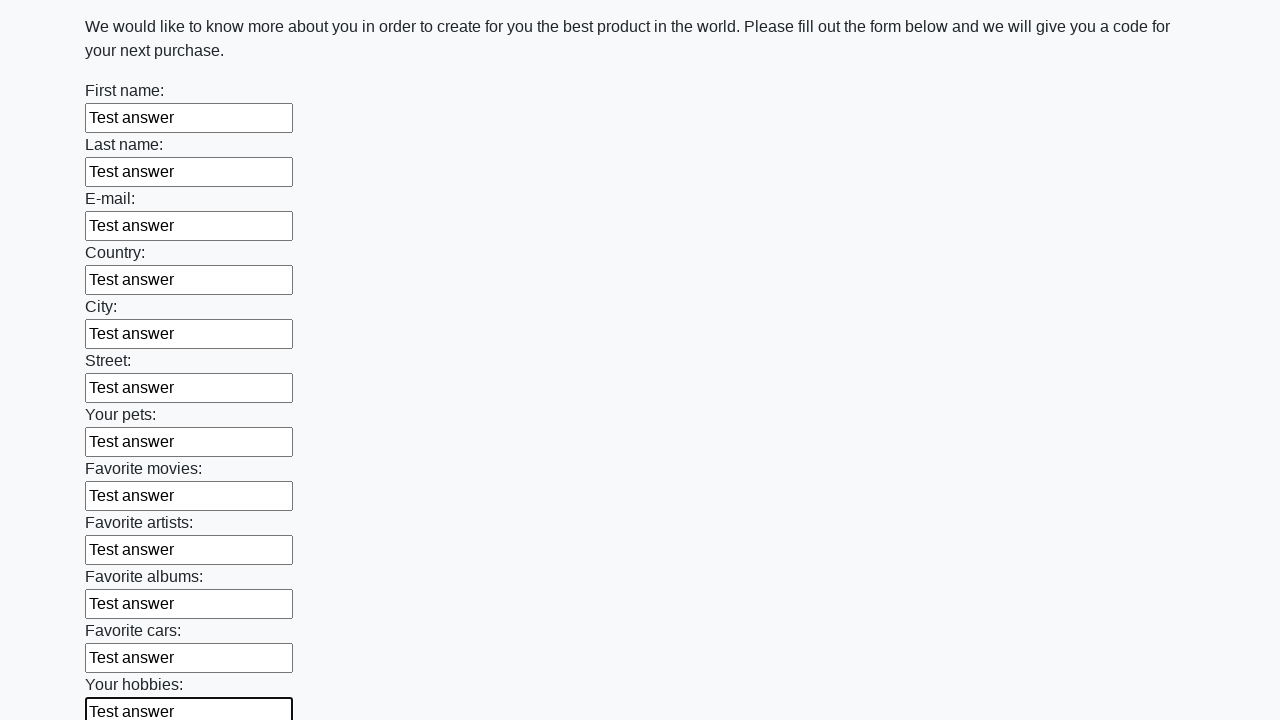

Filled an input field with 'Test answer' on input >> nth=12
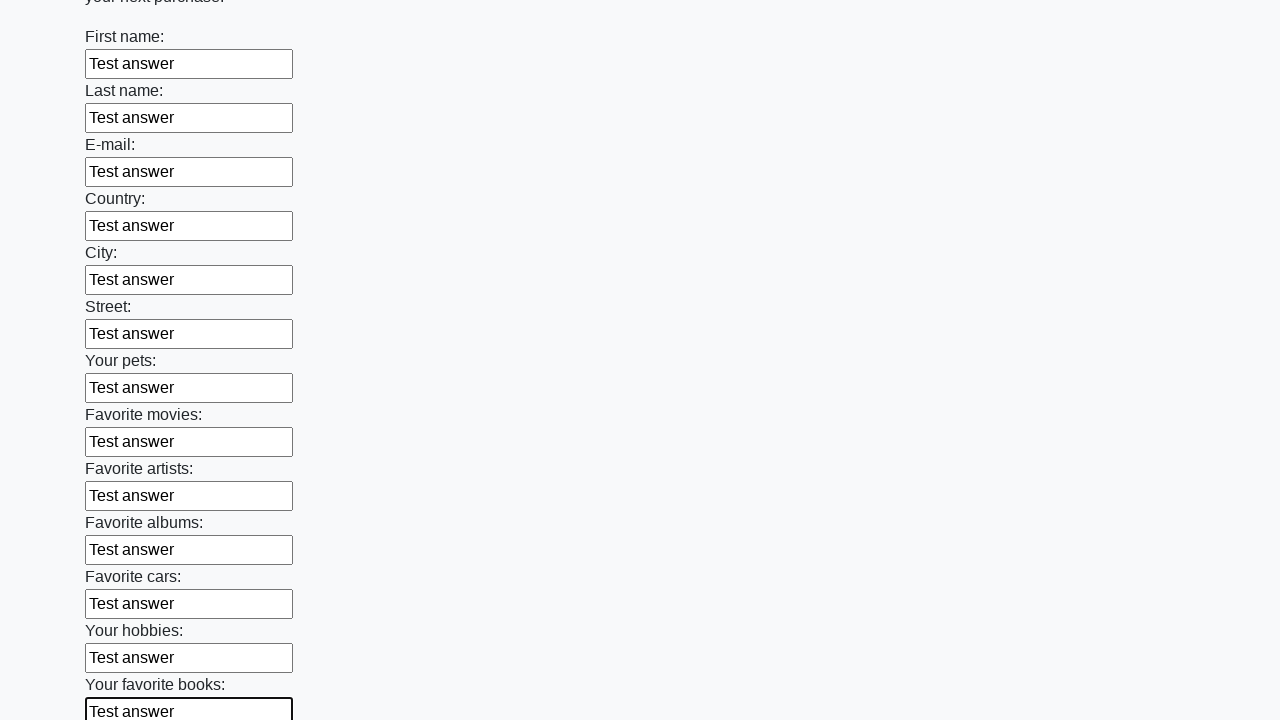

Filled an input field with 'Test answer' on input >> nth=13
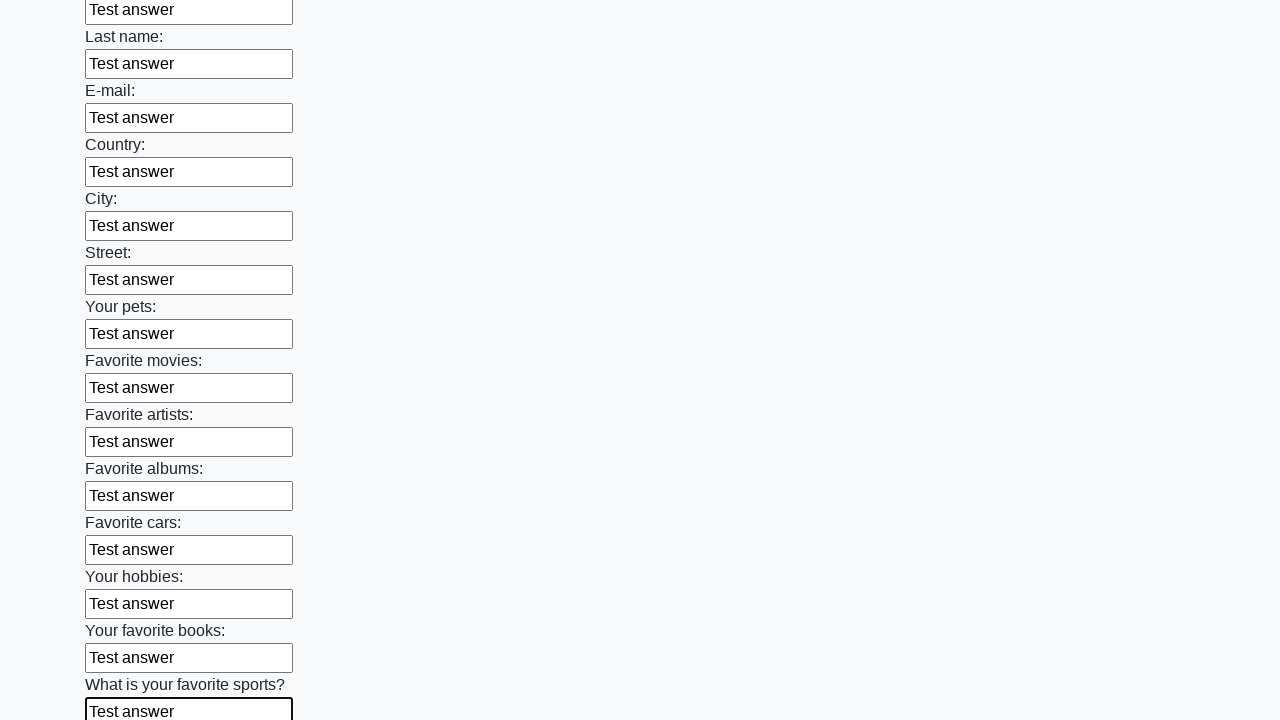

Filled an input field with 'Test answer' on input >> nth=14
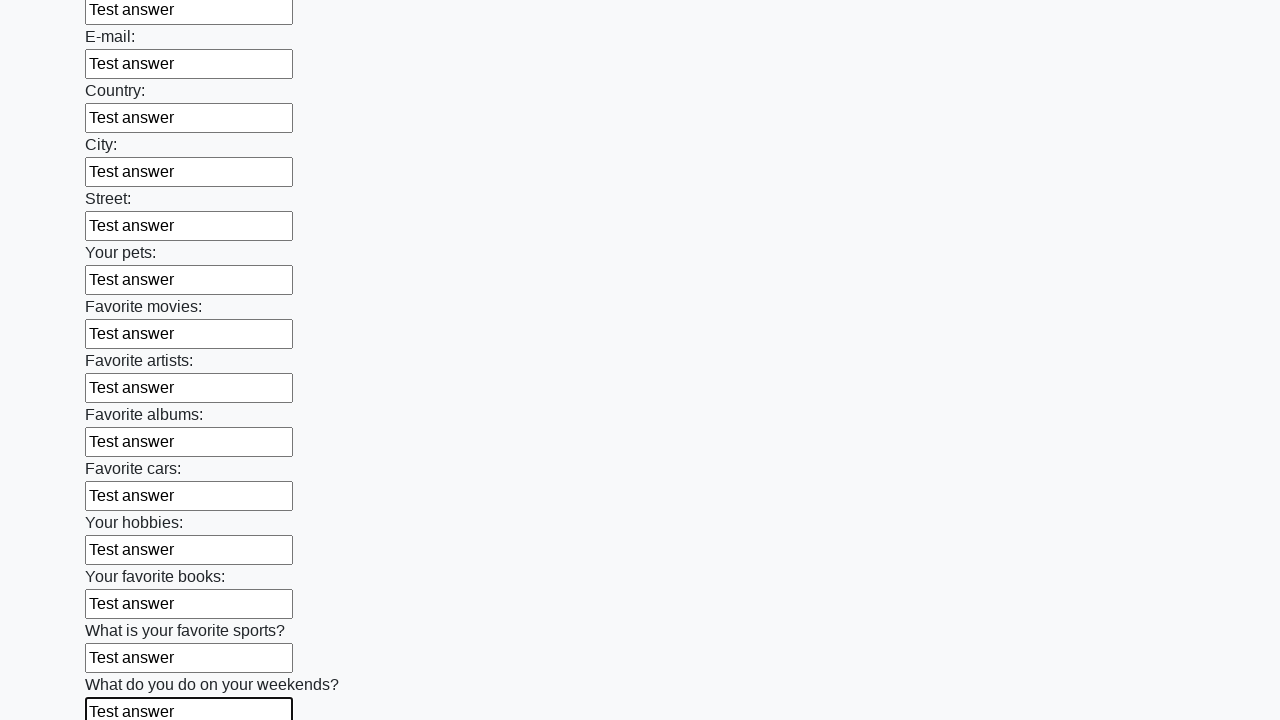

Filled an input field with 'Test answer' on input >> nth=15
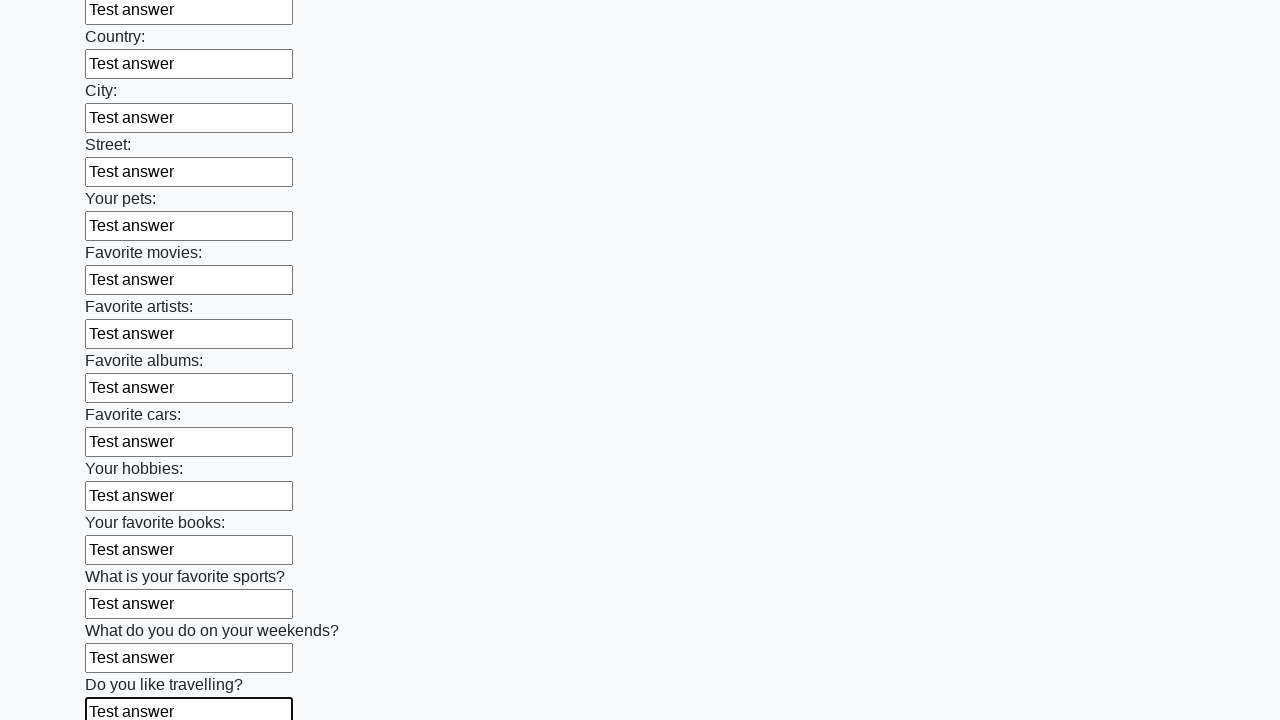

Filled an input field with 'Test answer' on input >> nth=16
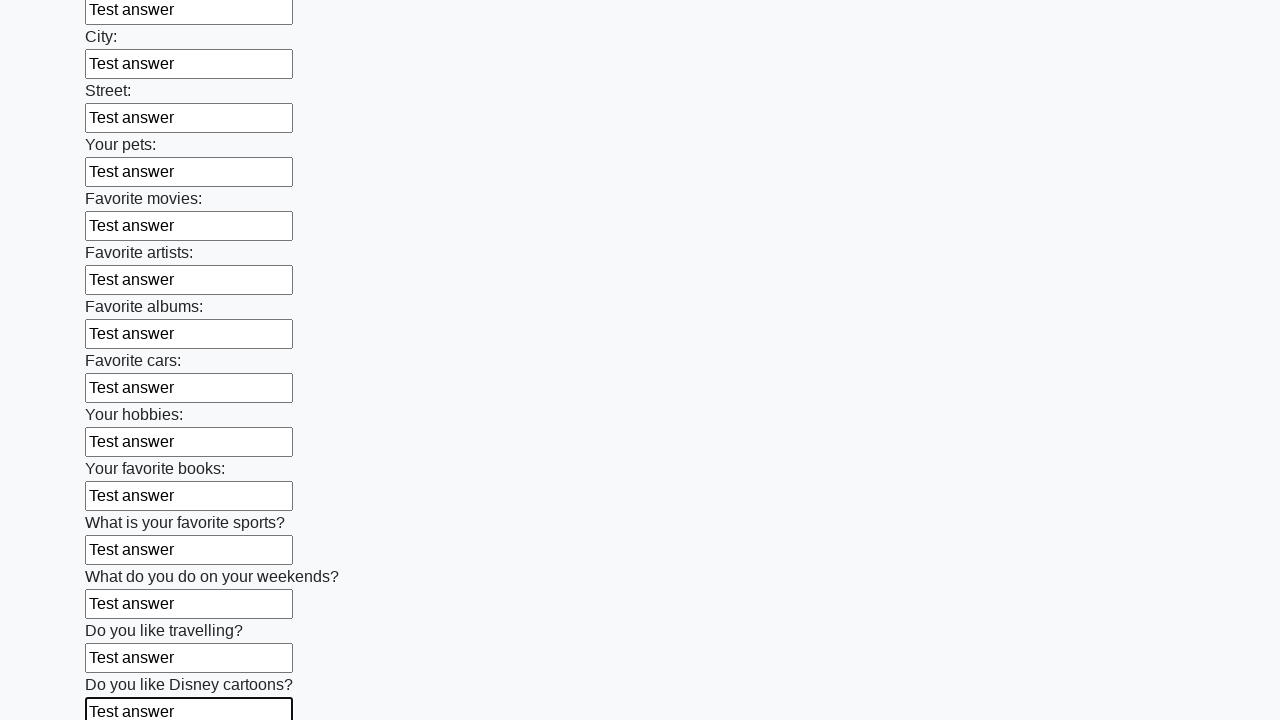

Filled an input field with 'Test answer' on input >> nth=17
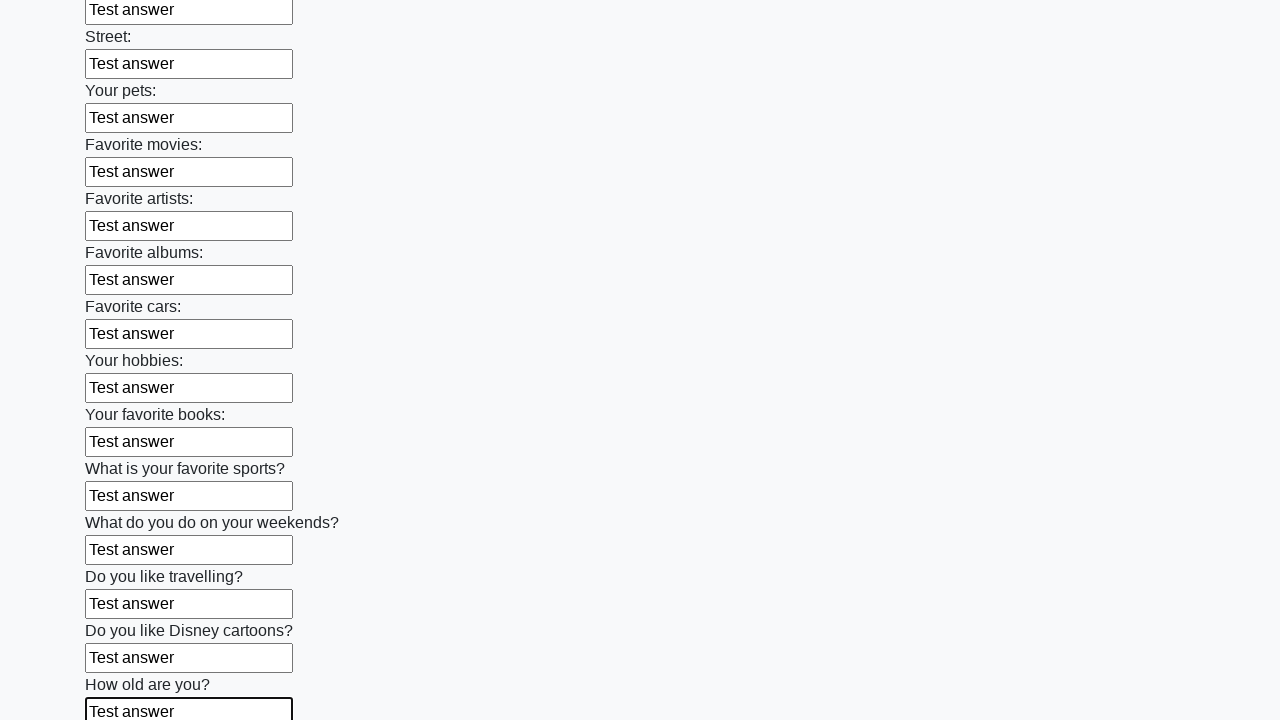

Filled an input field with 'Test answer' on input >> nth=18
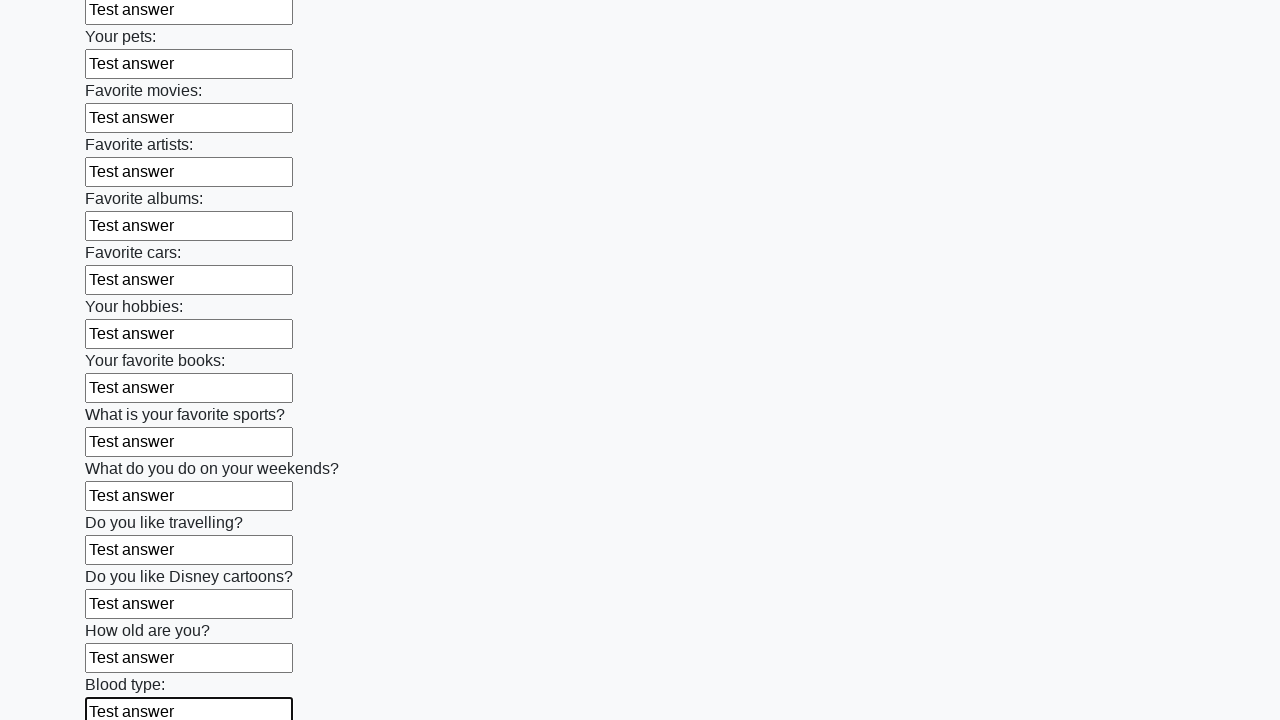

Filled an input field with 'Test answer' on input >> nth=19
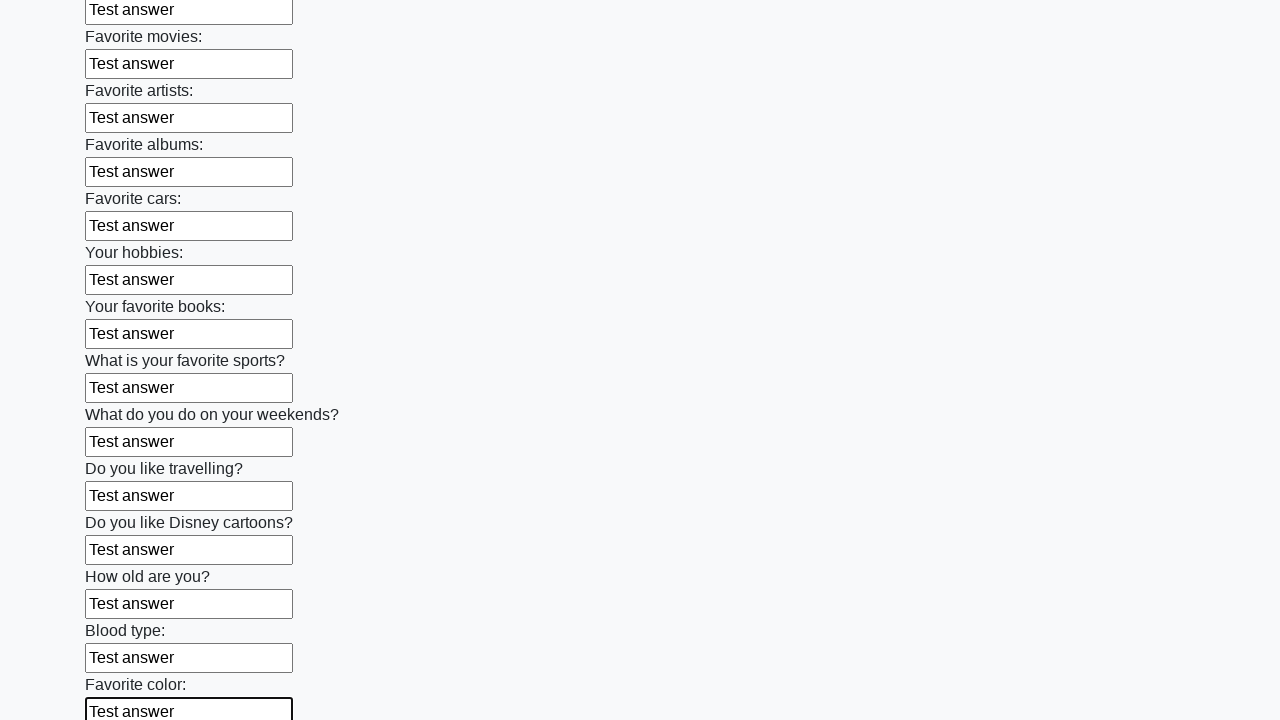

Filled an input field with 'Test answer' on input >> nth=20
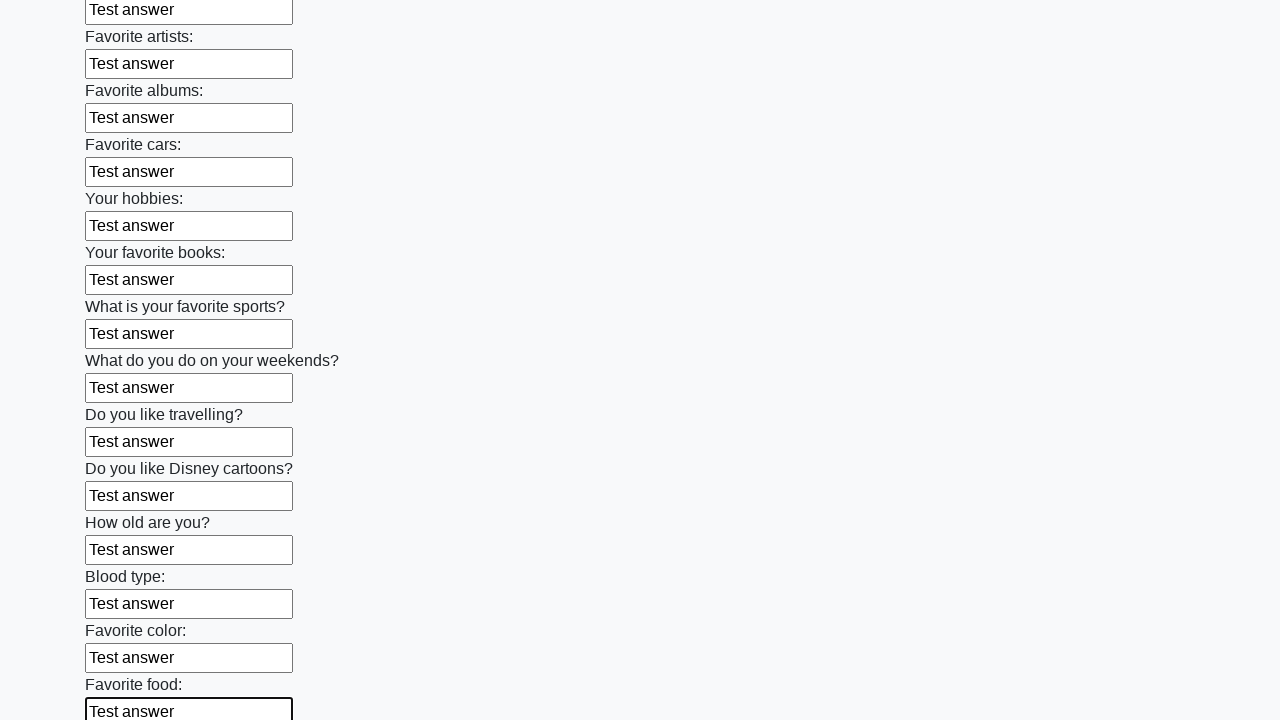

Filled an input field with 'Test answer' on input >> nth=21
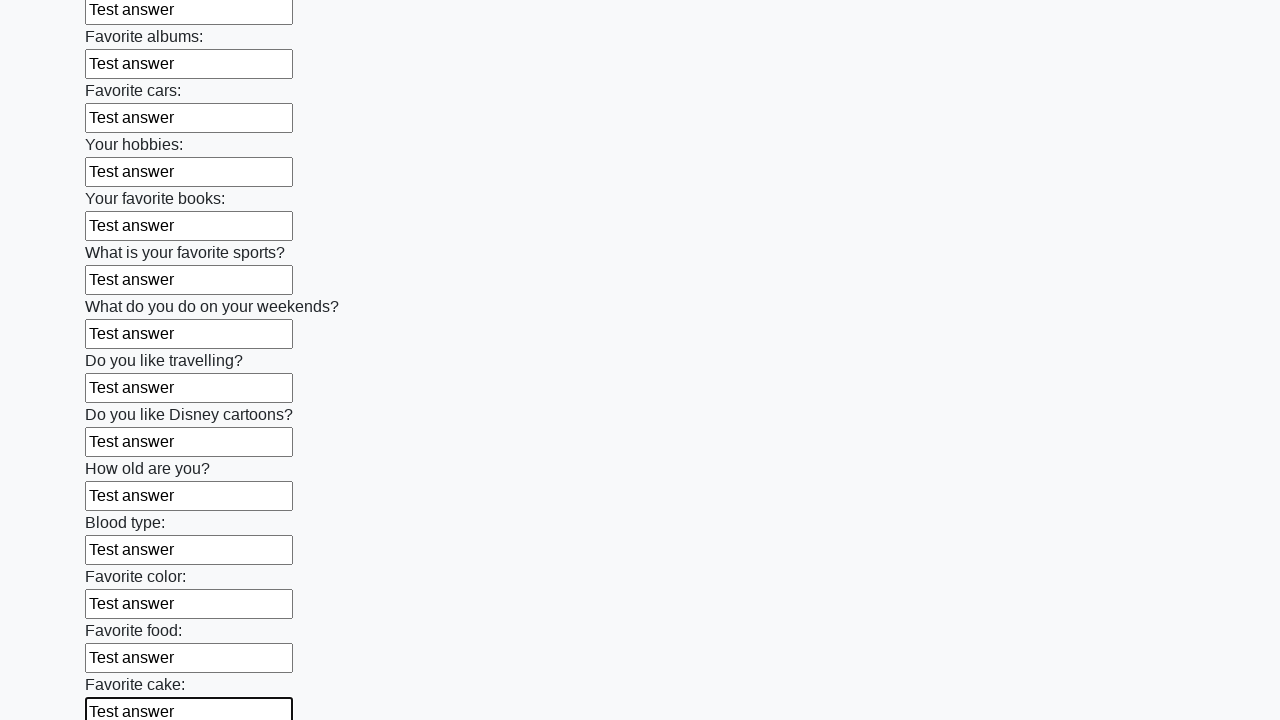

Filled an input field with 'Test answer' on input >> nth=22
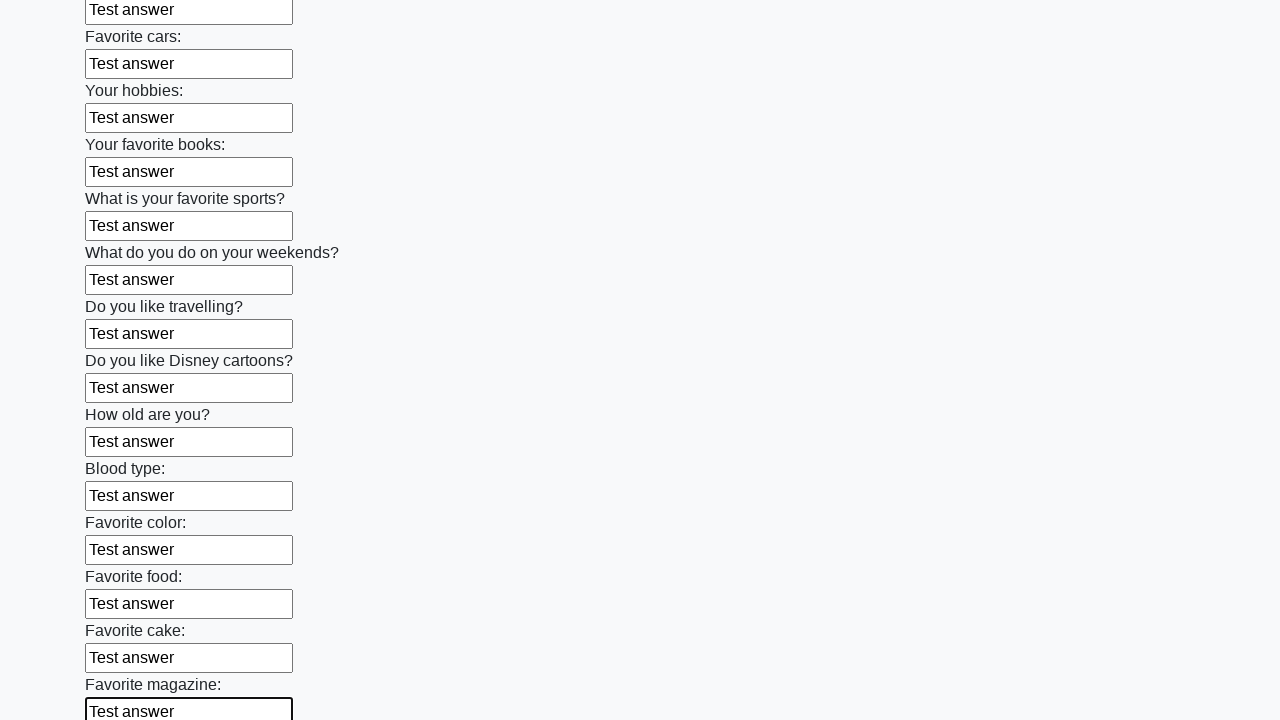

Filled an input field with 'Test answer' on input >> nth=23
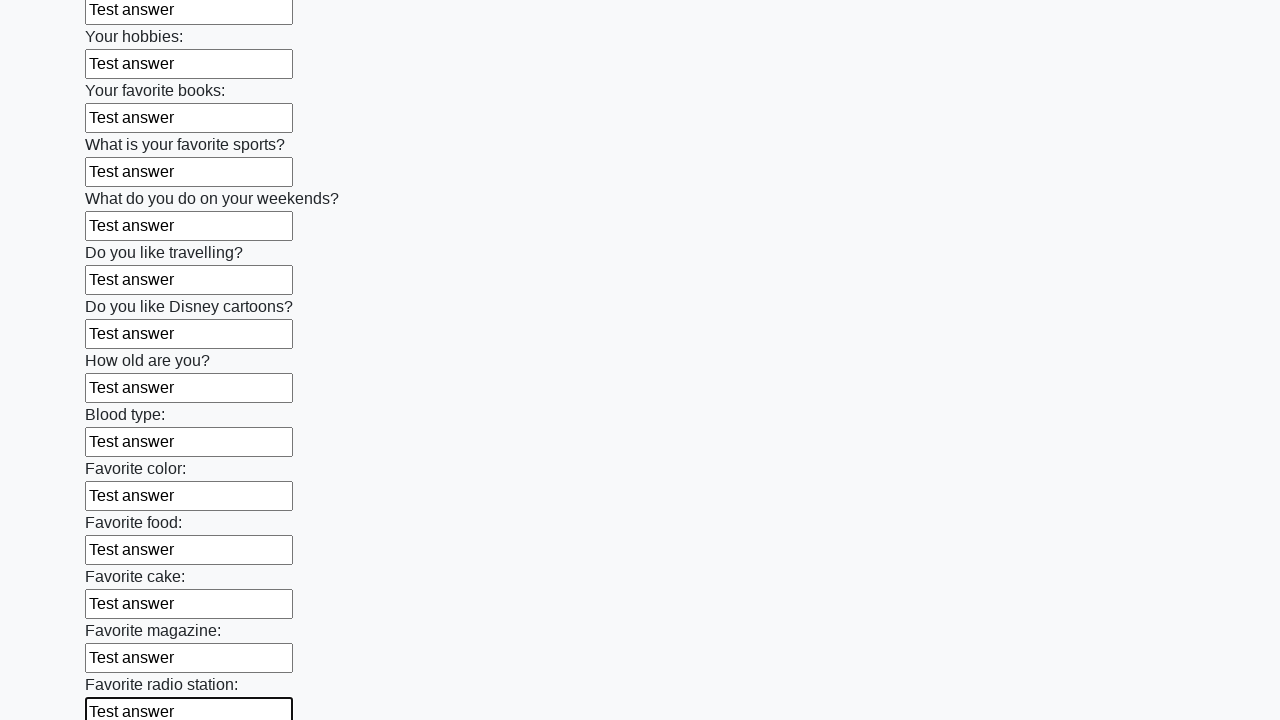

Filled an input field with 'Test answer' on input >> nth=24
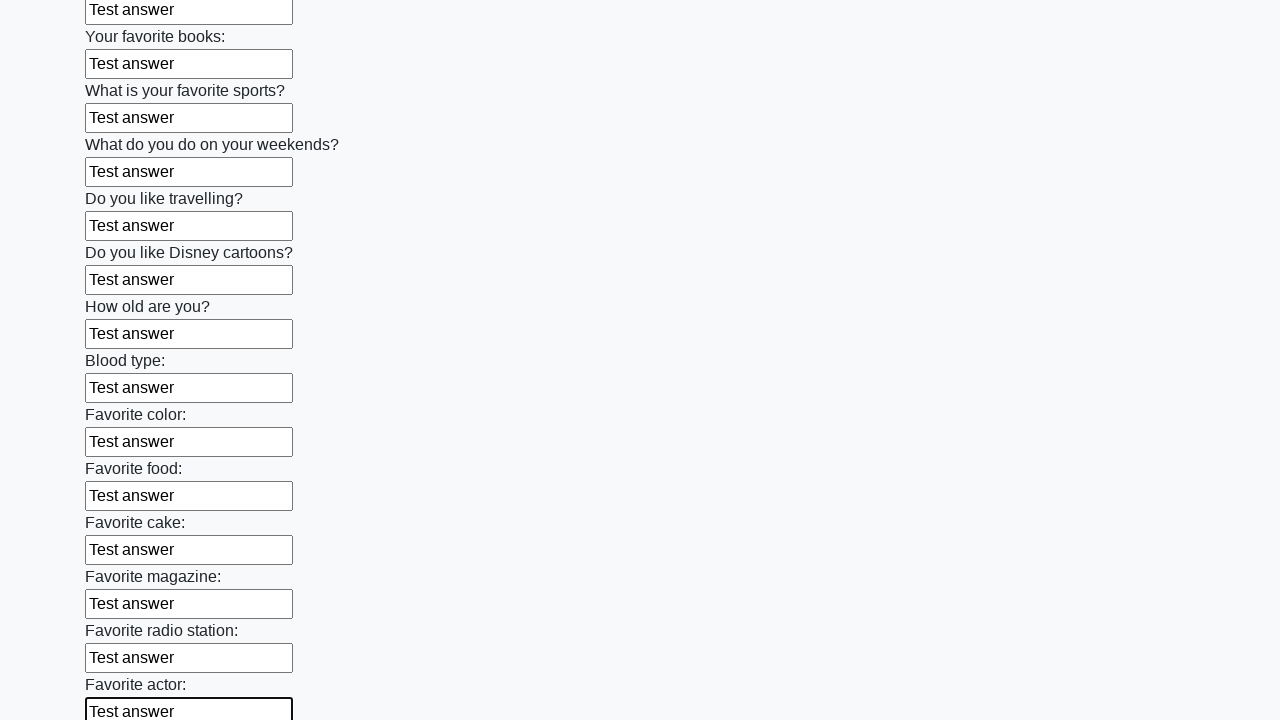

Filled an input field with 'Test answer' on input >> nth=25
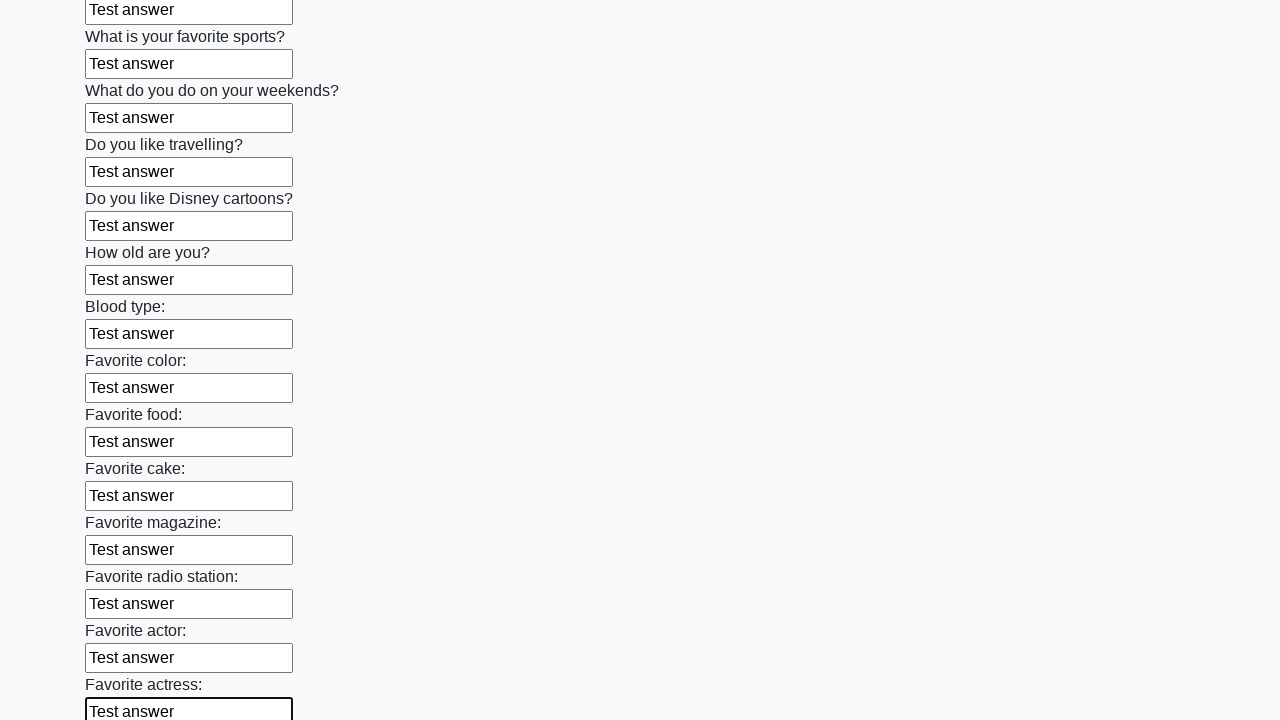

Filled an input field with 'Test answer' on input >> nth=26
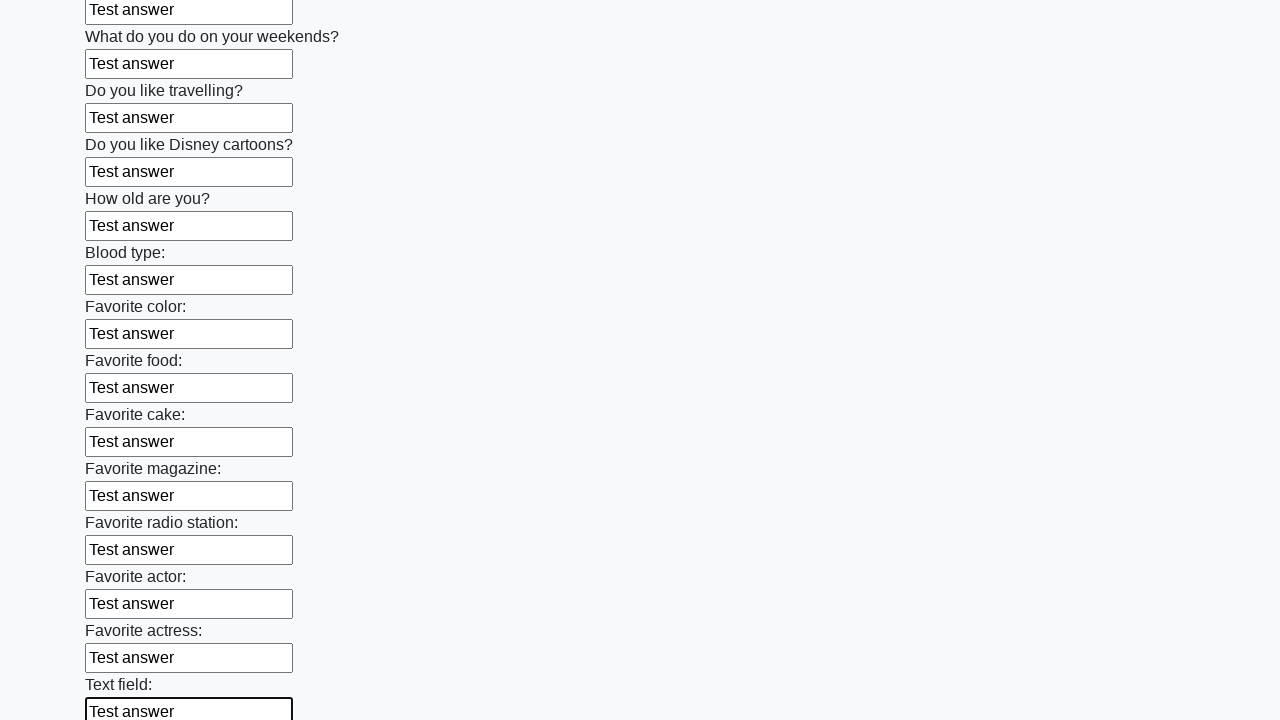

Filled an input field with 'Test answer' on input >> nth=27
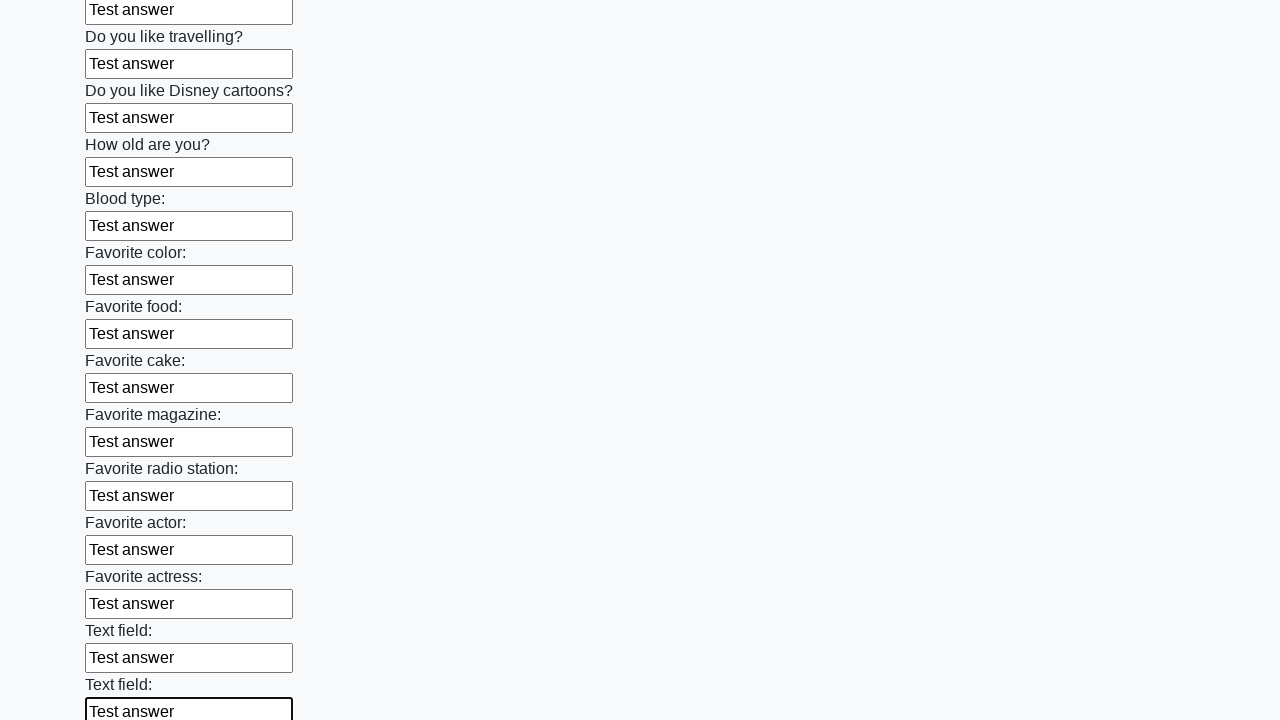

Filled an input field with 'Test answer' on input >> nth=28
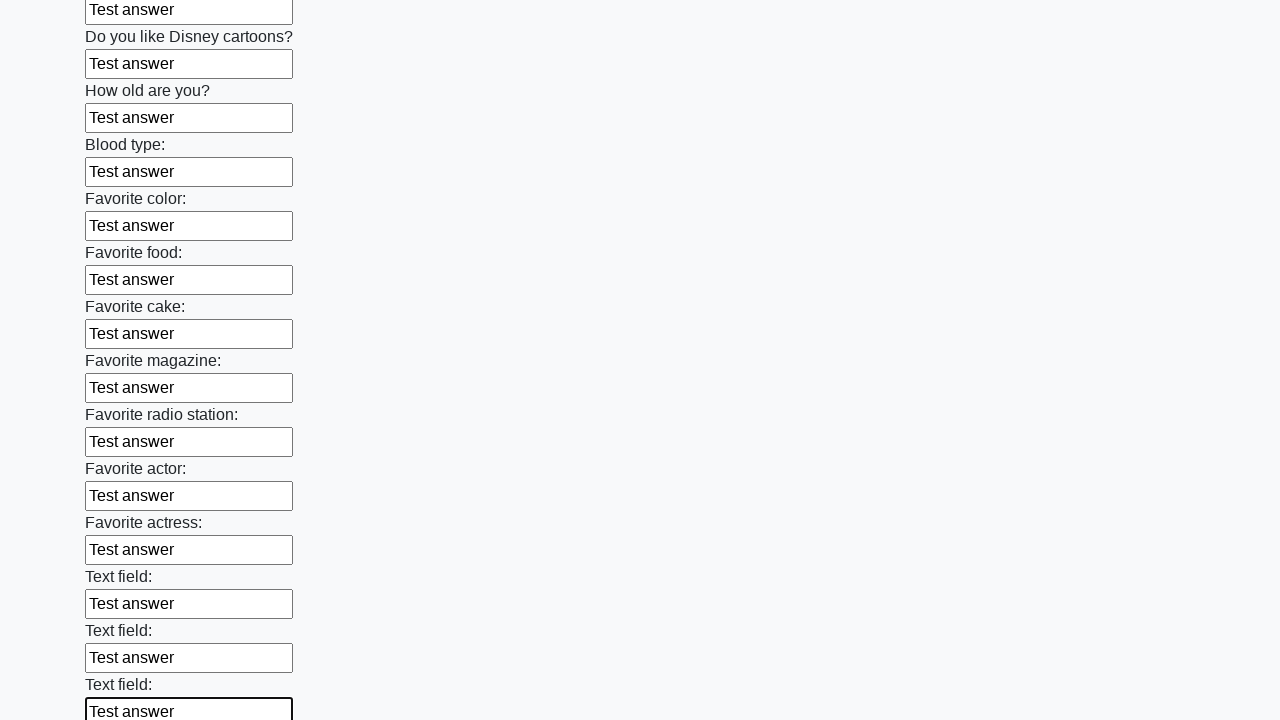

Filled an input field with 'Test answer' on input >> nth=29
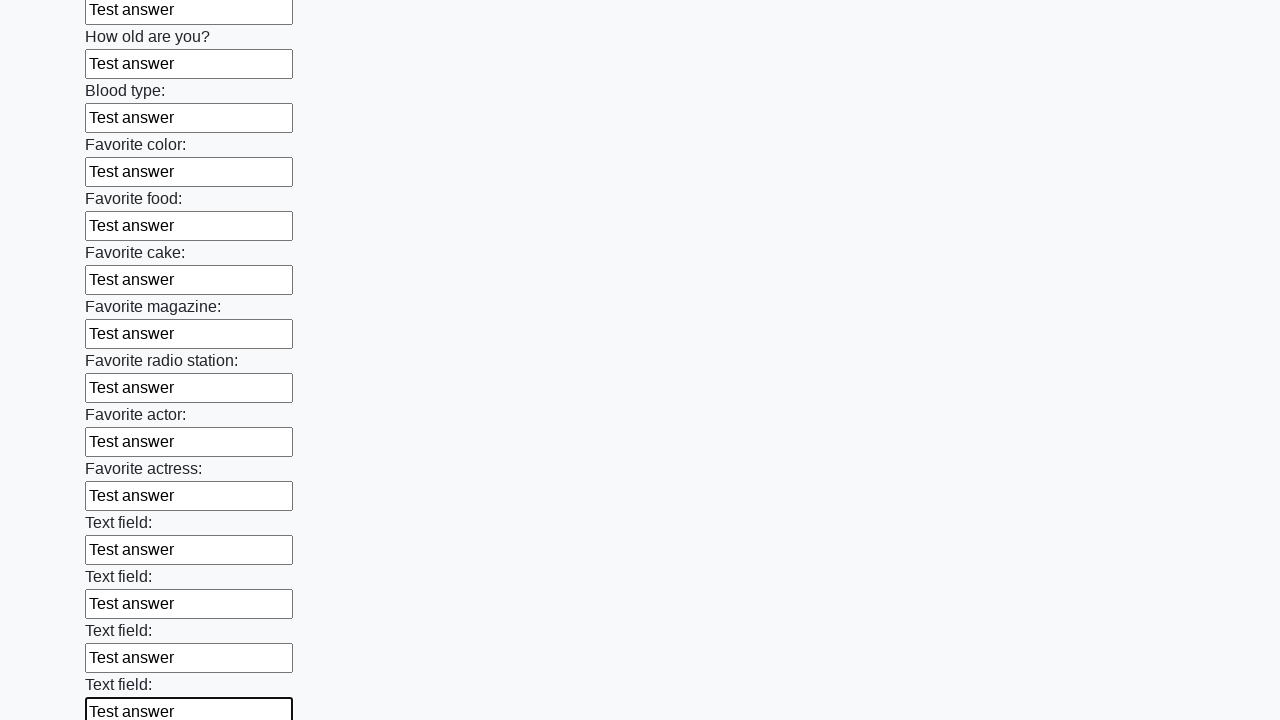

Filled an input field with 'Test answer' on input >> nth=30
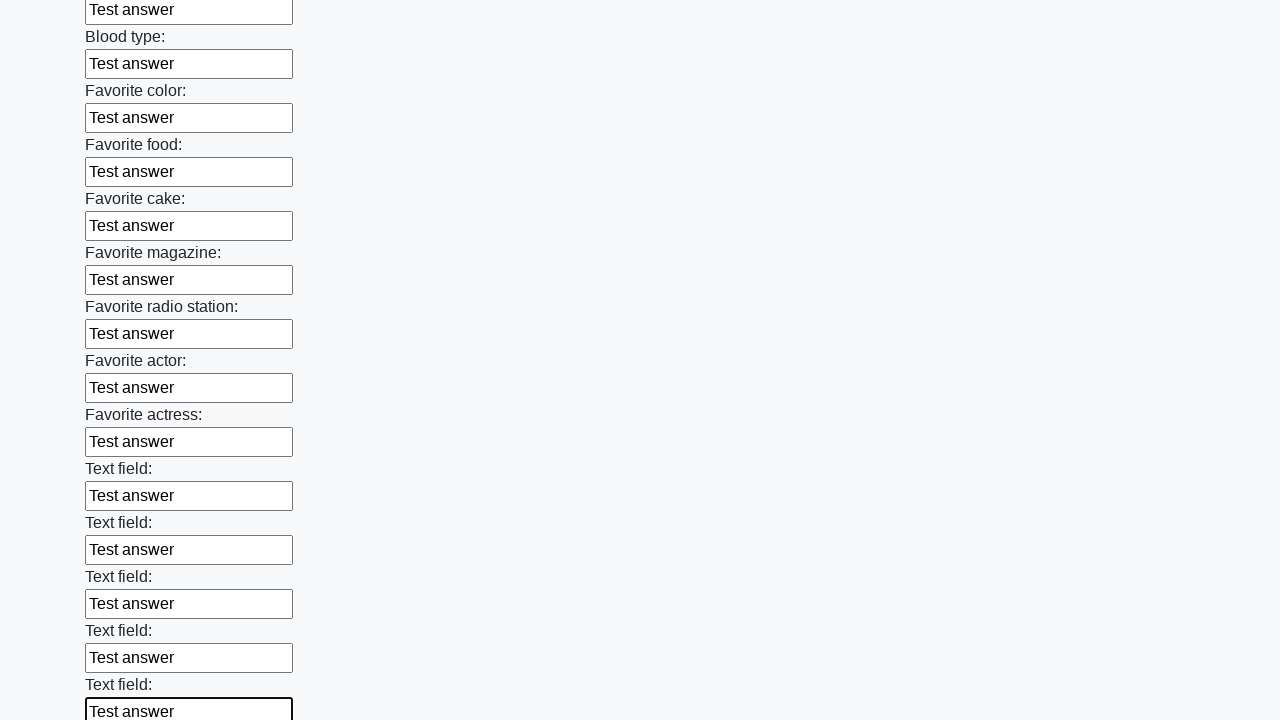

Filled an input field with 'Test answer' on input >> nth=31
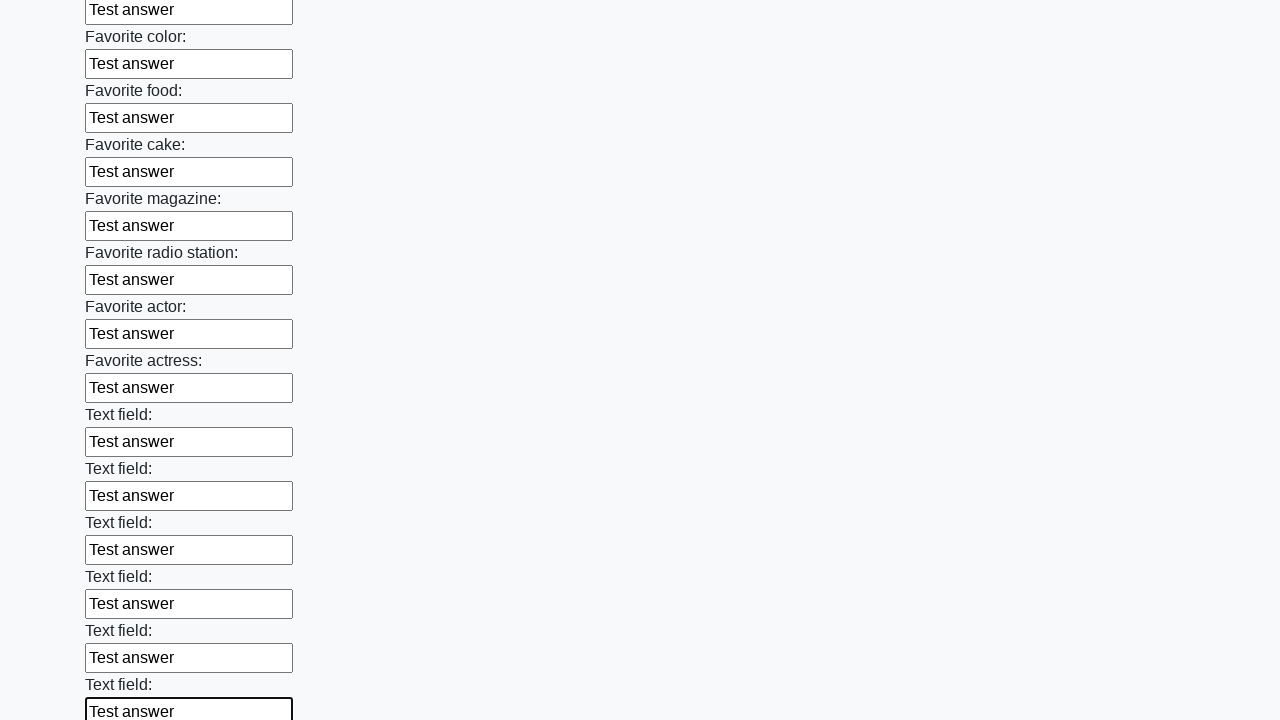

Filled an input field with 'Test answer' on input >> nth=32
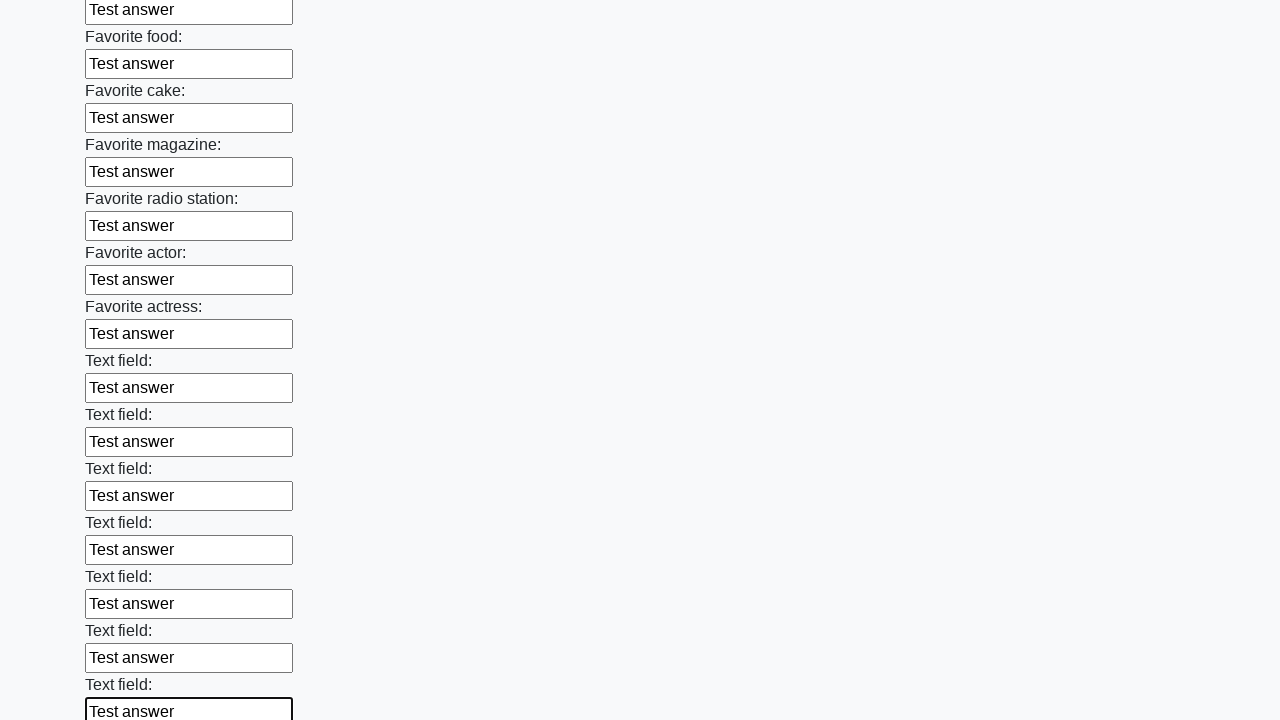

Filled an input field with 'Test answer' on input >> nth=33
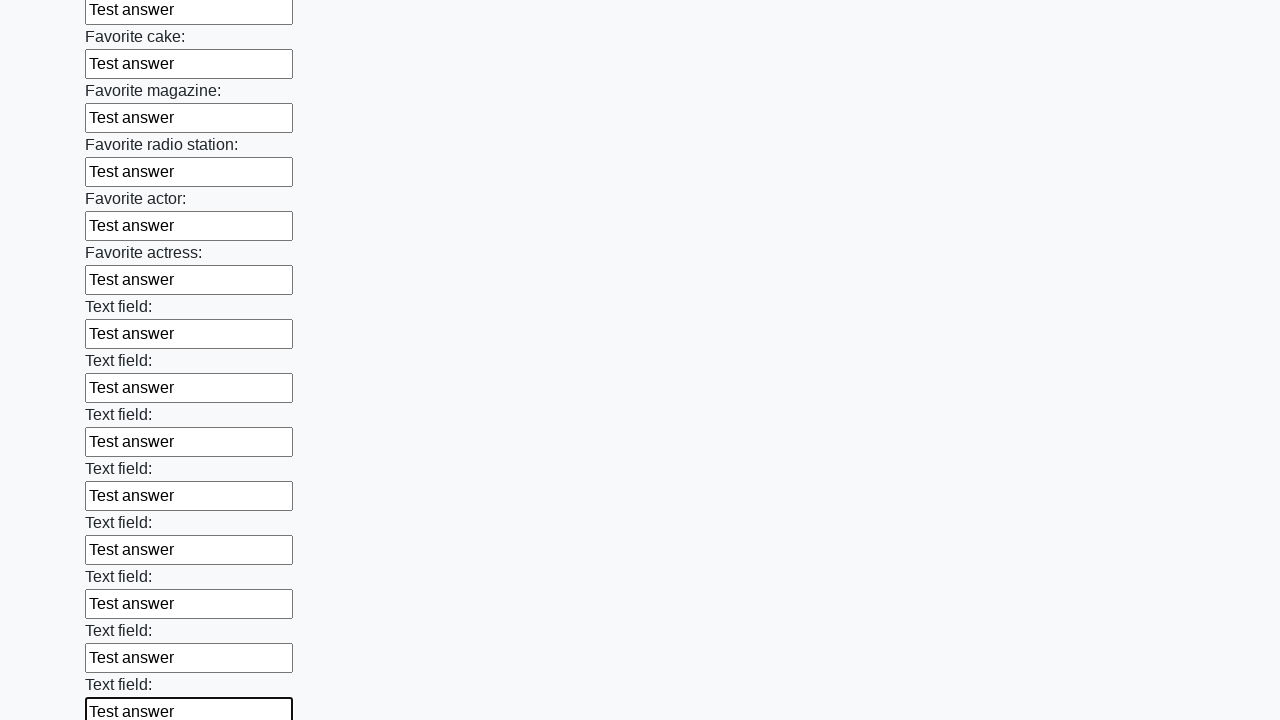

Filled an input field with 'Test answer' on input >> nth=34
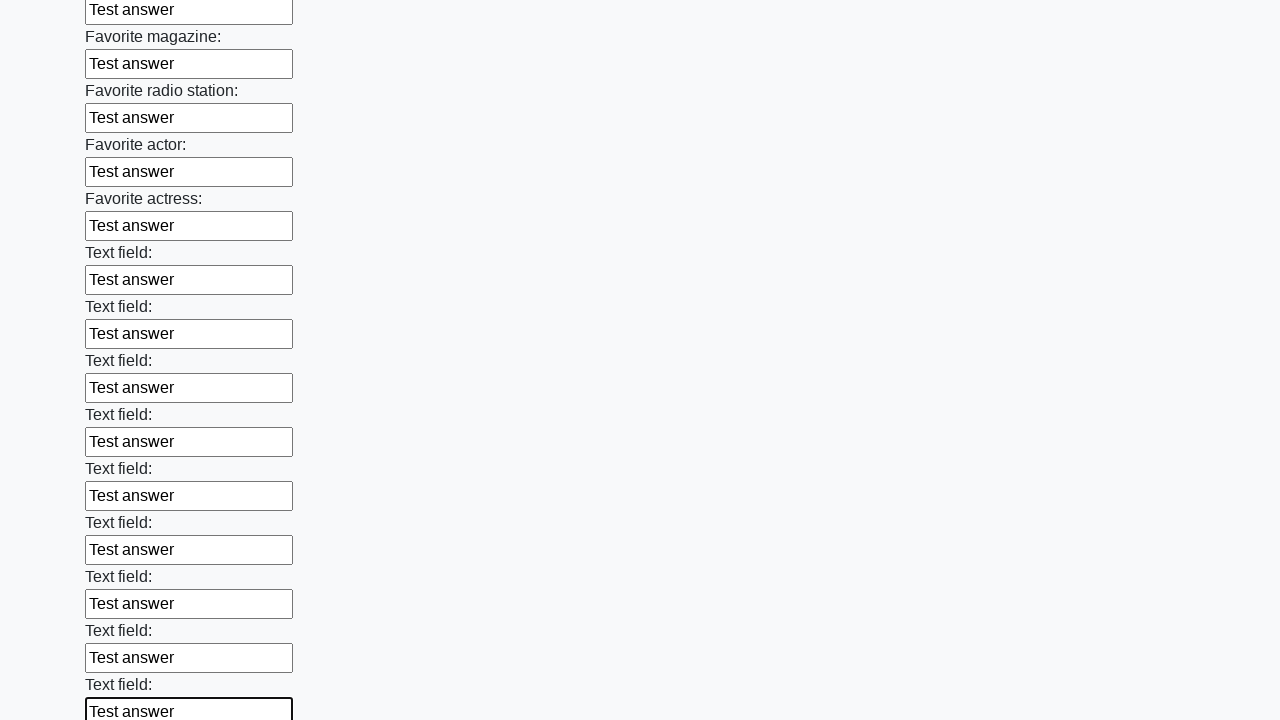

Filled an input field with 'Test answer' on input >> nth=35
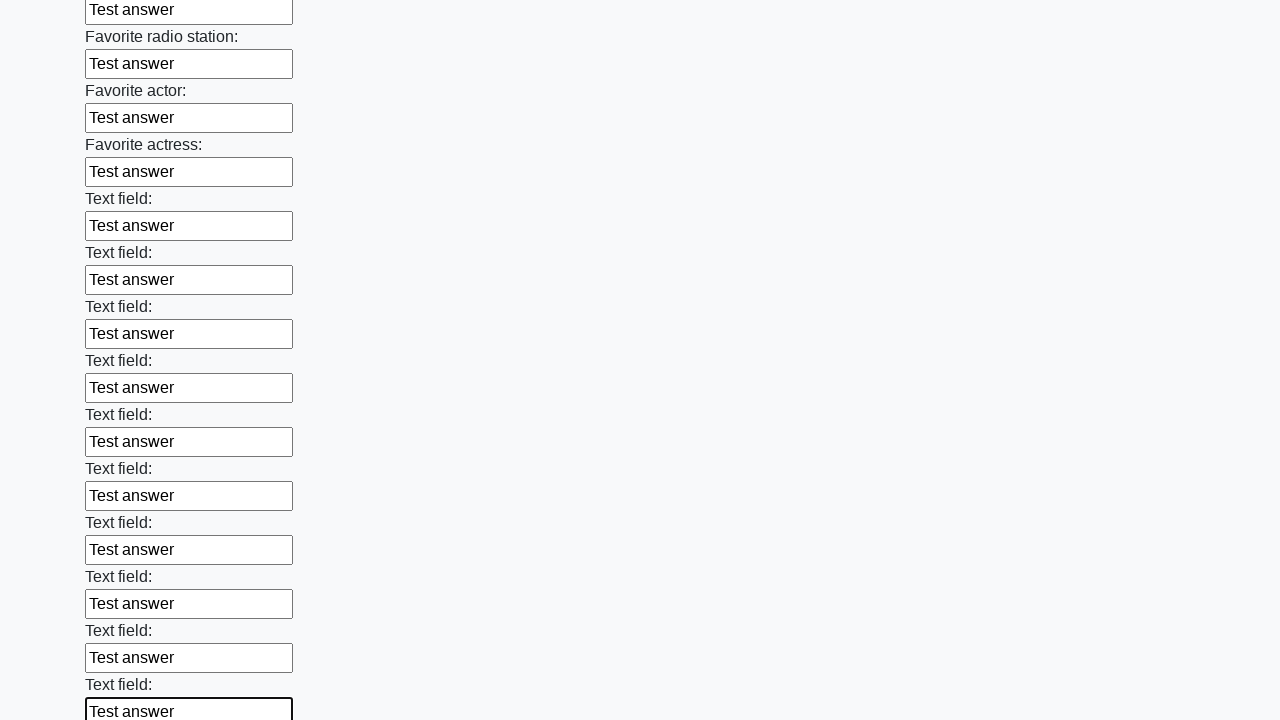

Filled an input field with 'Test answer' on input >> nth=36
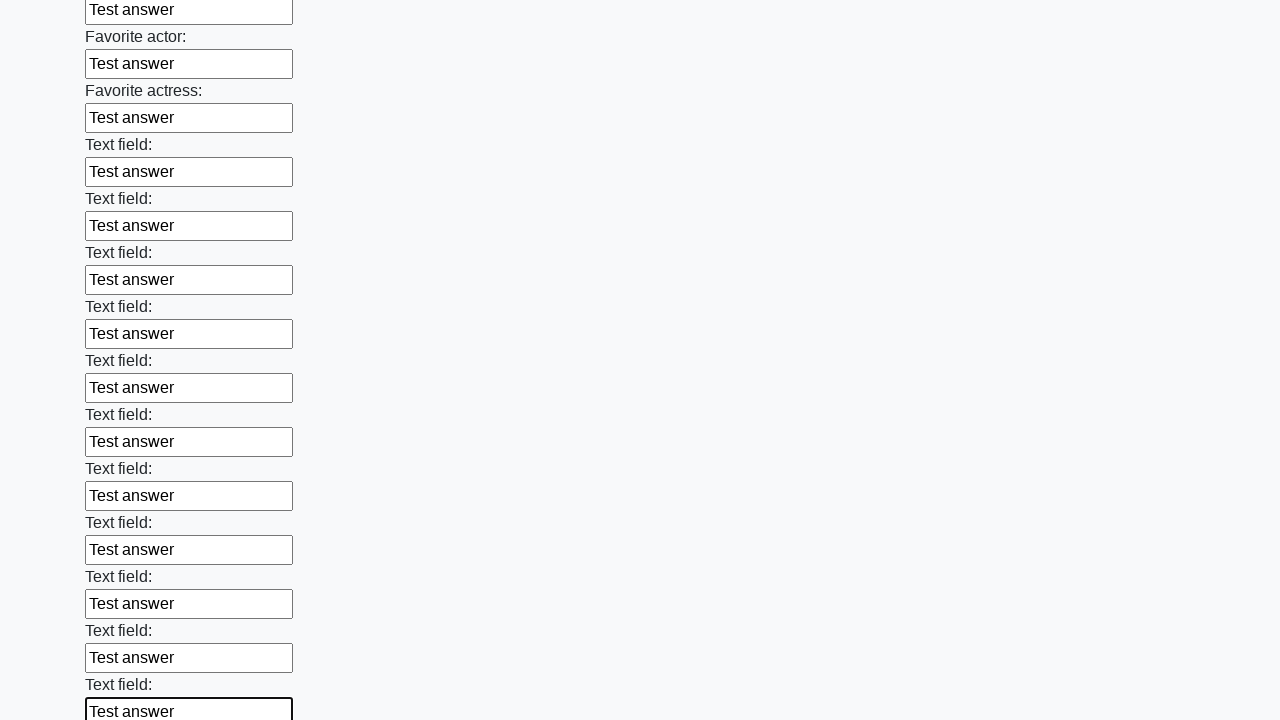

Filled an input field with 'Test answer' on input >> nth=37
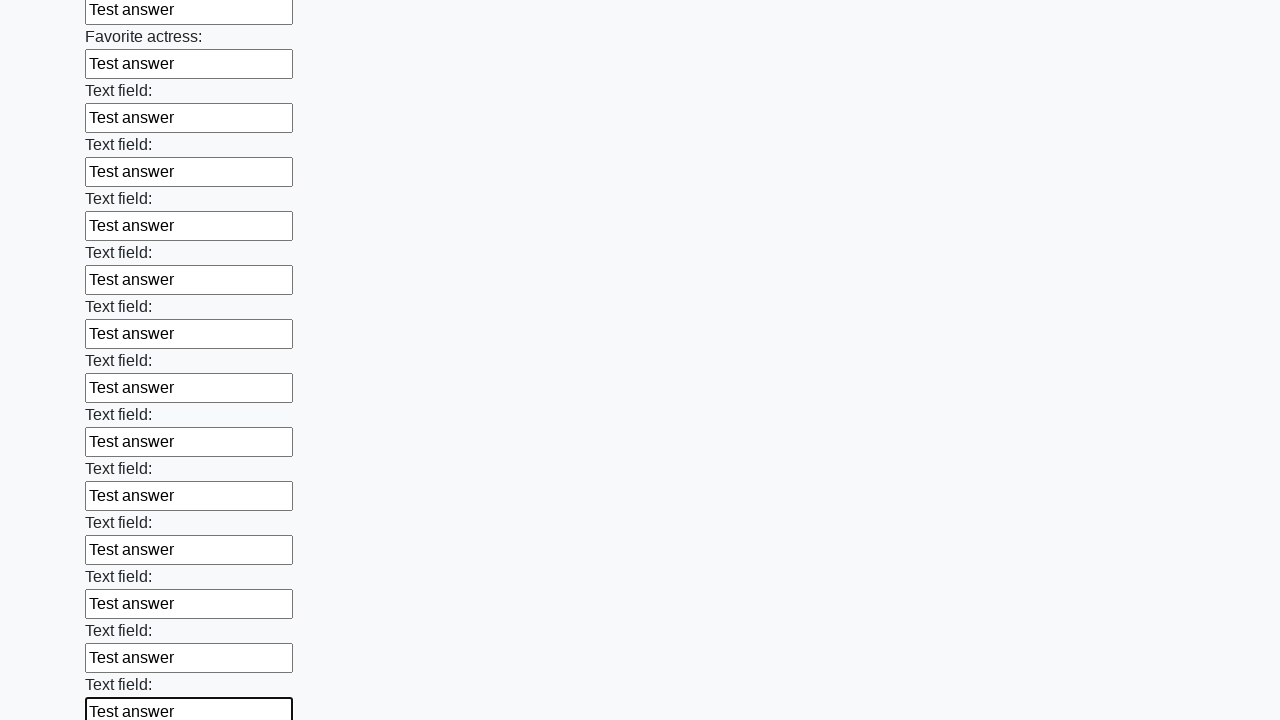

Filled an input field with 'Test answer' on input >> nth=38
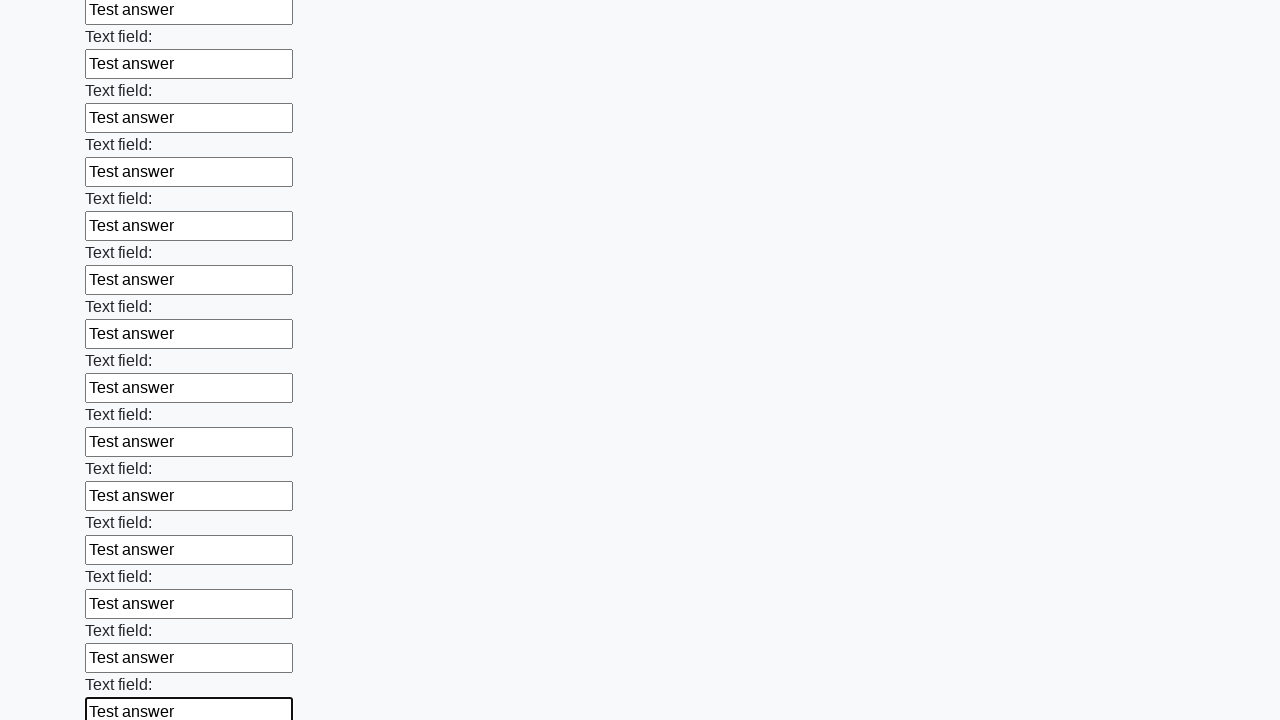

Filled an input field with 'Test answer' on input >> nth=39
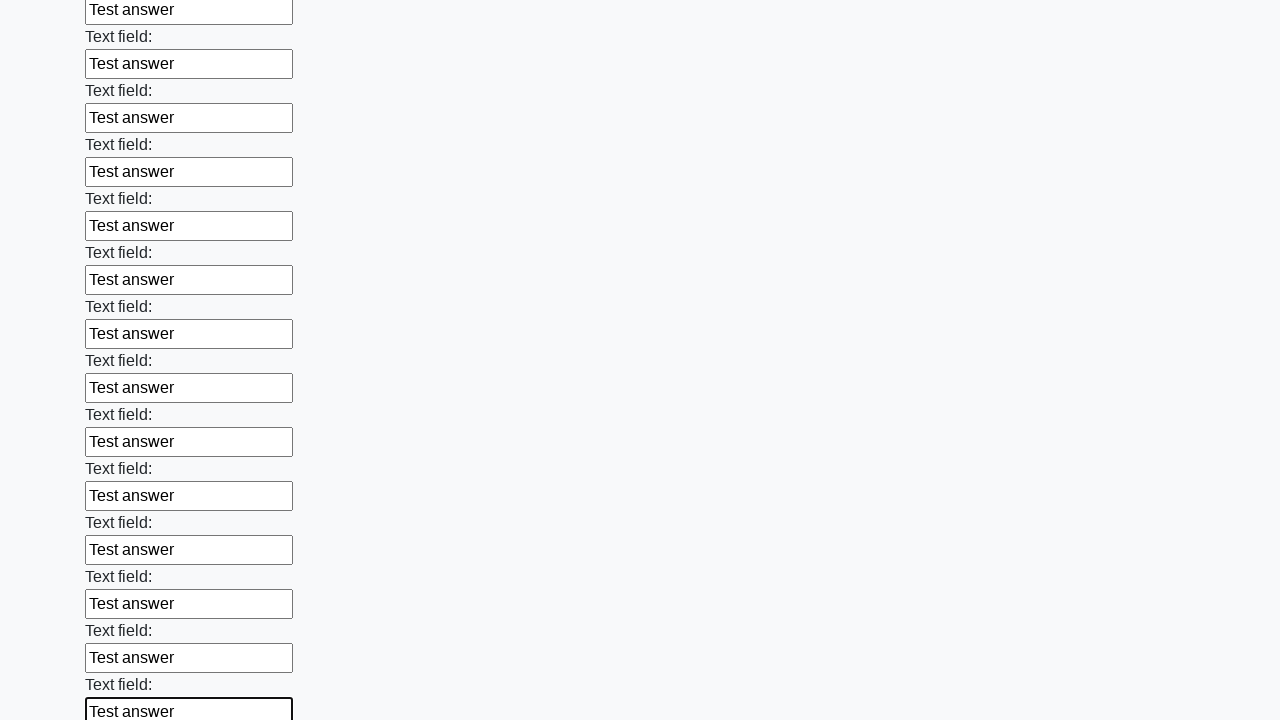

Filled an input field with 'Test answer' on input >> nth=40
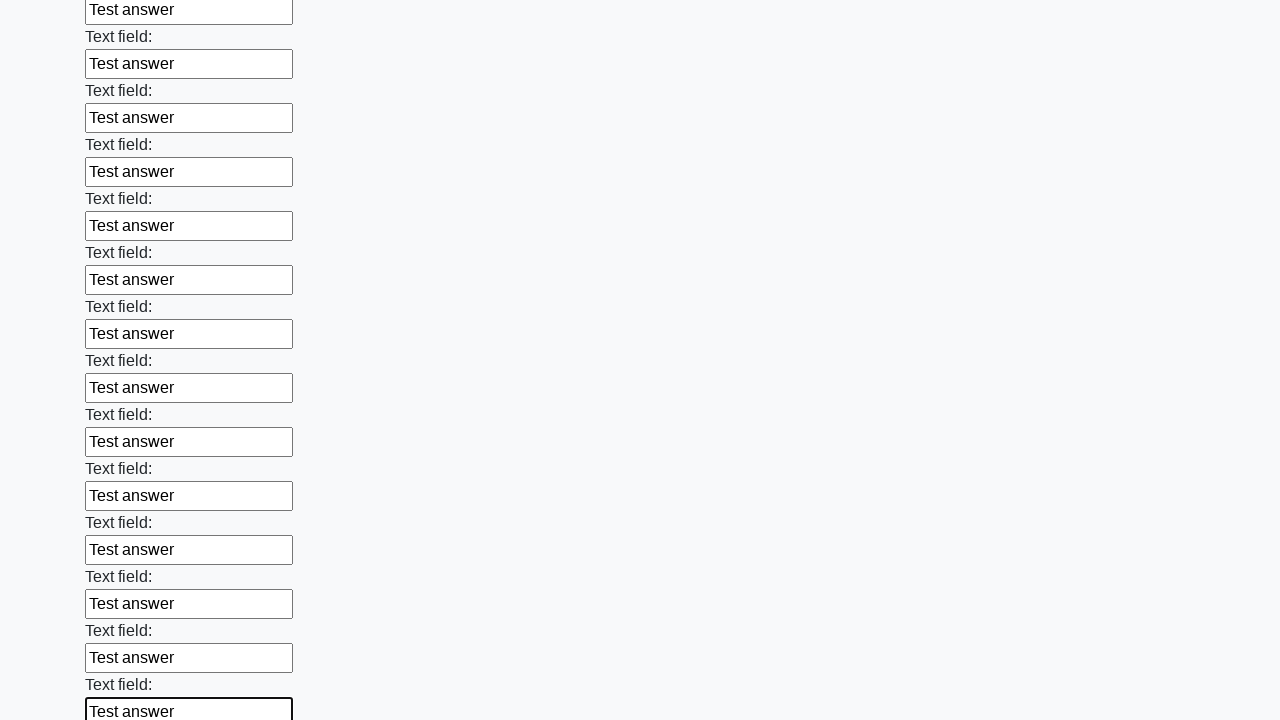

Filled an input field with 'Test answer' on input >> nth=41
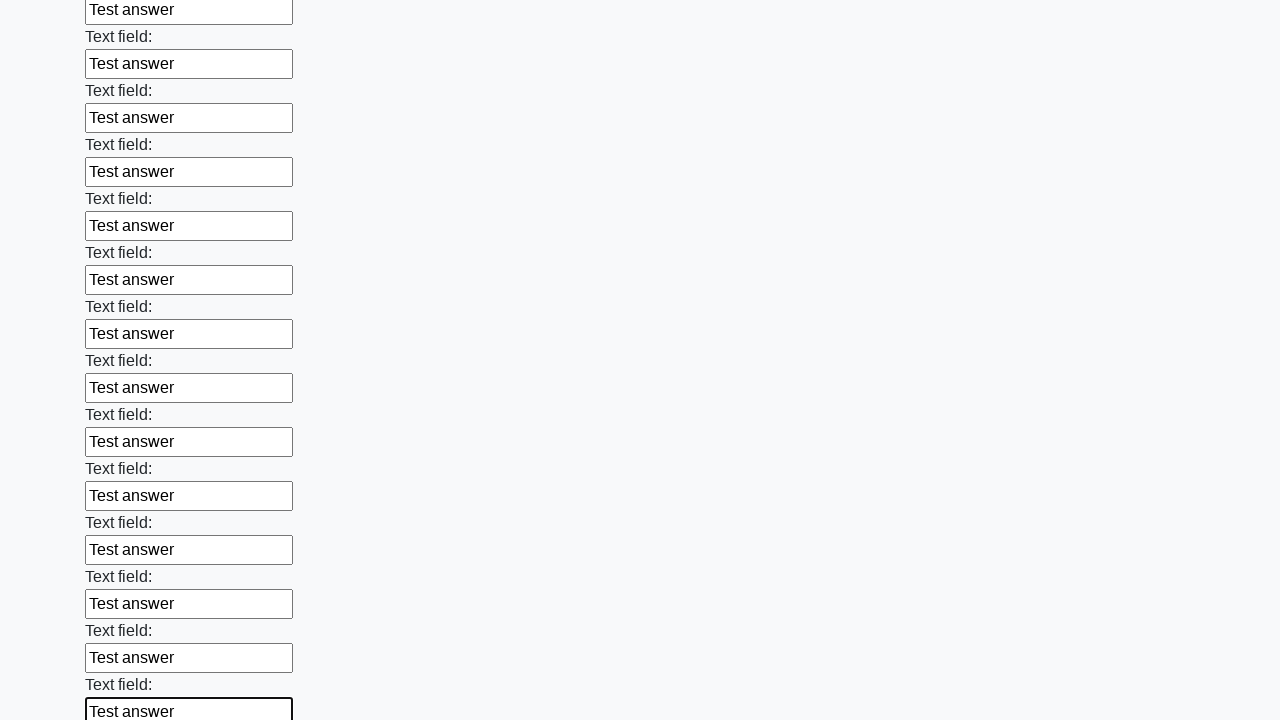

Filled an input field with 'Test answer' on input >> nth=42
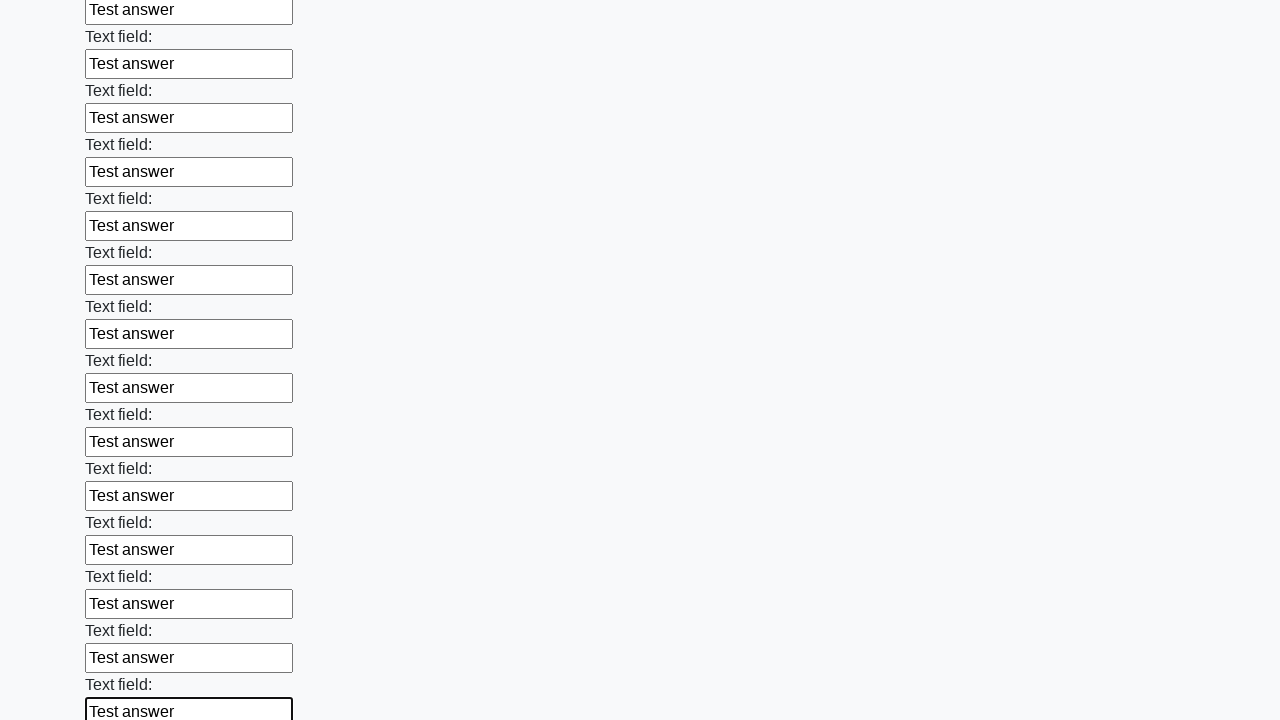

Filled an input field with 'Test answer' on input >> nth=43
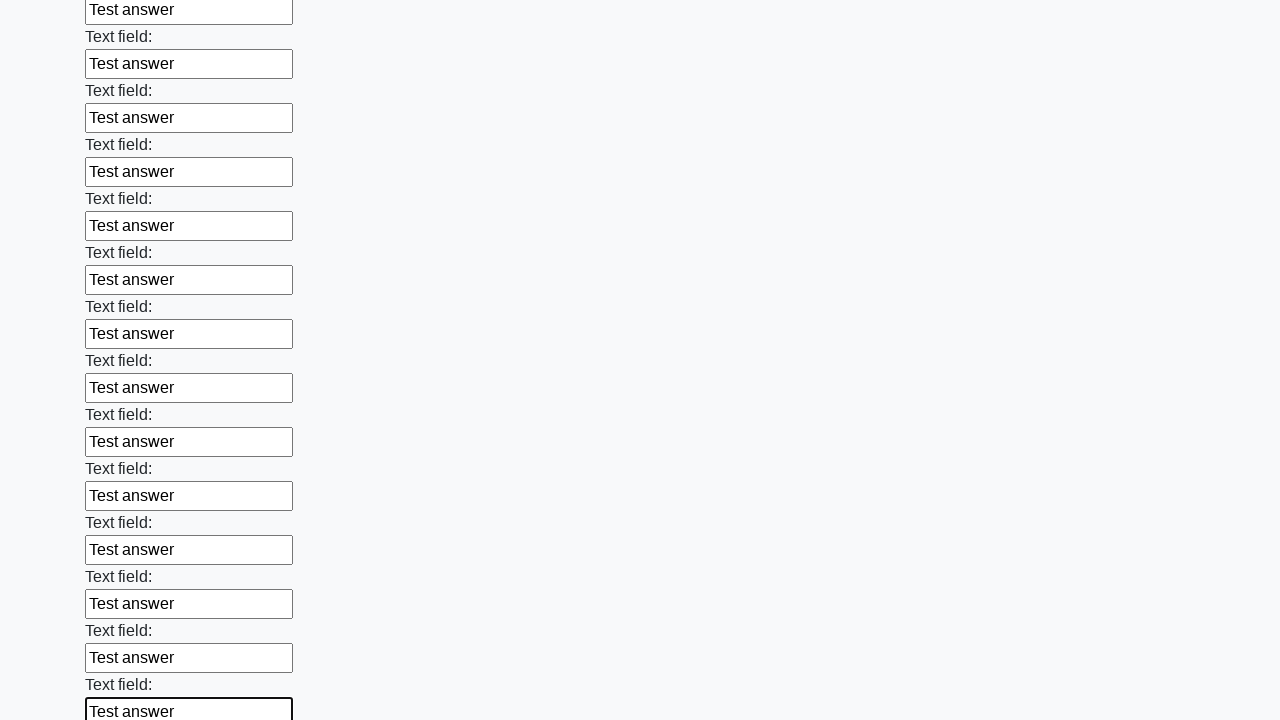

Filled an input field with 'Test answer' on input >> nth=44
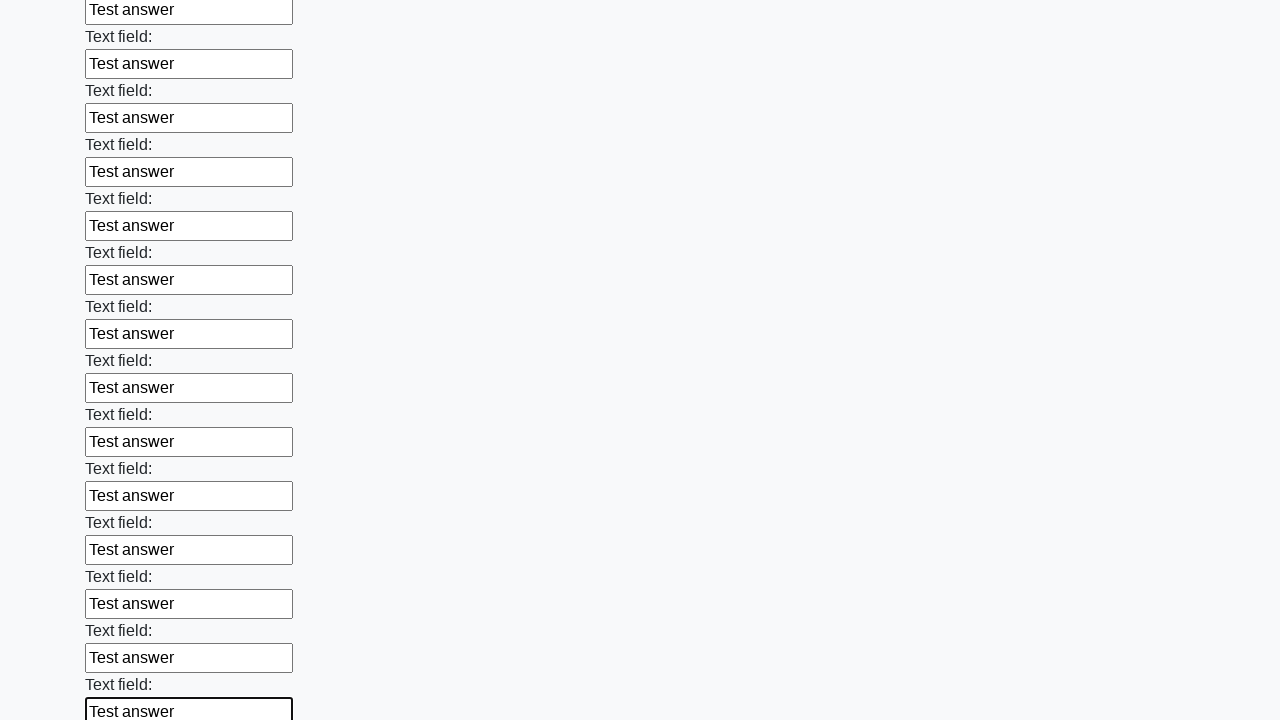

Filled an input field with 'Test answer' on input >> nth=45
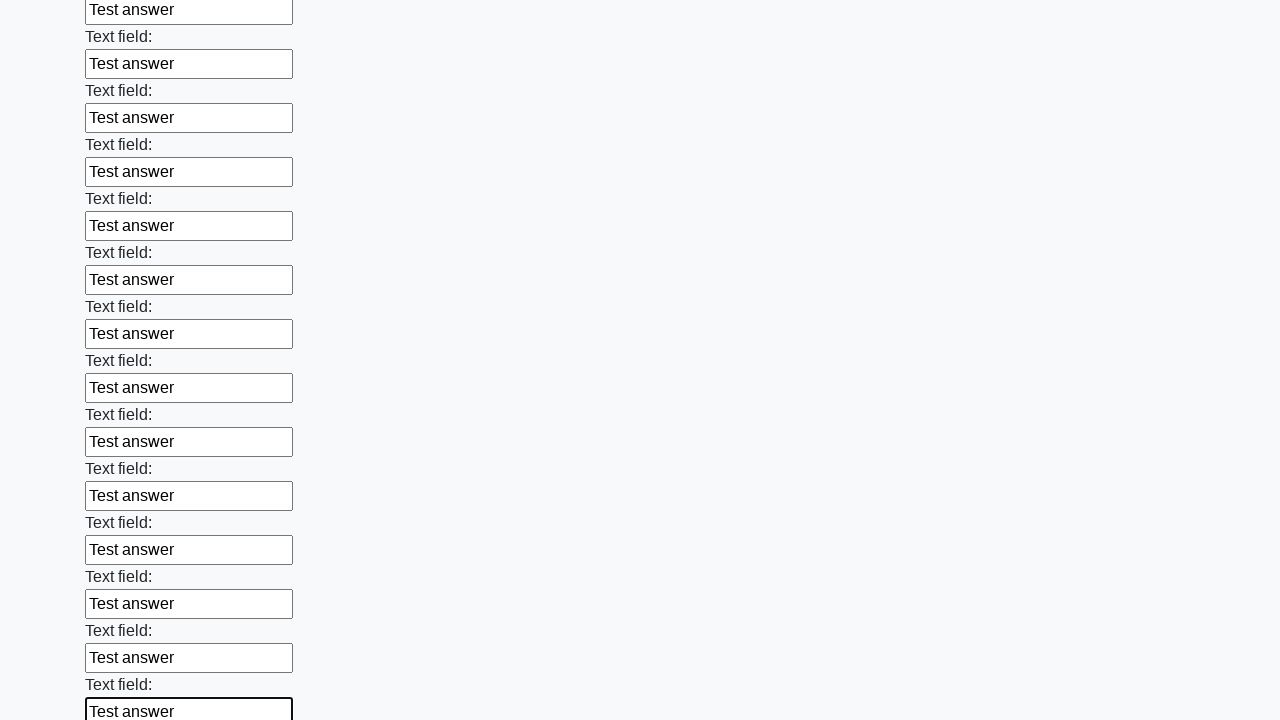

Filled an input field with 'Test answer' on input >> nth=46
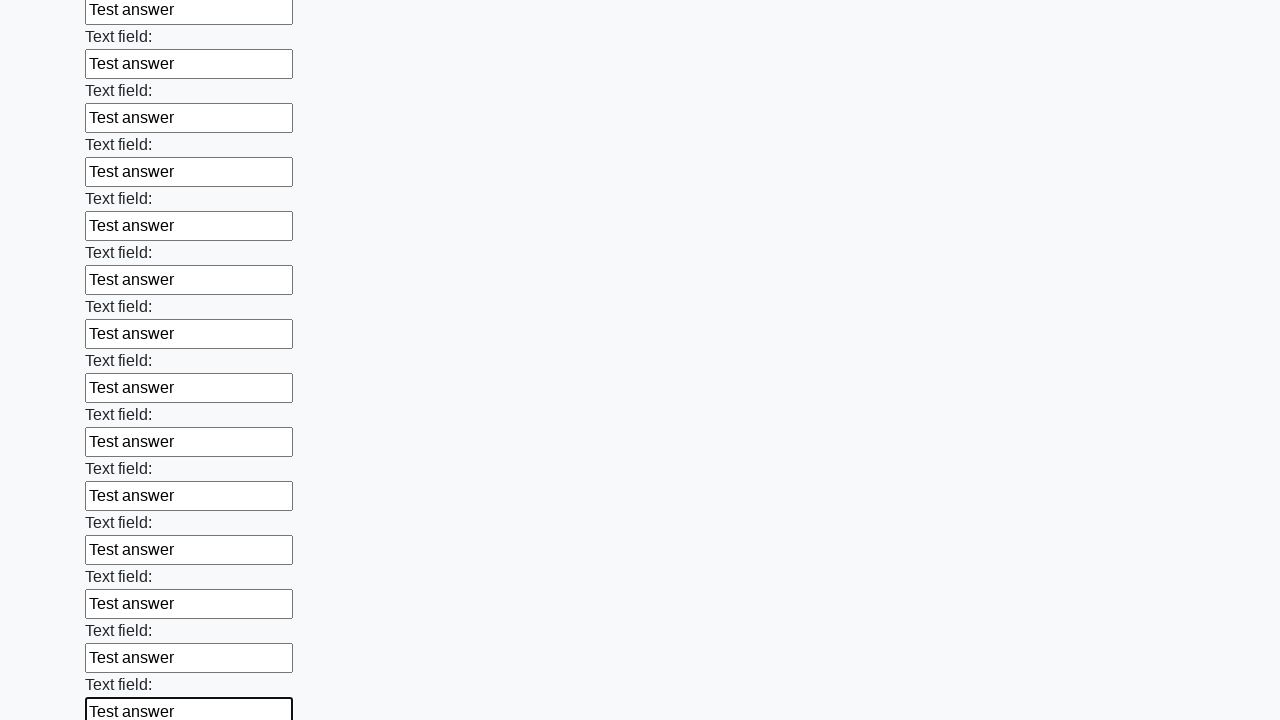

Filled an input field with 'Test answer' on input >> nth=47
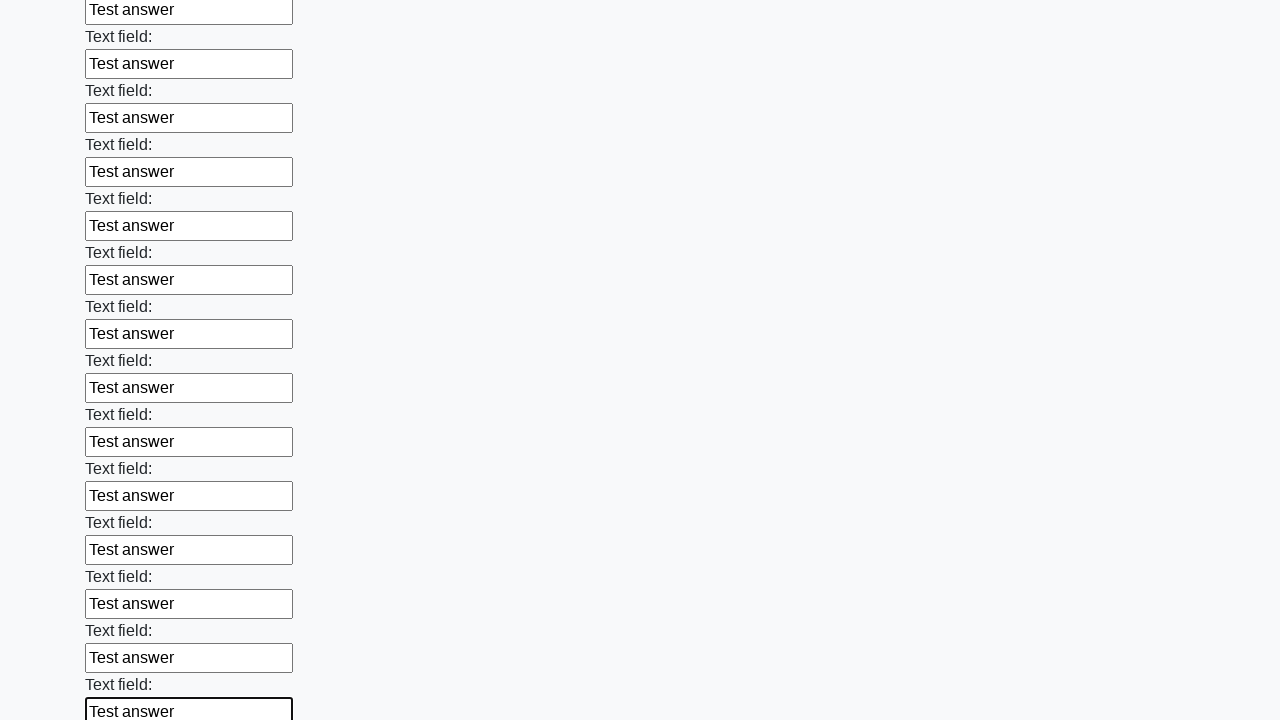

Filled an input field with 'Test answer' on input >> nth=48
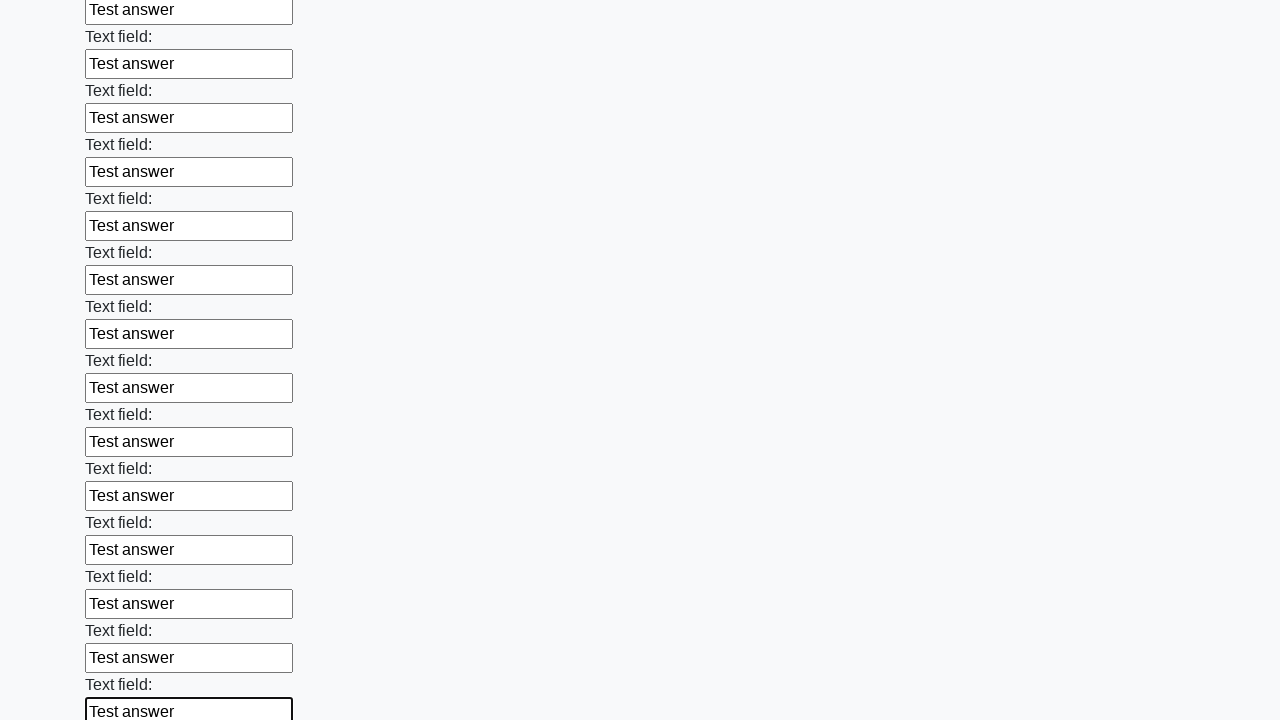

Filled an input field with 'Test answer' on input >> nth=49
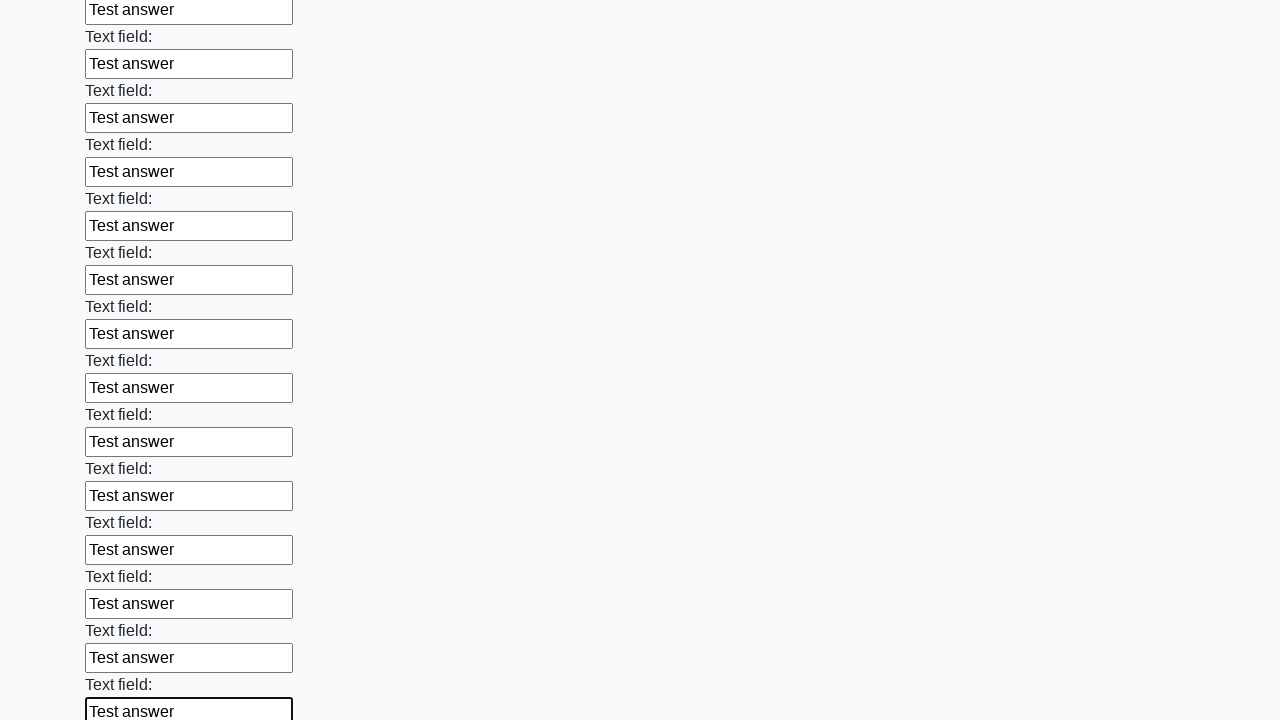

Filled an input field with 'Test answer' on input >> nth=50
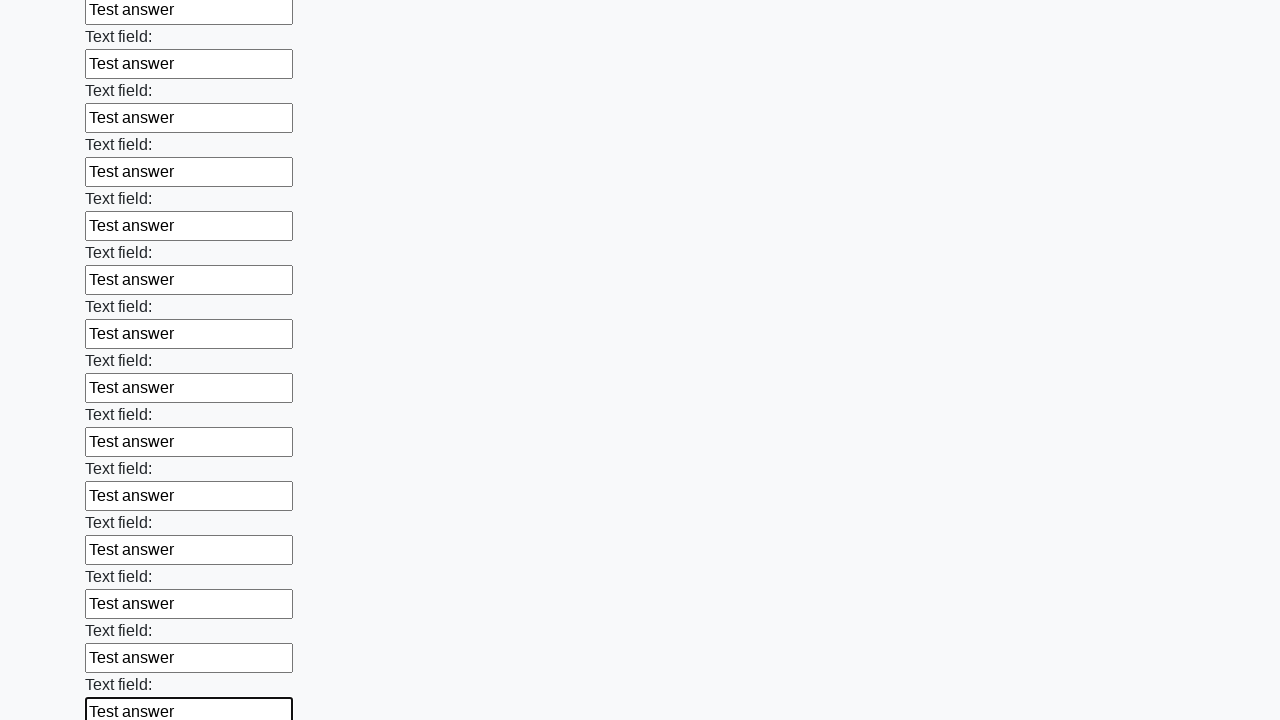

Filled an input field with 'Test answer' on input >> nth=51
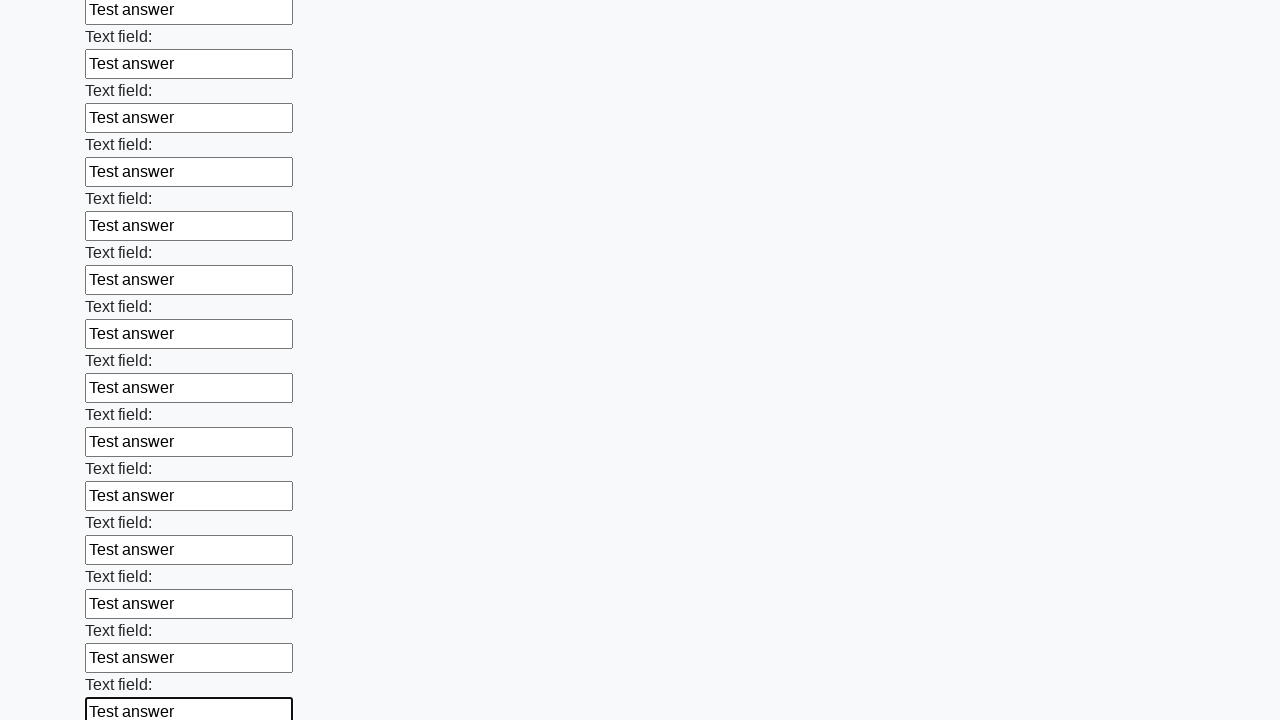

Filled an input field with 'Test answer' on input >> nth=52
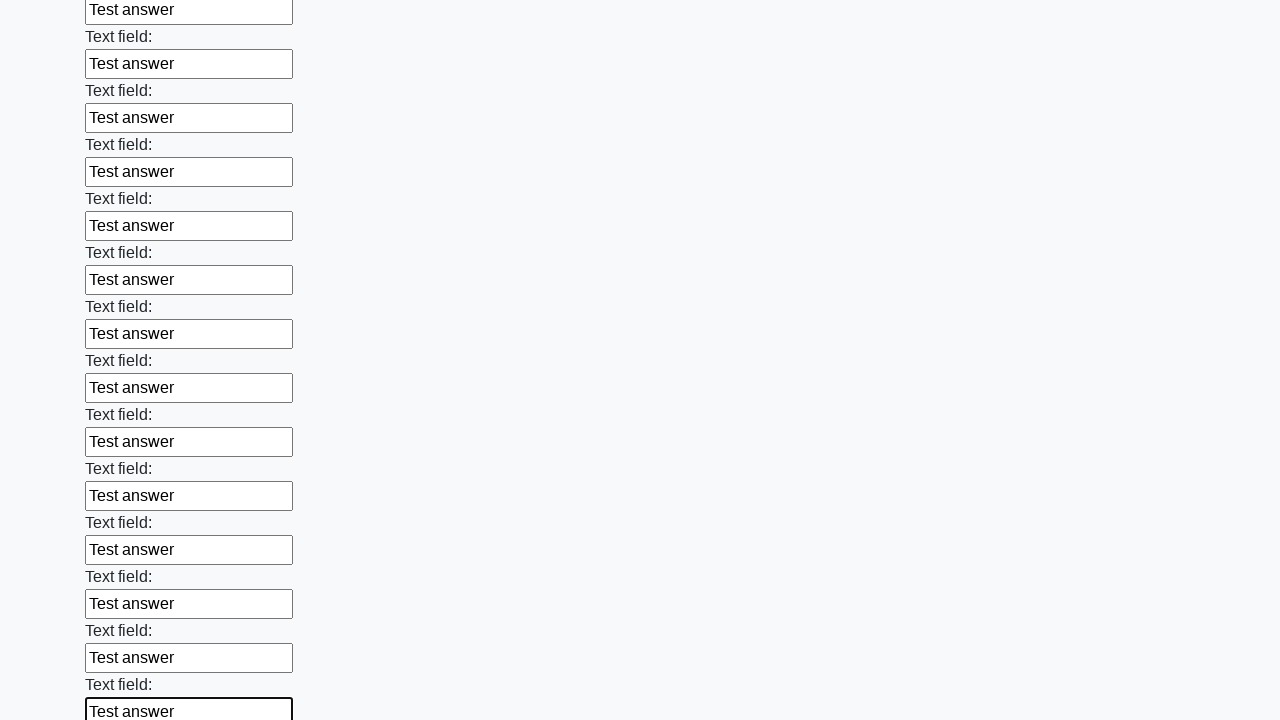

Filled an input field with 'Test answer' on input >> nth=53
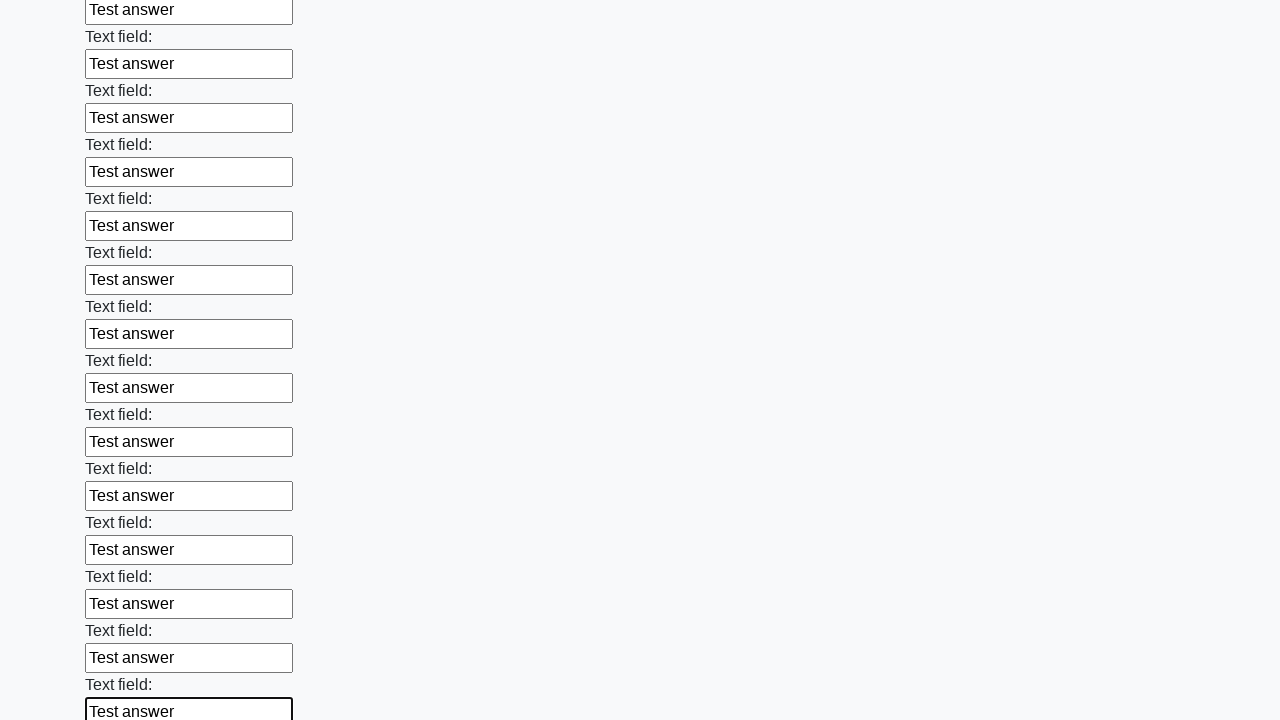

Filled an input field with 'Test answer' on input >> nth=54
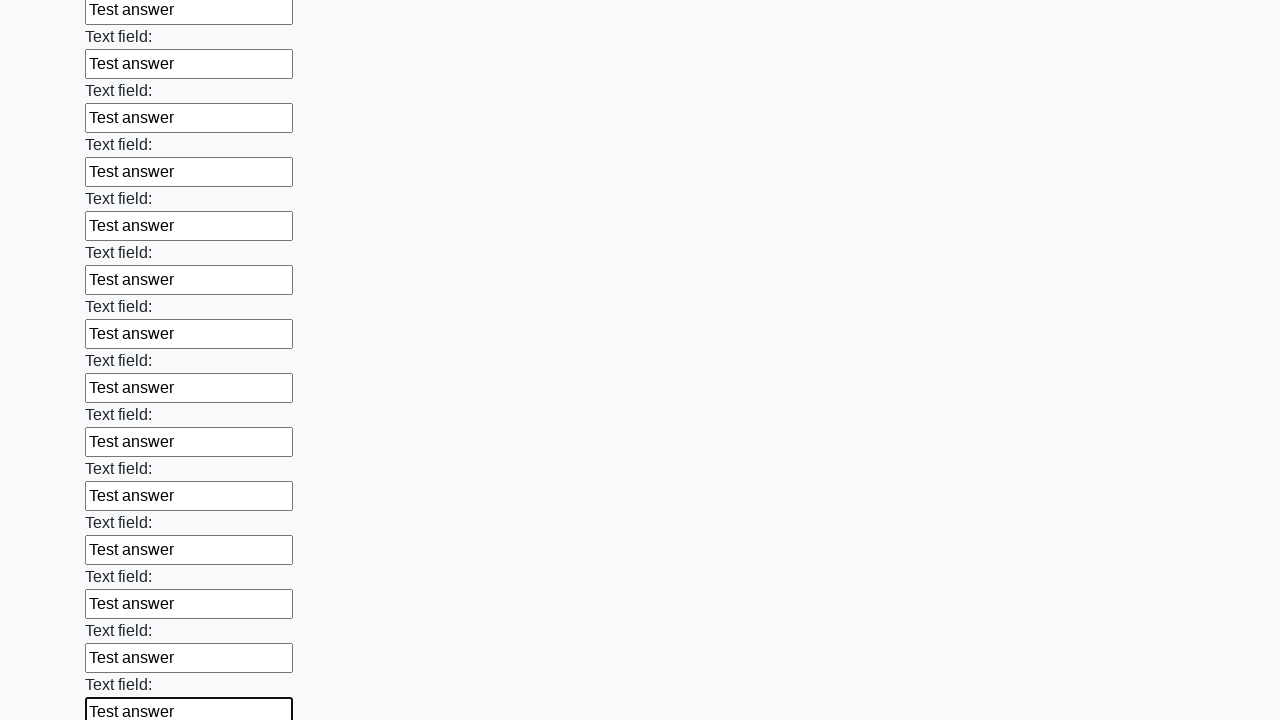

Filled an input field with 'Test answer' on input >> nth=55
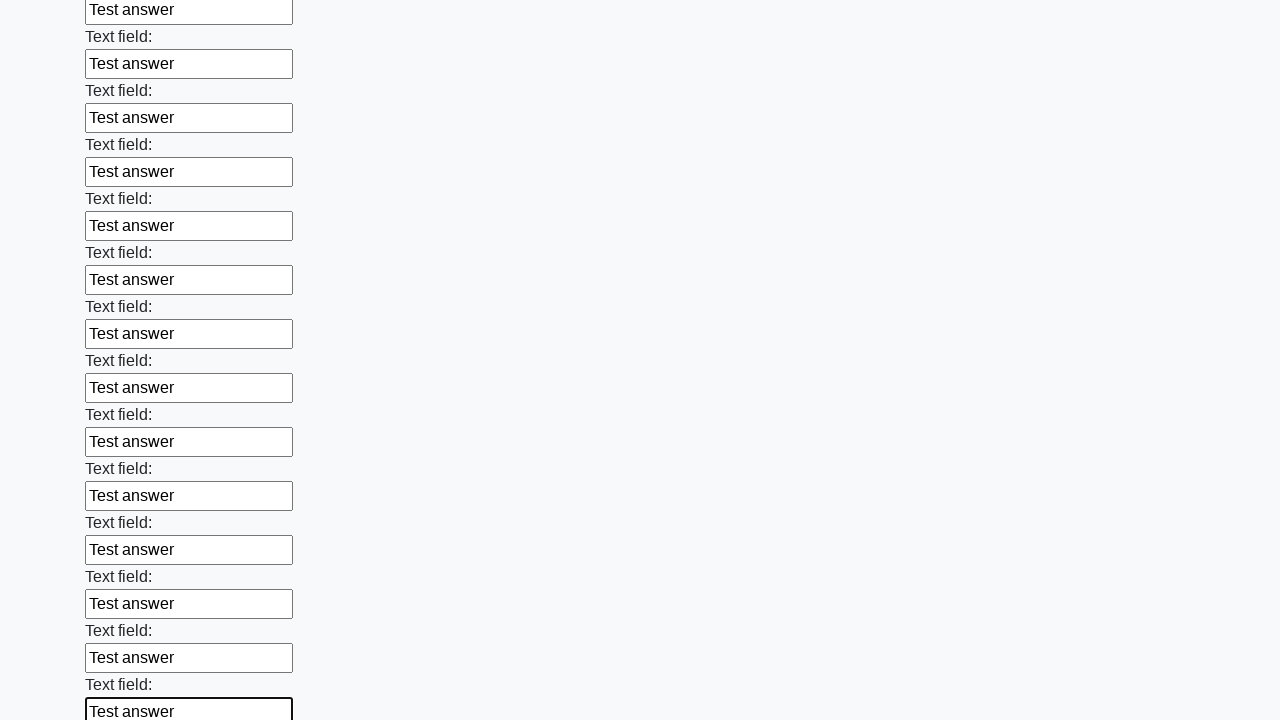

Filled an input field with 'Test answer' on input >> nth=56
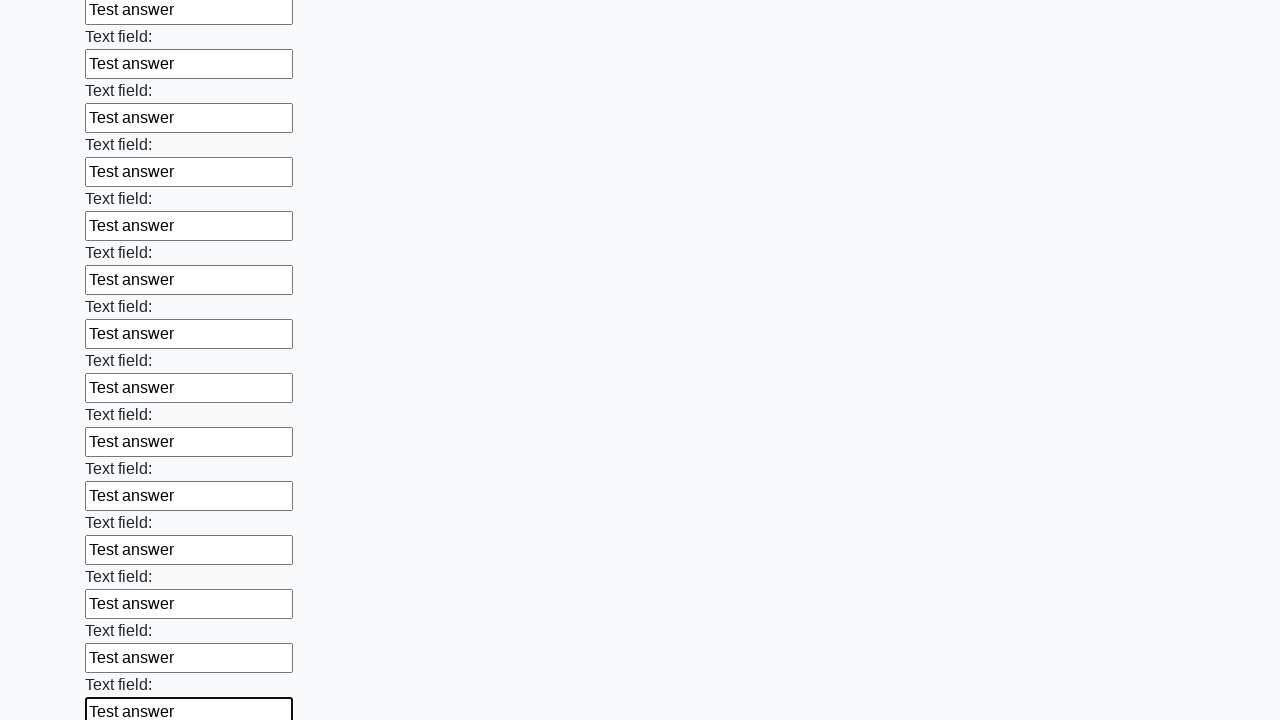

Filled an input field with 'Test answer' on input >> nth=57
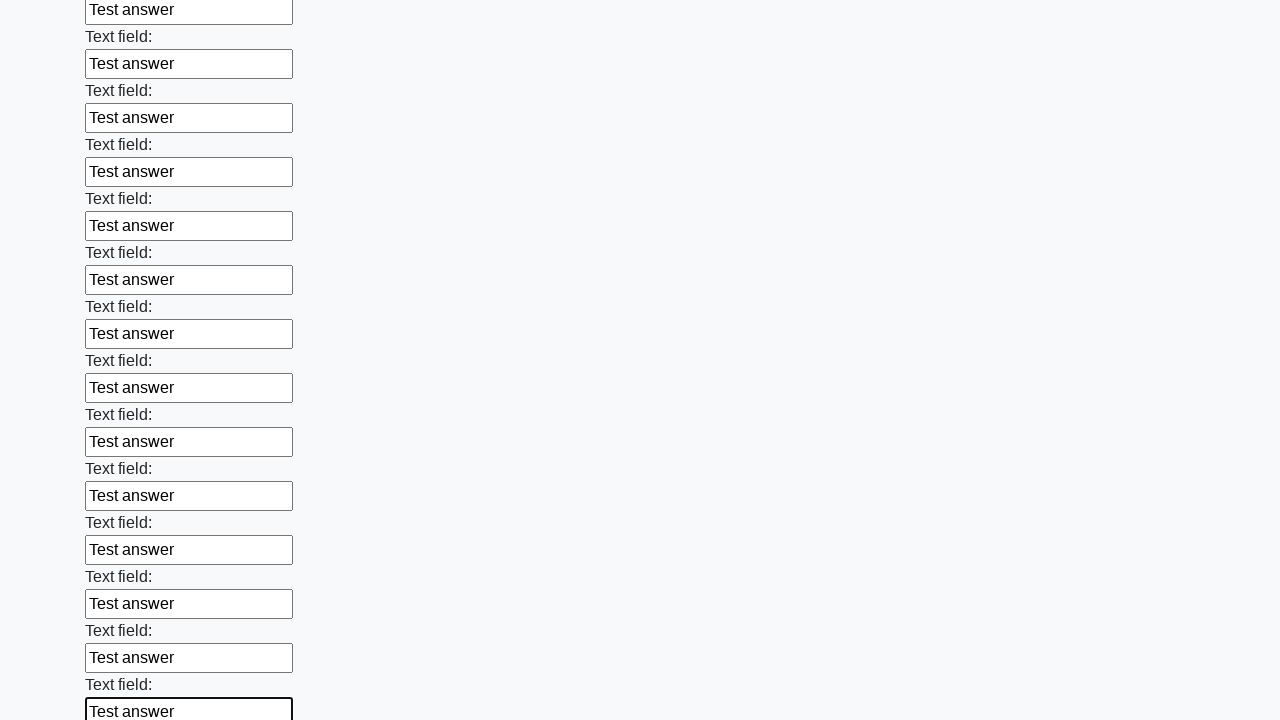

Filled an input field with 'Test answer' on input >> nth=58
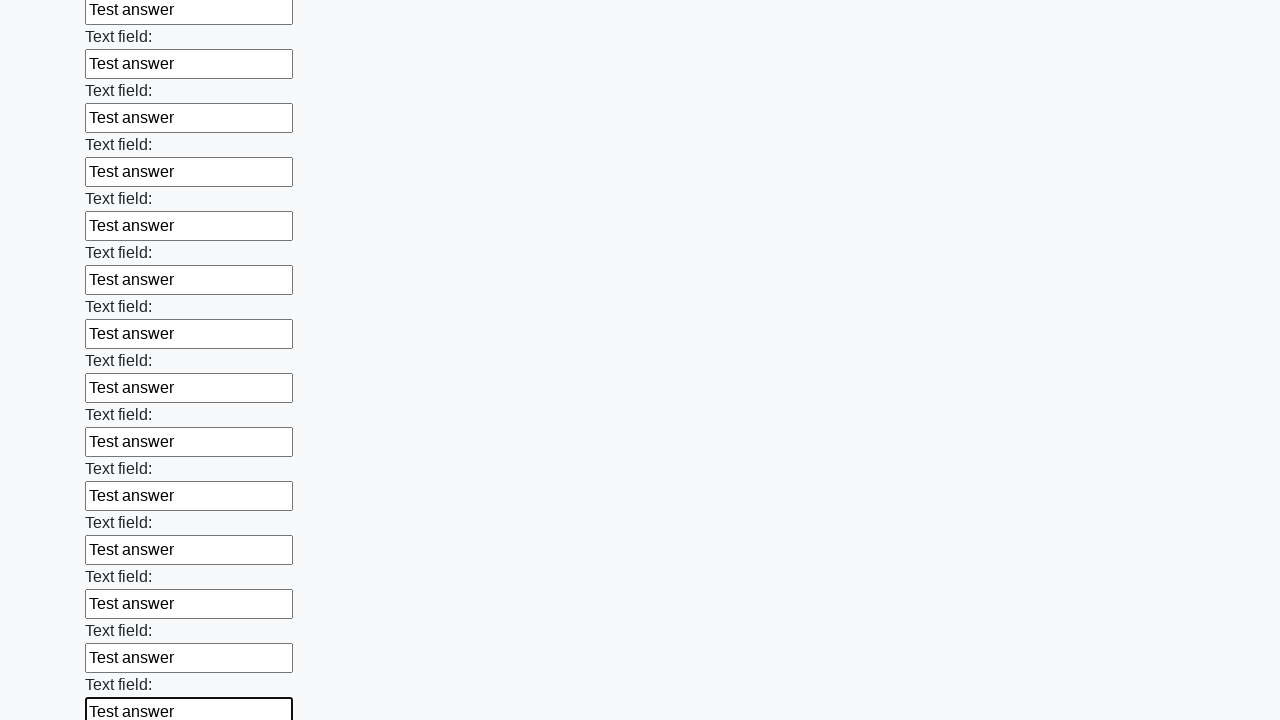

Filled an input field with 'Test answer' on input >> nth=59
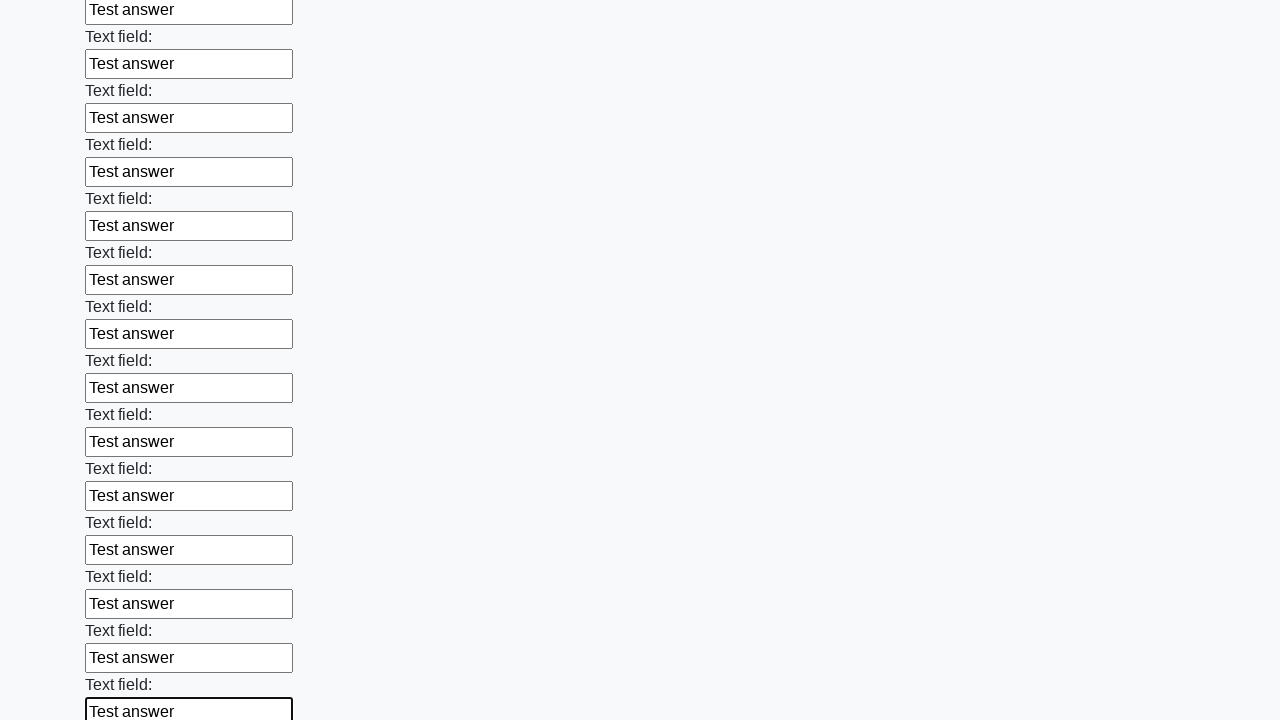

Filled an input field with 'Test answer' on input >> nth=60
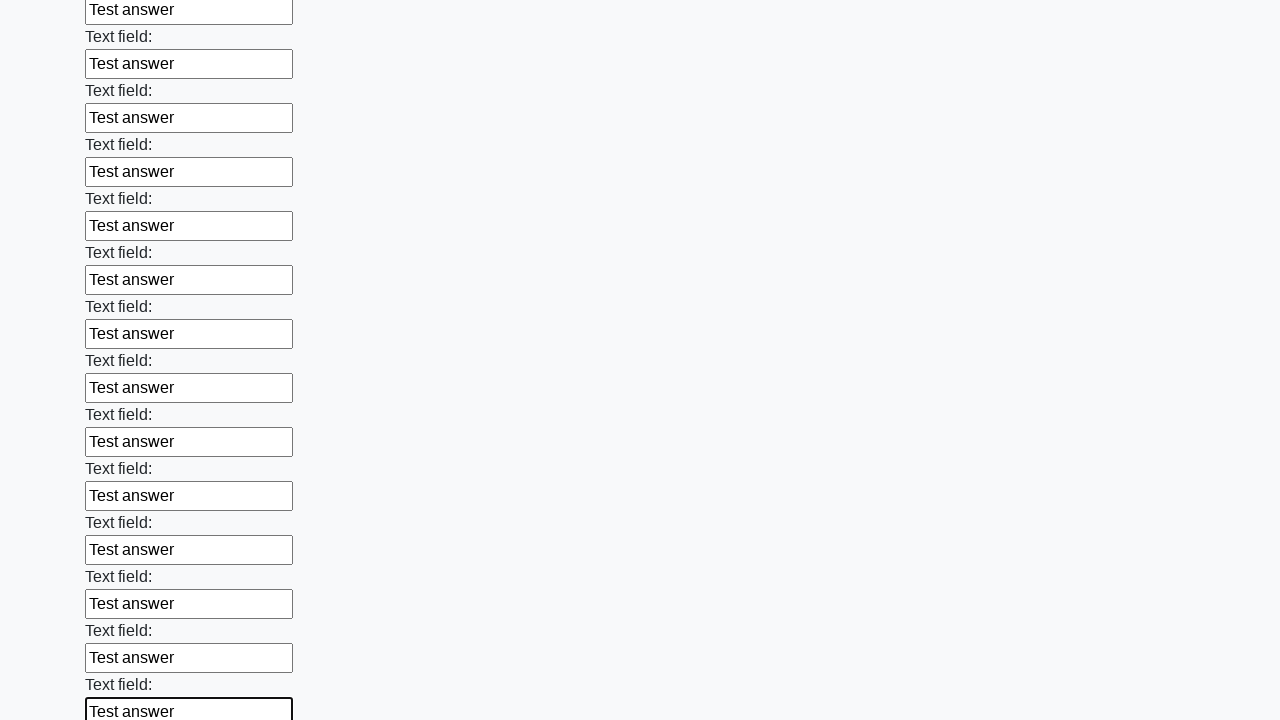

Filled an input field with 'Test answer' on input >> nth=61
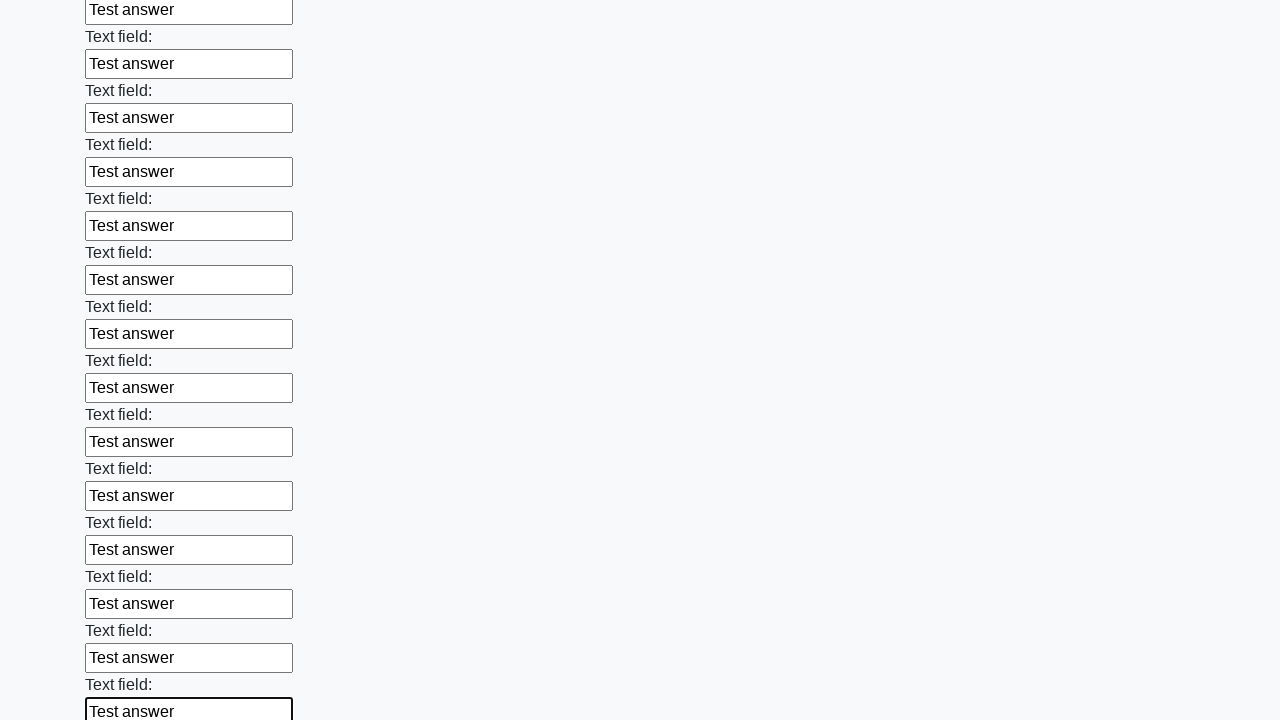

Filled an input field with 'Test answer' on input >> nth=62
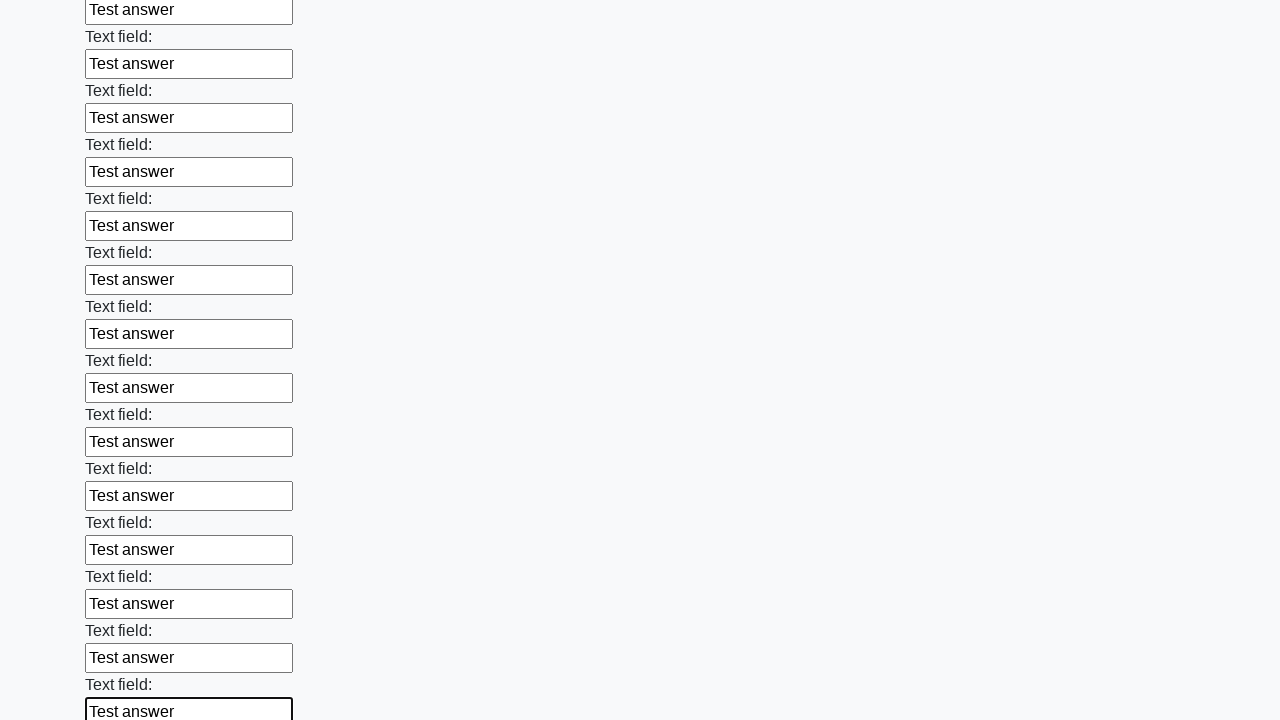

Filled an input field with 'Test answer' on input >> nth=63
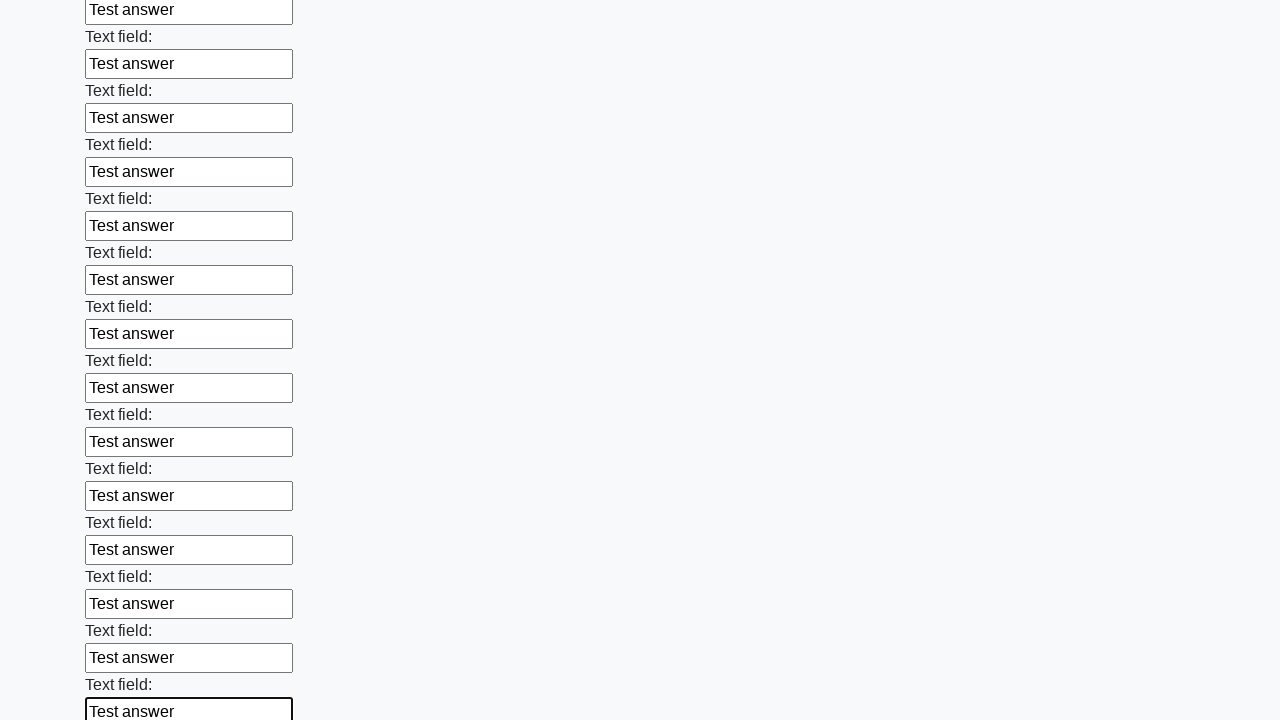

Filled an input field with 'Test answer' on input >> nth=64
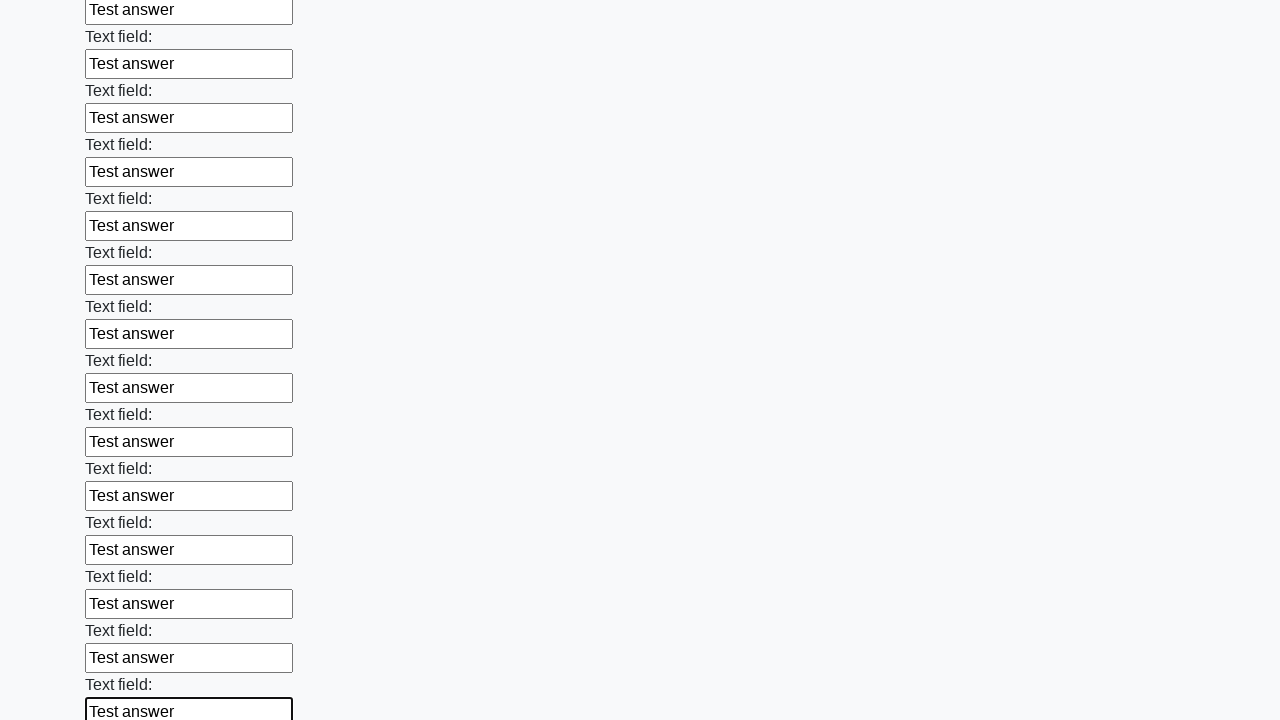

Filled an input field with 'Test answer' on input >> nth=65
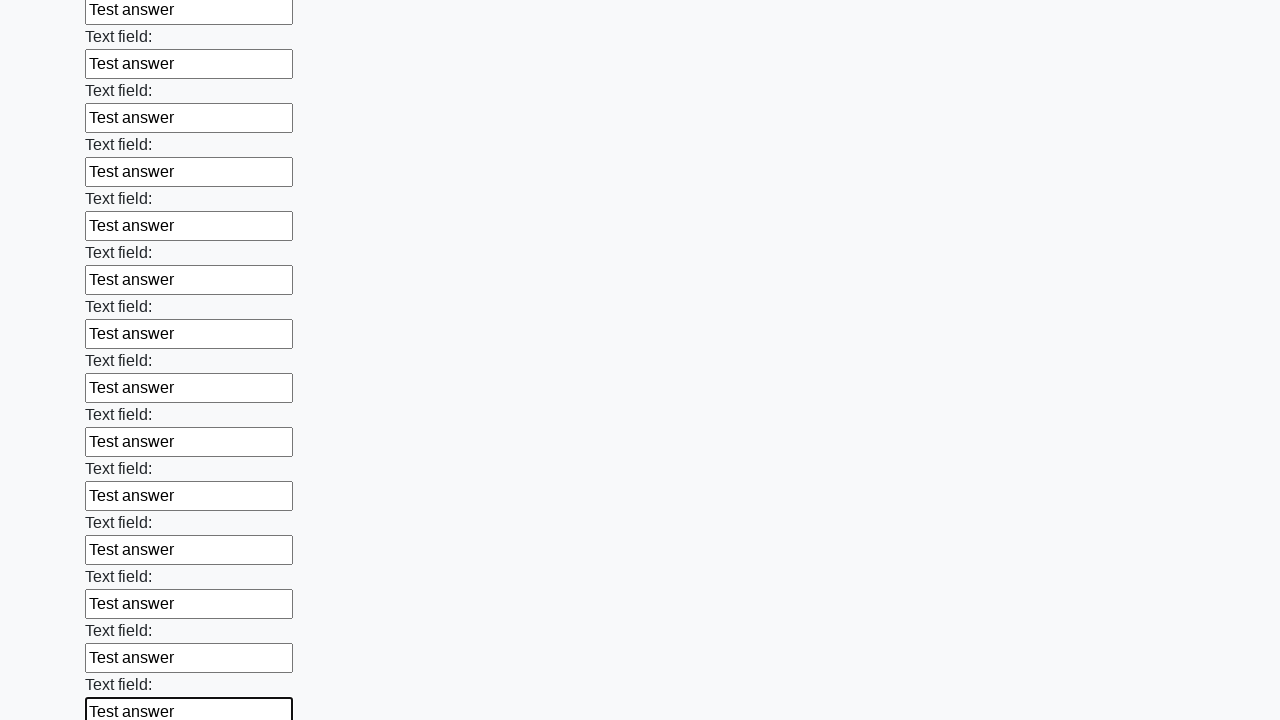

Filled an input field with 'Test answer' on input >> nth=66
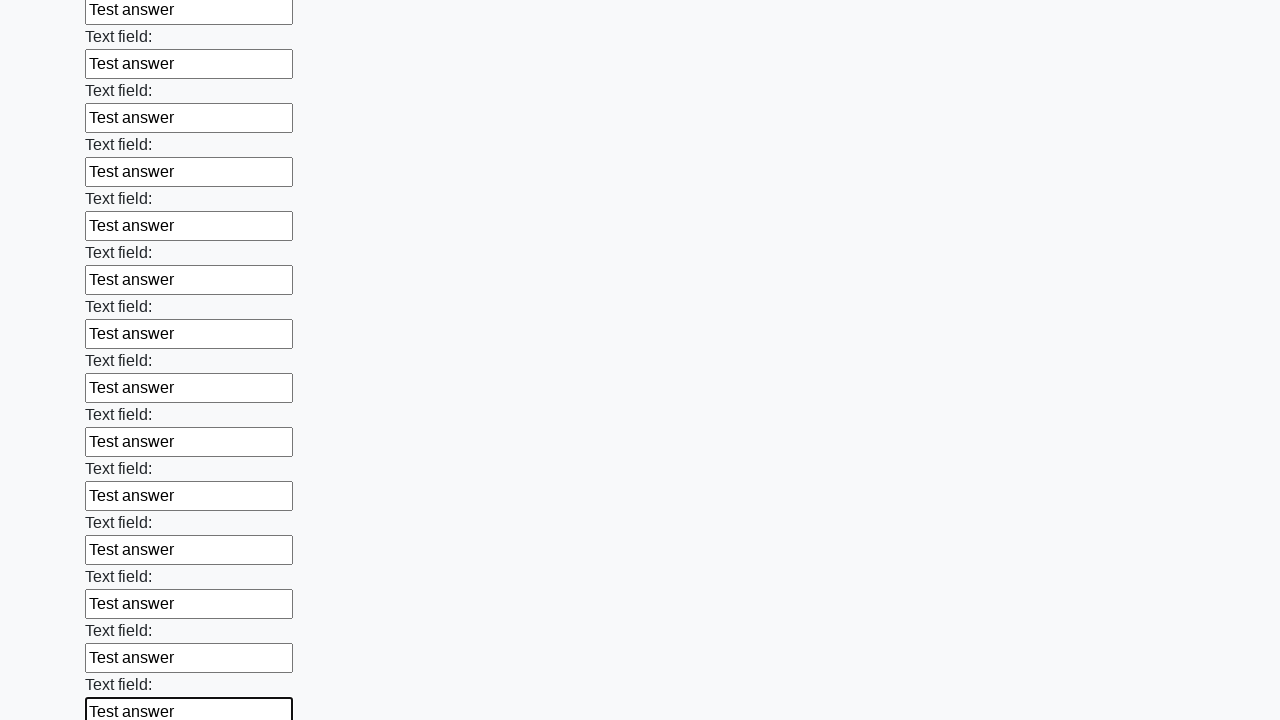

Filled an input field with 'Test answer' on input >> nth=67
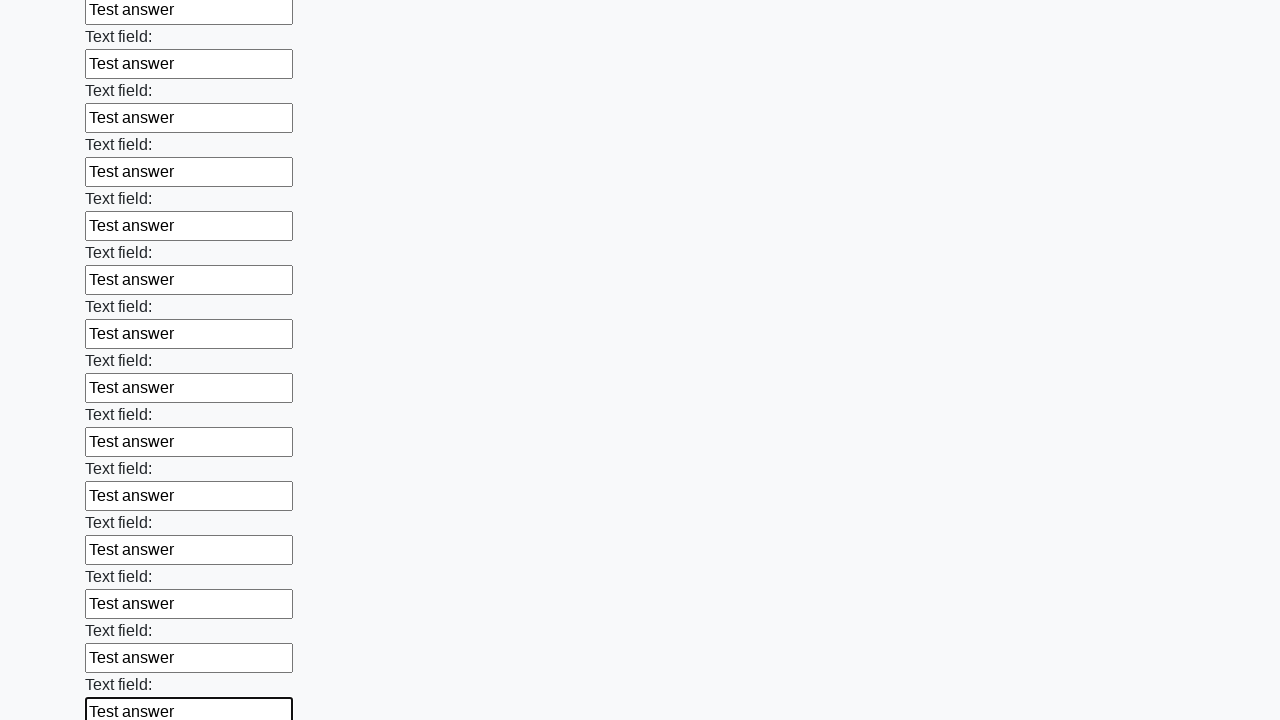

Filled an input field with 'Test answer' on input >> nth=68
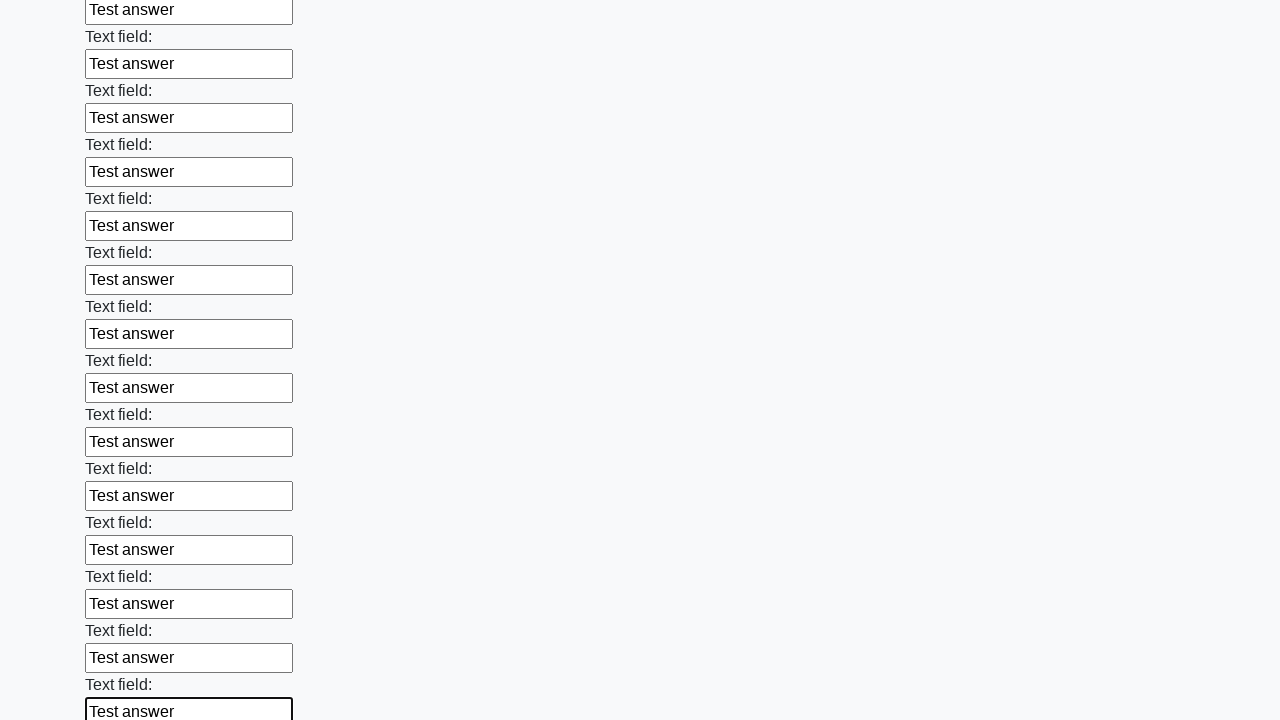

Filled an input field with 'Test answer' on input >> nth=69
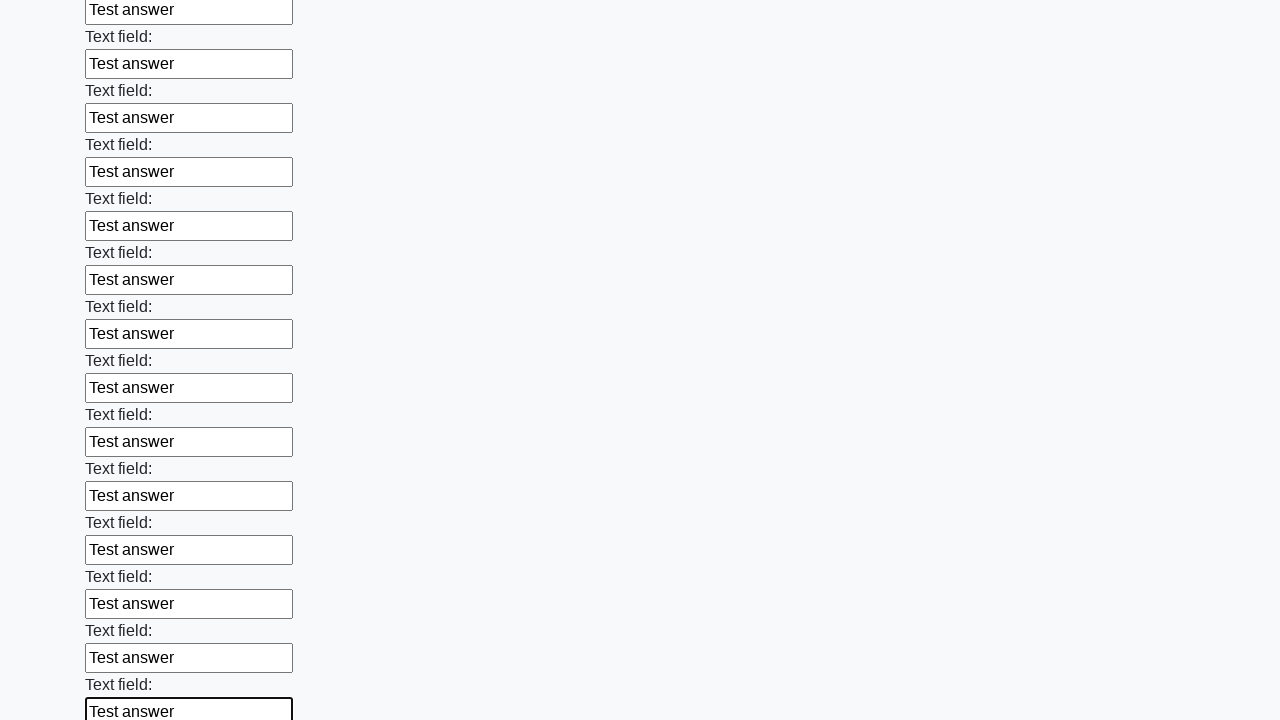

Filled an input field with 'Test answer' on input >> nth=70
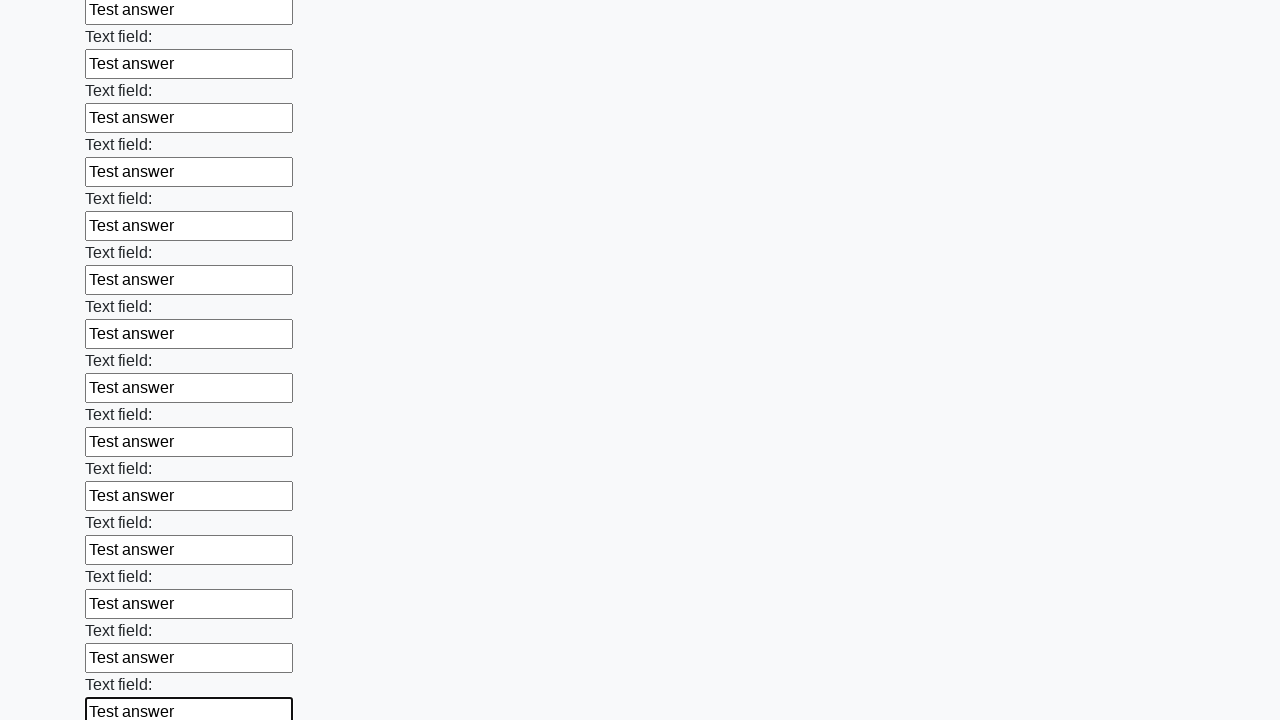

Filled an input field with 'Test answer' on input >> nth=71
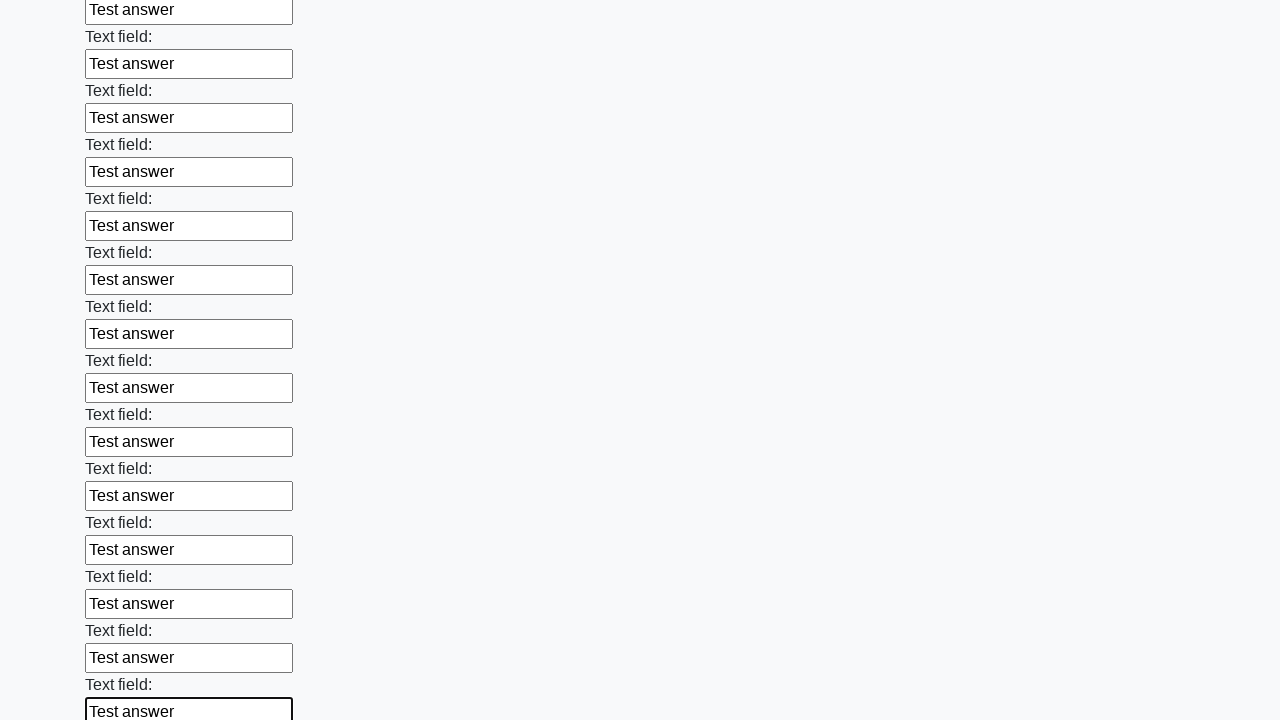

Filled an input field with 'Test answer' on input >> nth=72
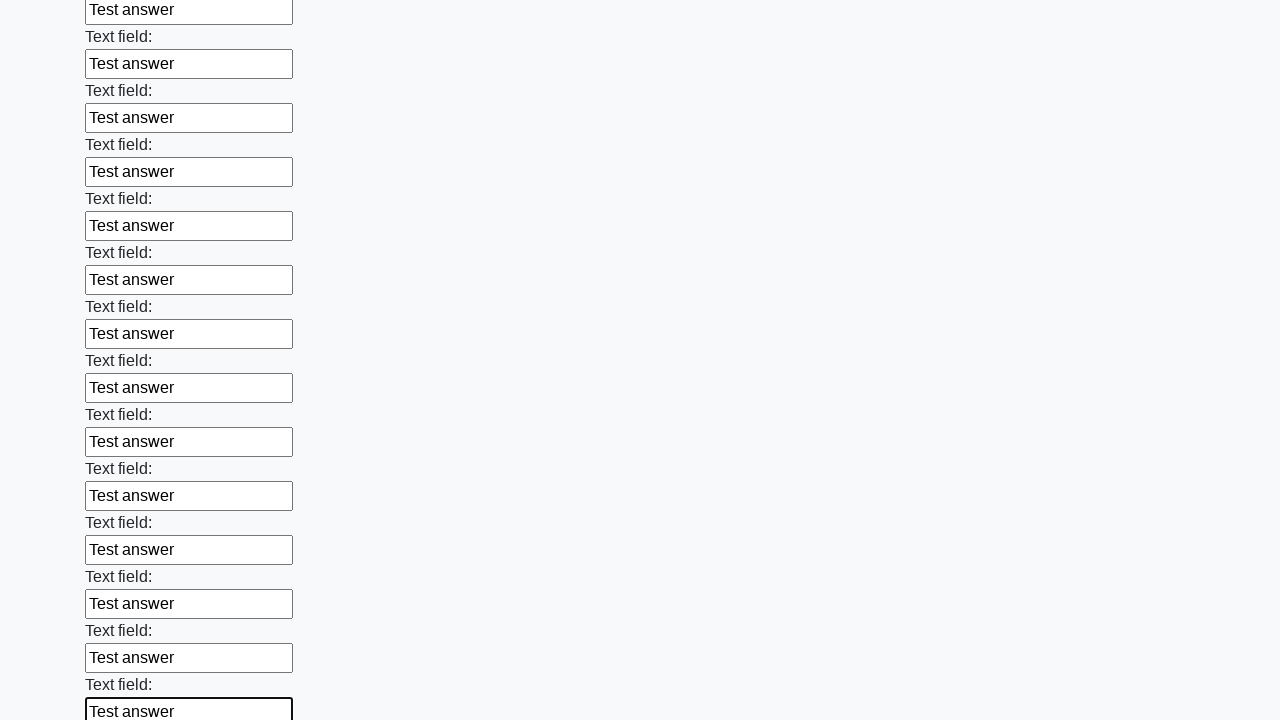

Filled an input field with 'Test answer' on input >> nth=73
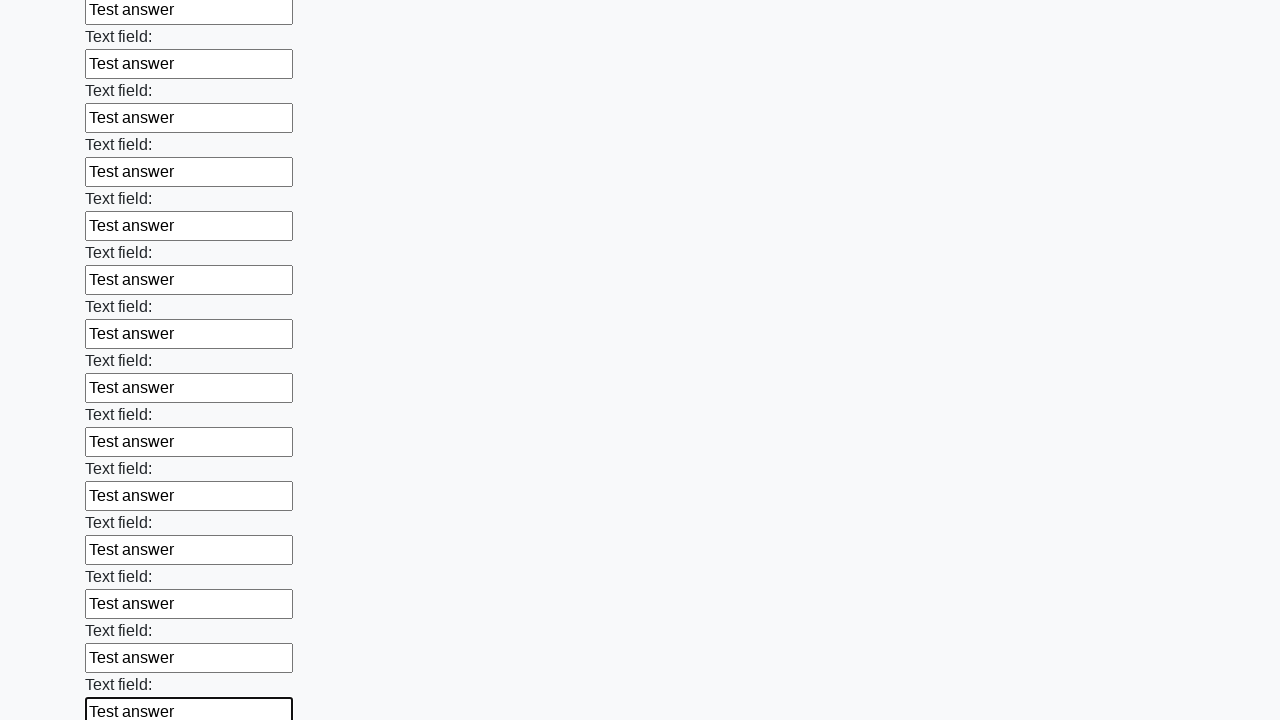

Filled an input field with 'Test answer' on input >> nth=74
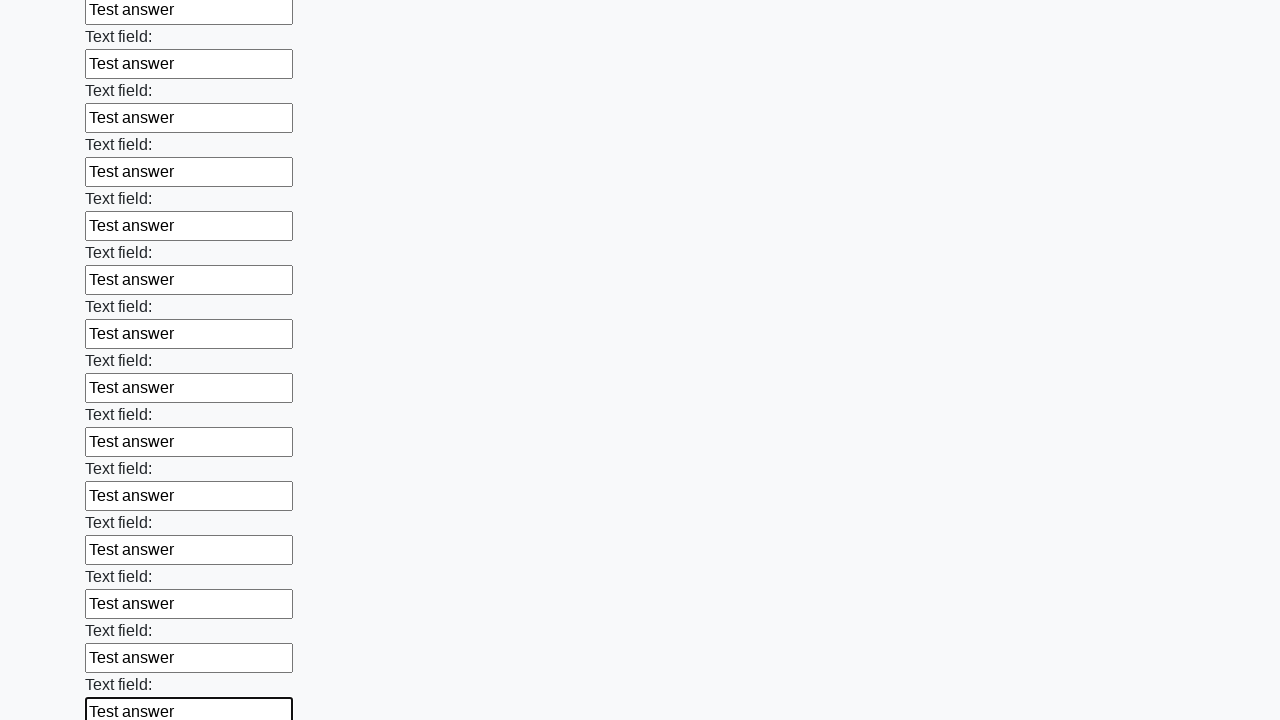

Filled an input field with 'Test answer' on input >> nth=75
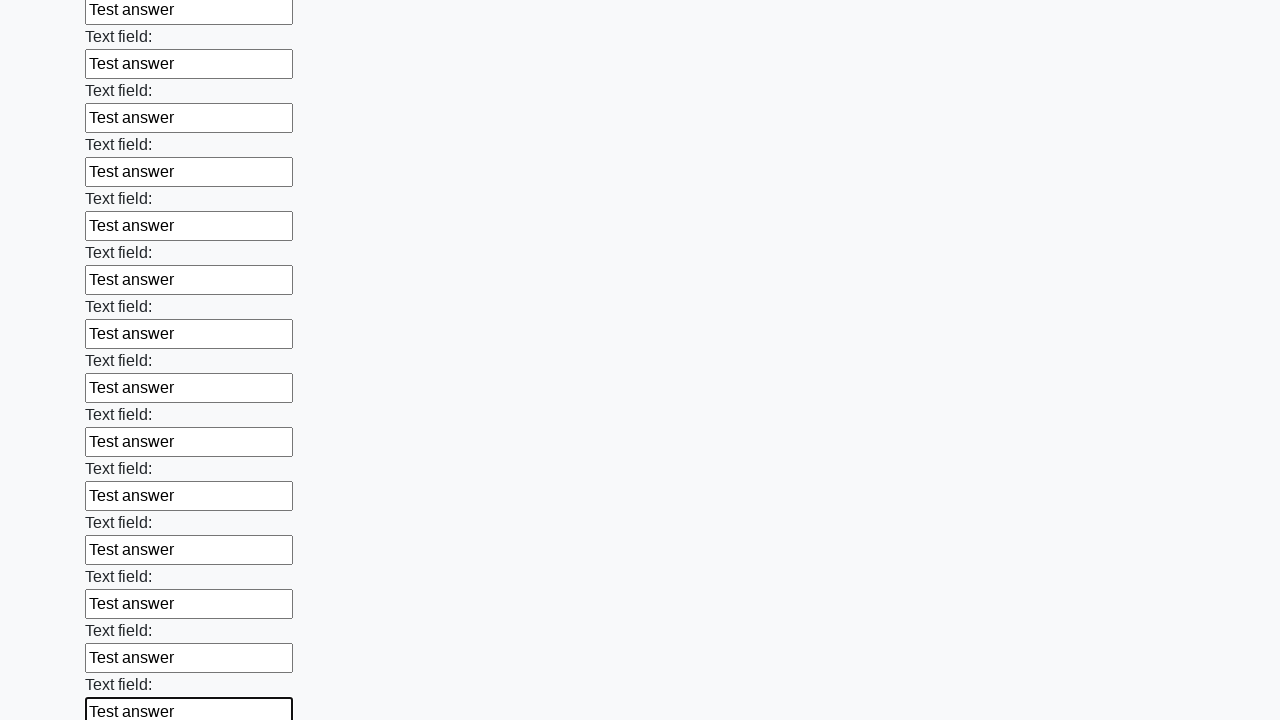

Filled an input field with 'Test answer' on input >> nth=76
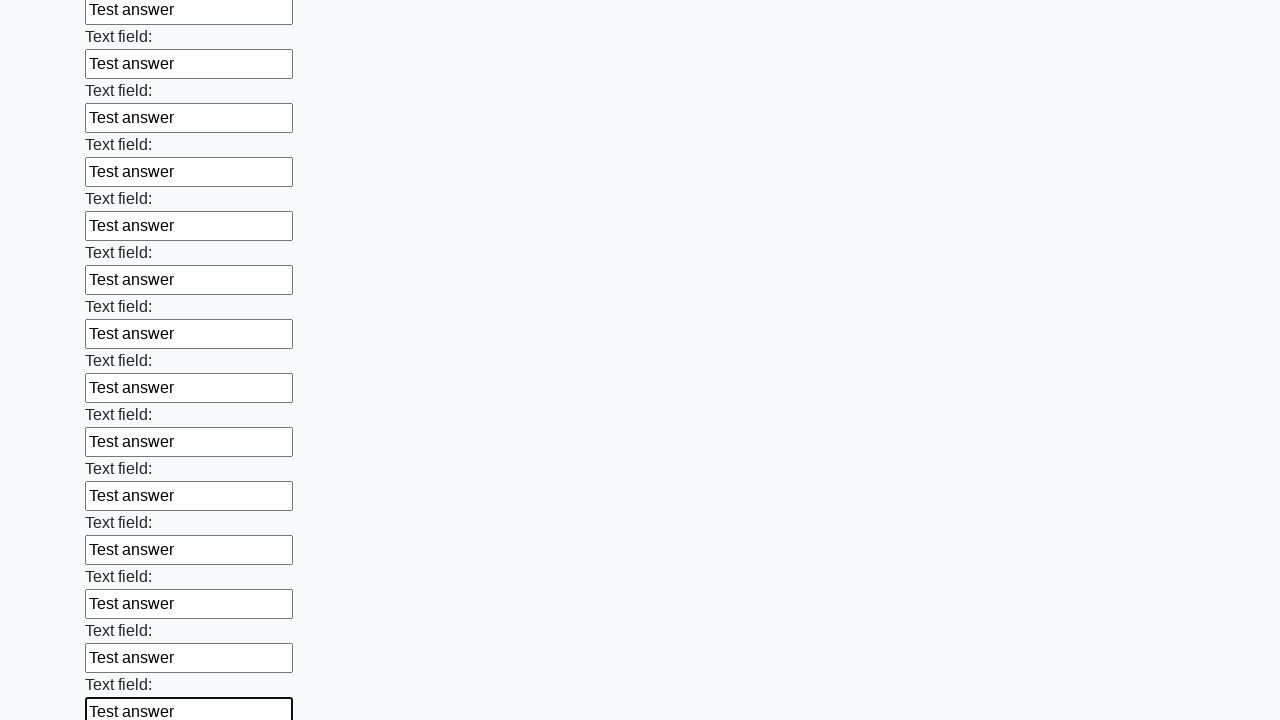

Filled an input field with 'Test answer' on input >> nth=77
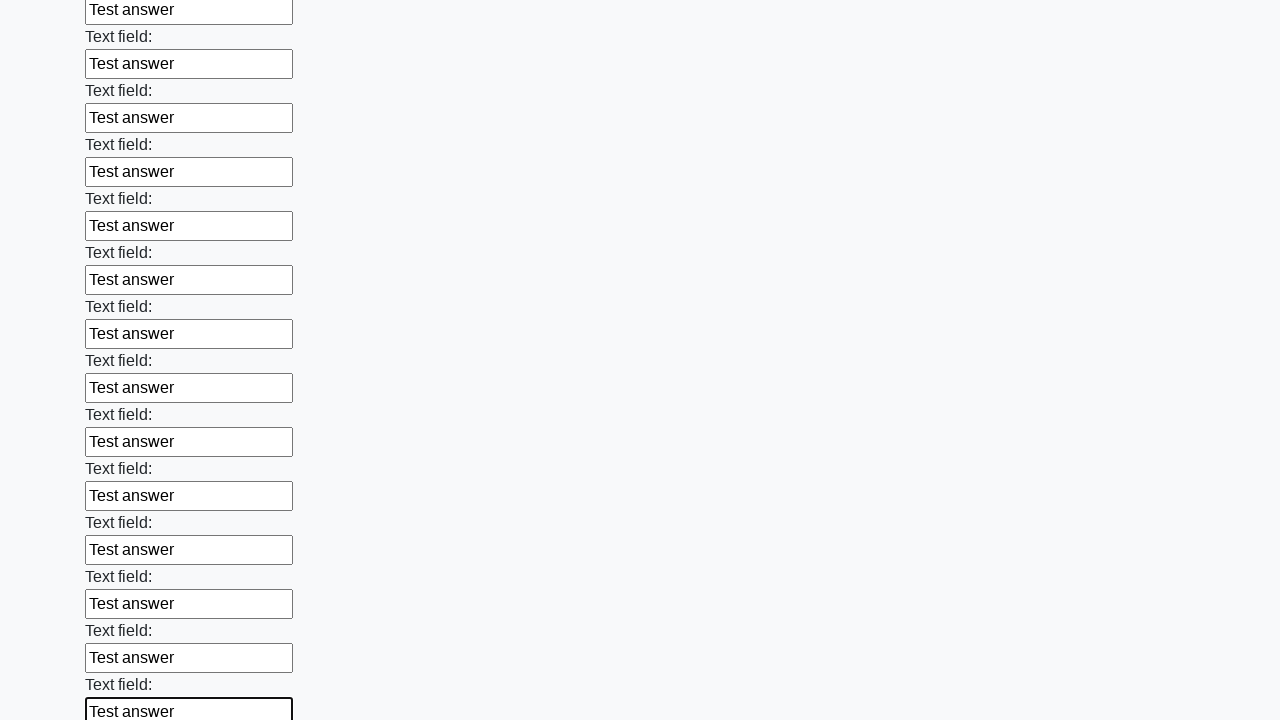

Filled an input field with 'Test answer' on input >> nth=78
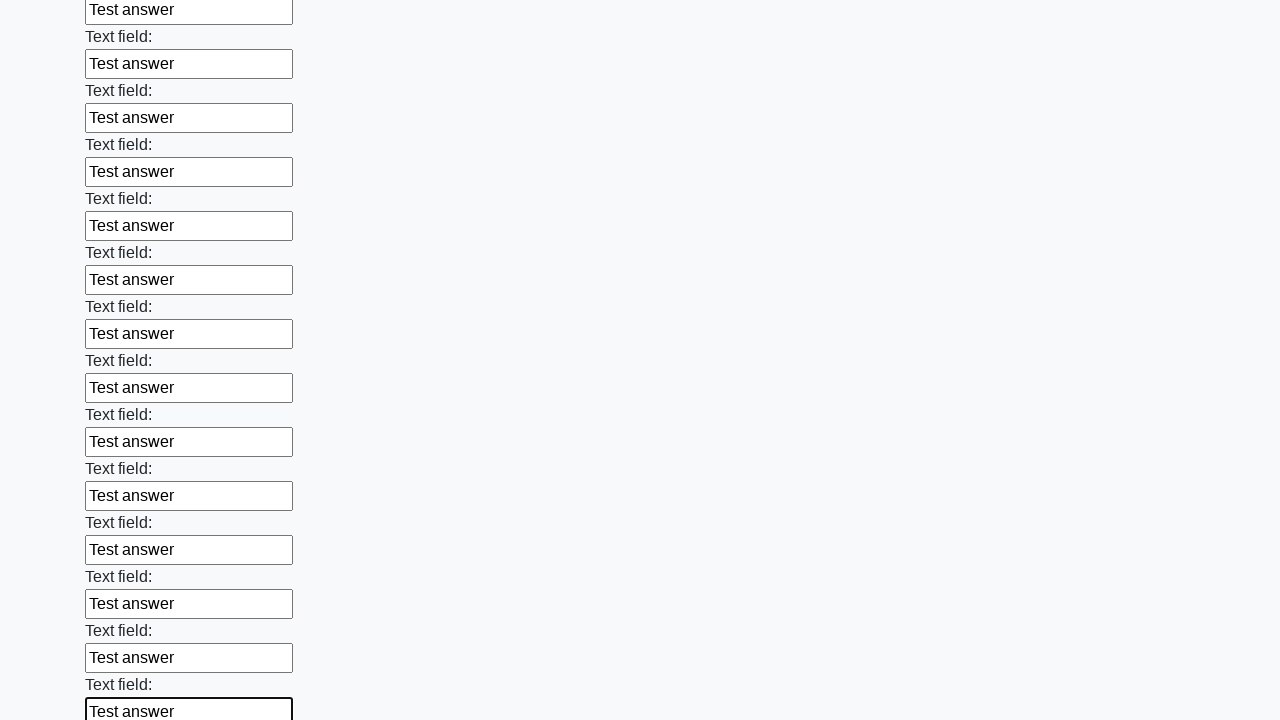

Filled an input field with 'Test answer' on input >> nth=79
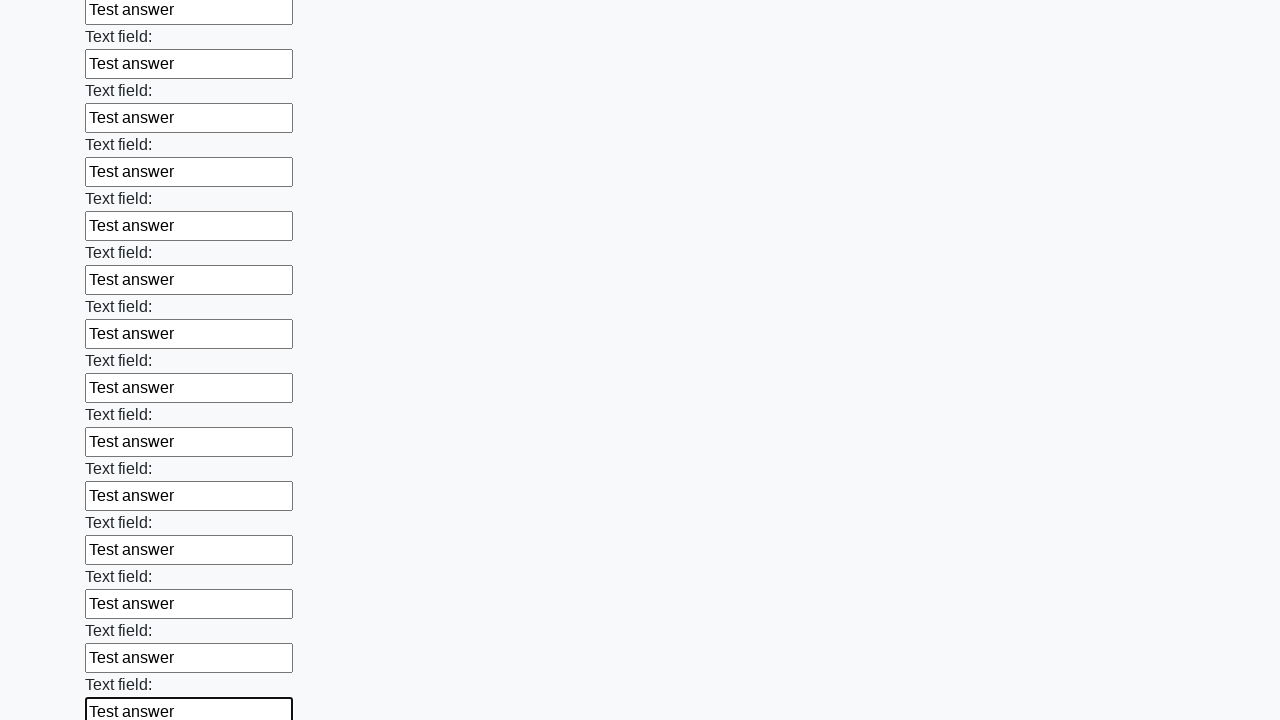

Filled an input field with 'Test answer' on input >> nth=80
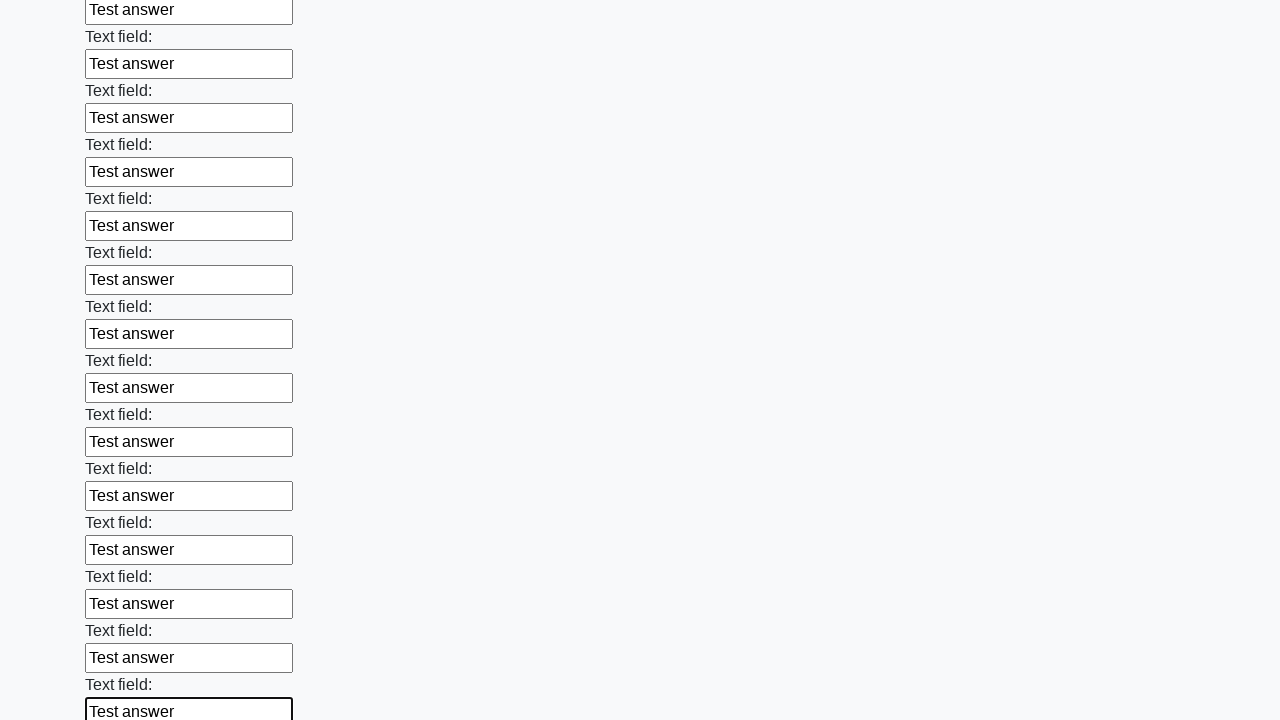

Filled an input field with 'Test answer' on input >> nth=81
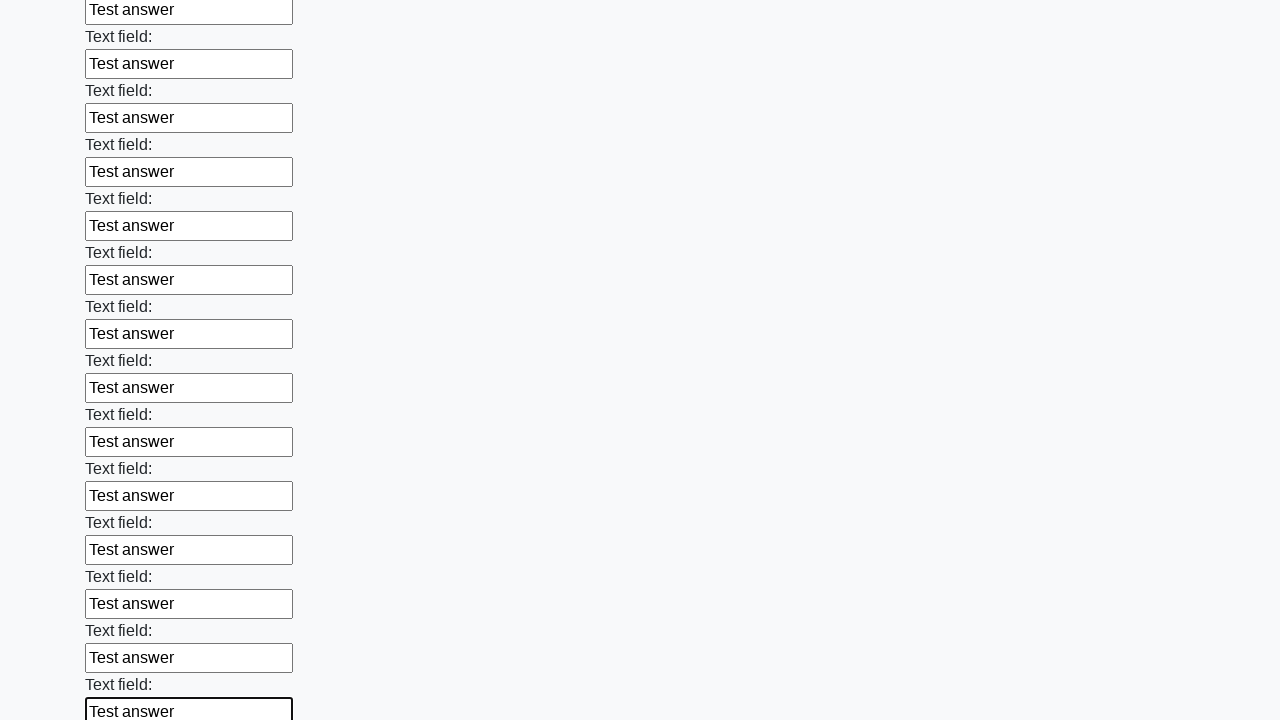

Filled an input field with 'Test answer' on input >> nth=82
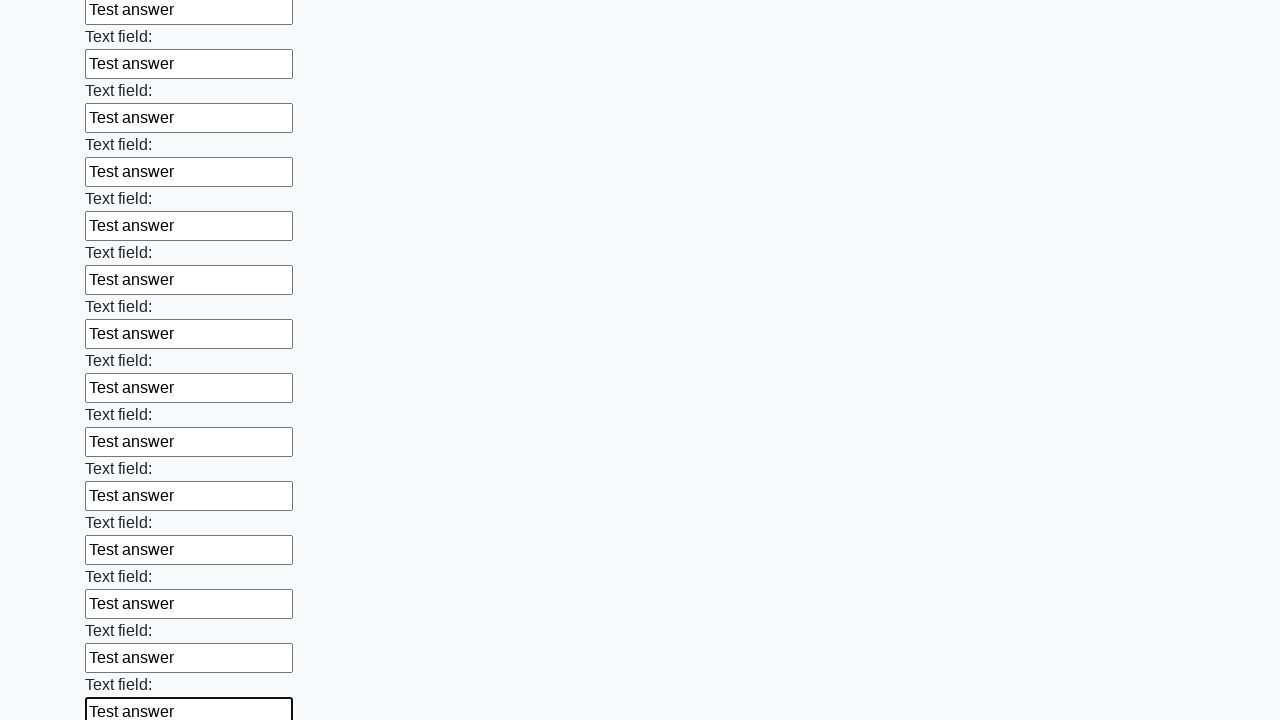

Filled an input field with 'Test answer' on input >> nth=83
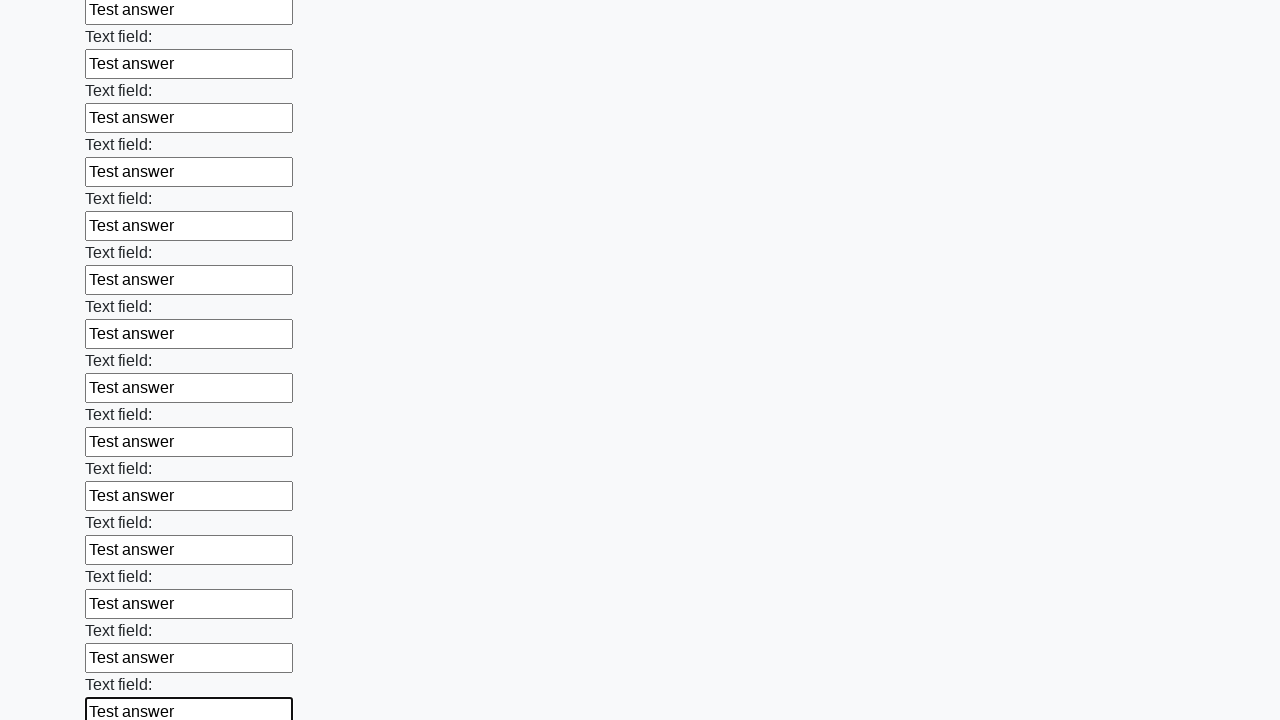

Filled an input field with 'Test answer' on input >> nth=84
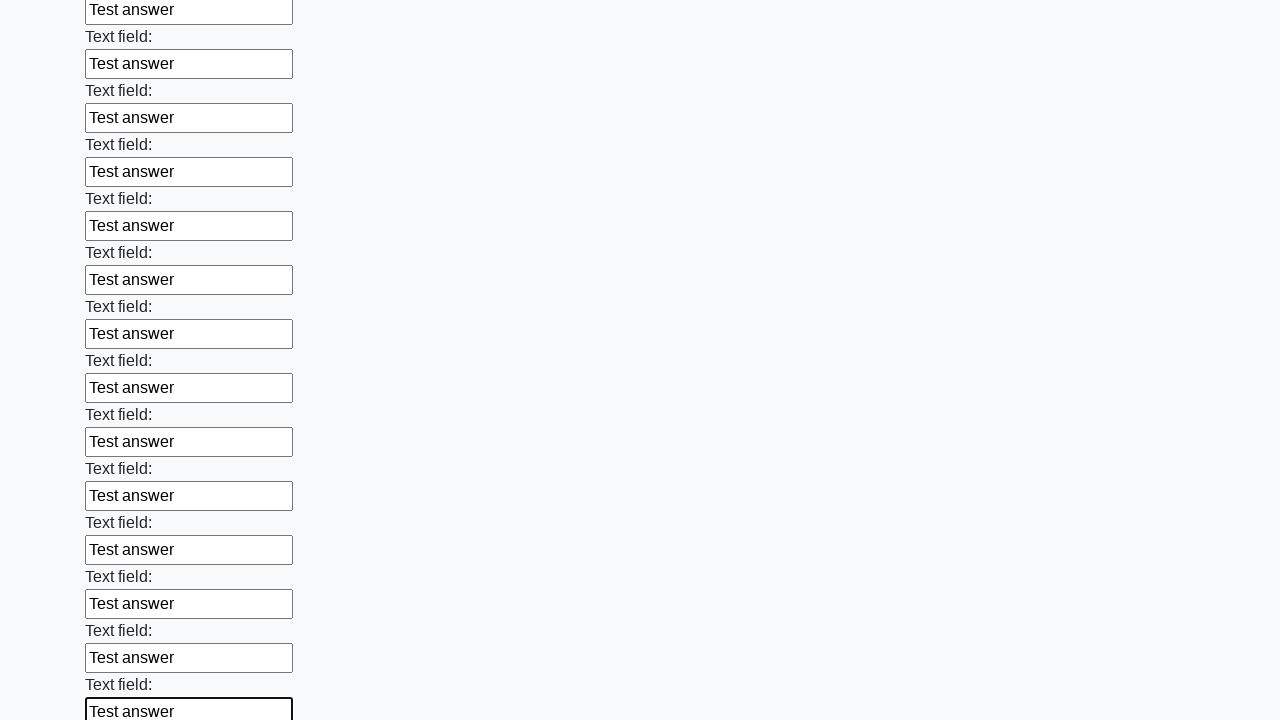

Filled an input field with 'Test answer' on input >> nth=85
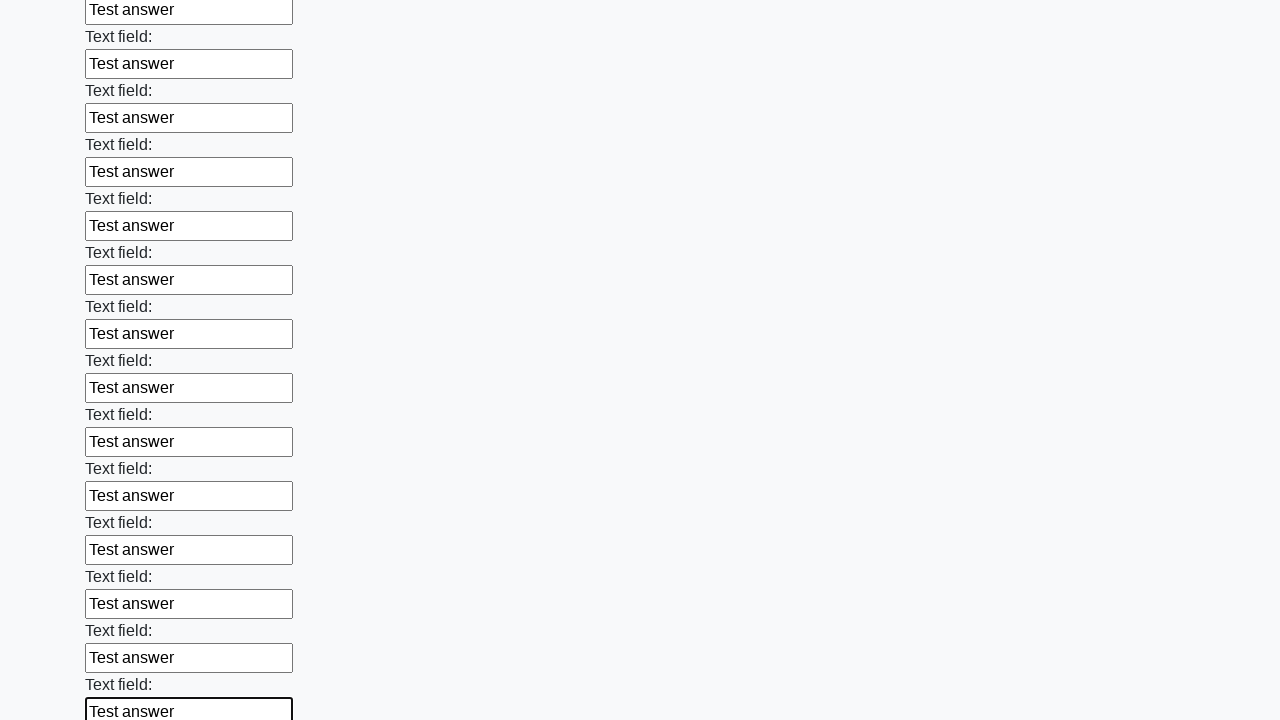

Filled an input field with 'Test answer' on input >> nth=86
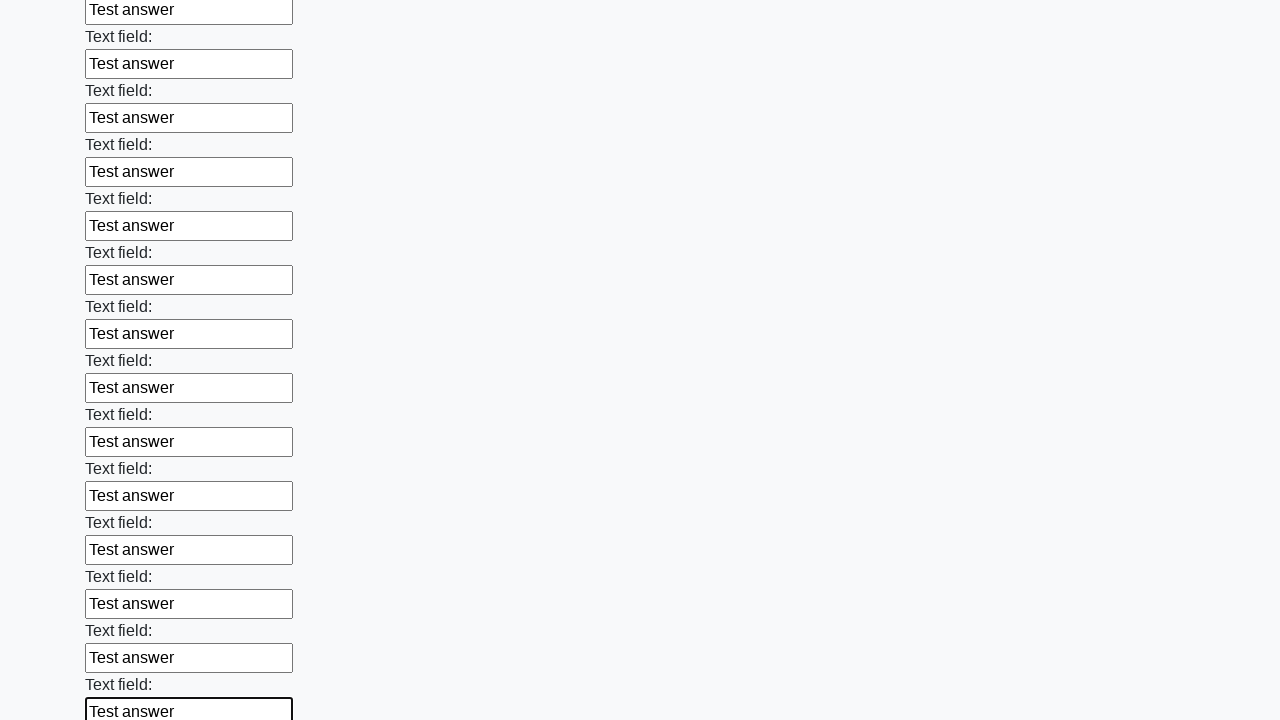

Filled an input field with 'Test answer' on input >> nth=87
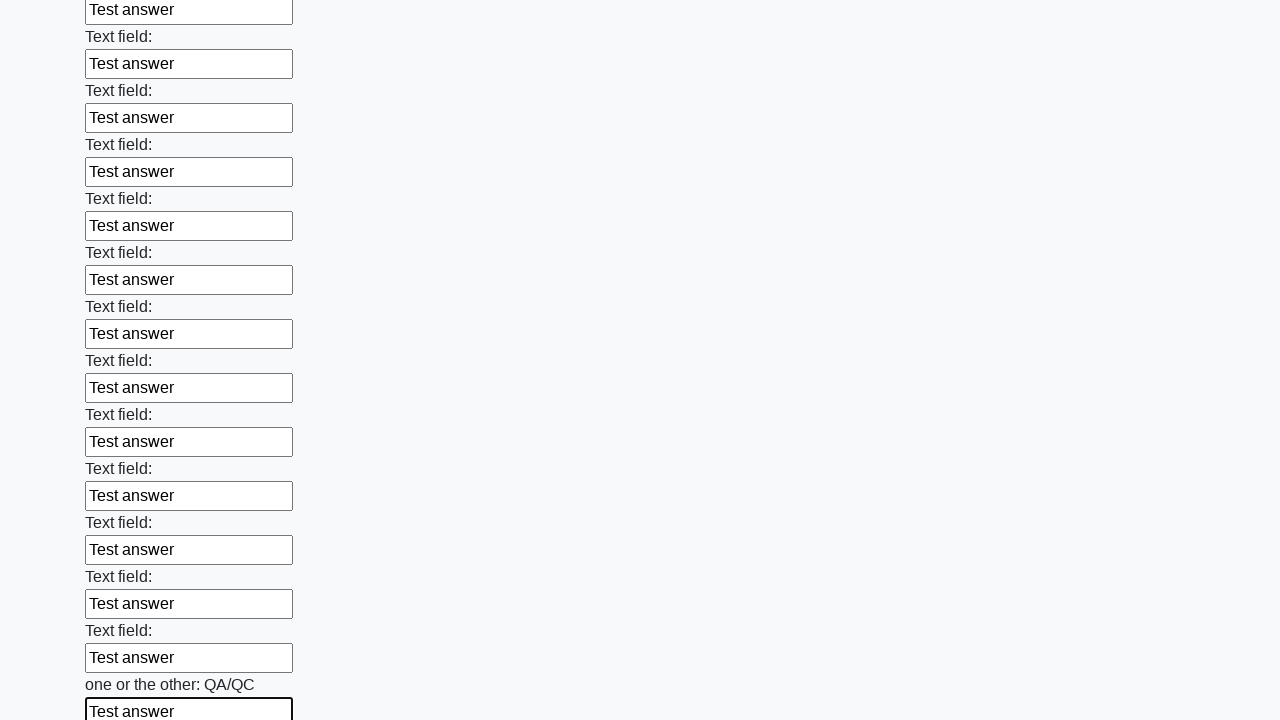

Filled an input field with 'Test answer' on input >> nth=88
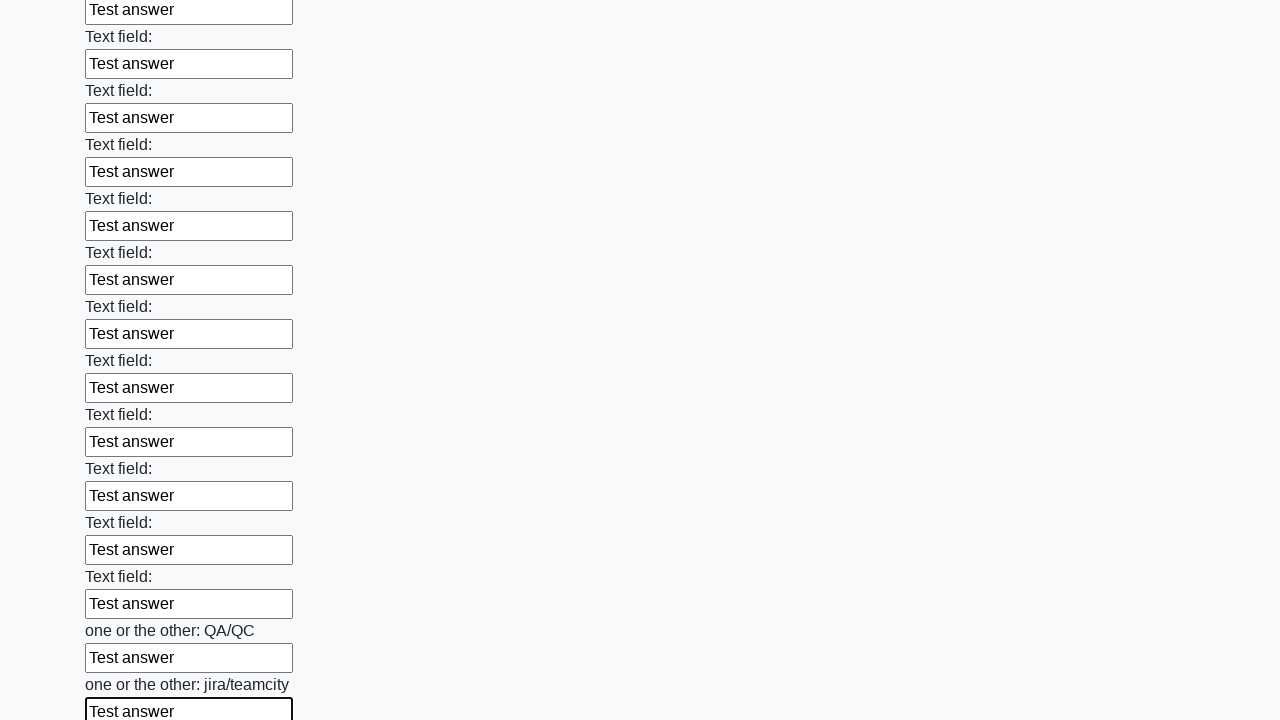

Filled an input field with 'Test answer' on input >> nth=89
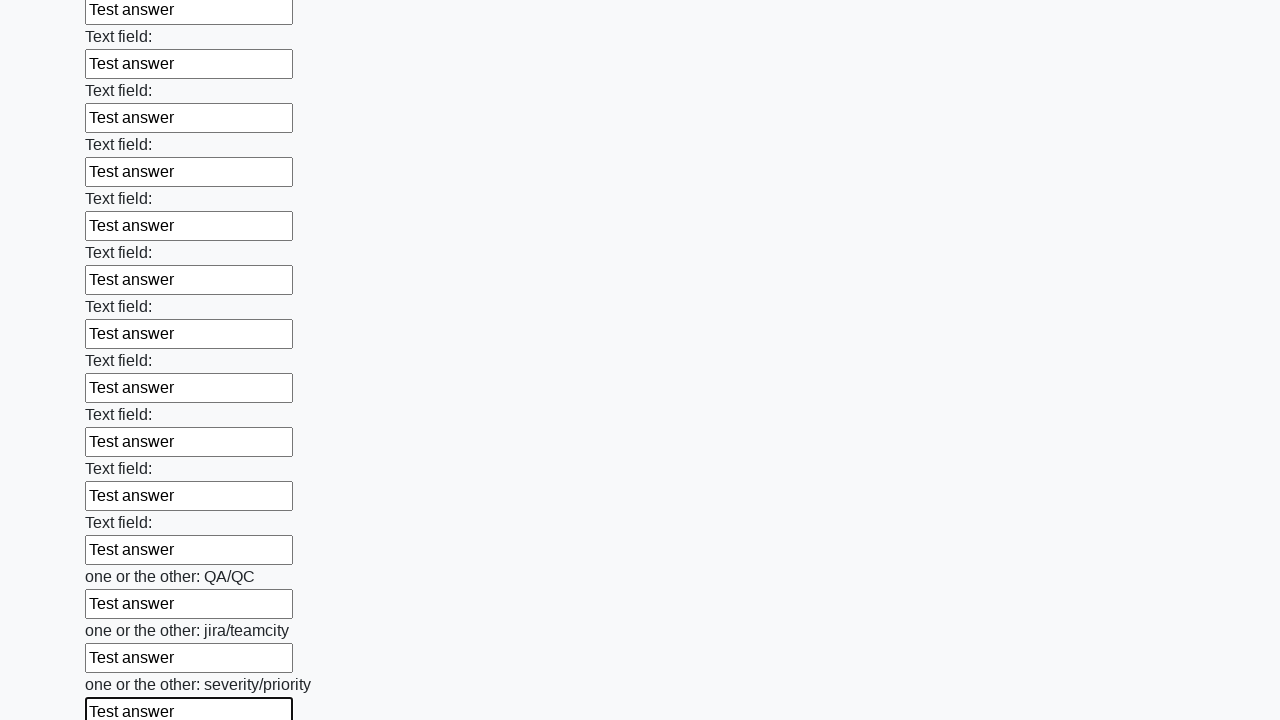

Filled an input field with 'Test answer' on input >> nth=90
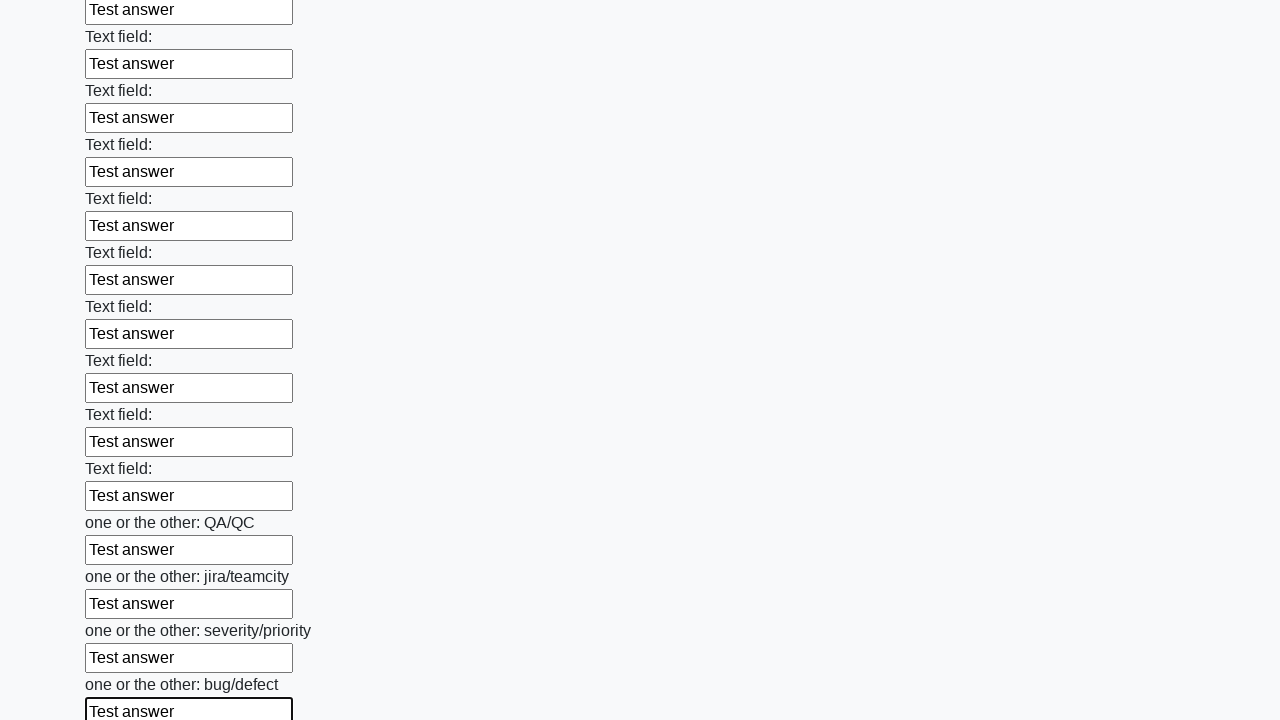

Filled an input field with 'Test answer' on input >> nth=91
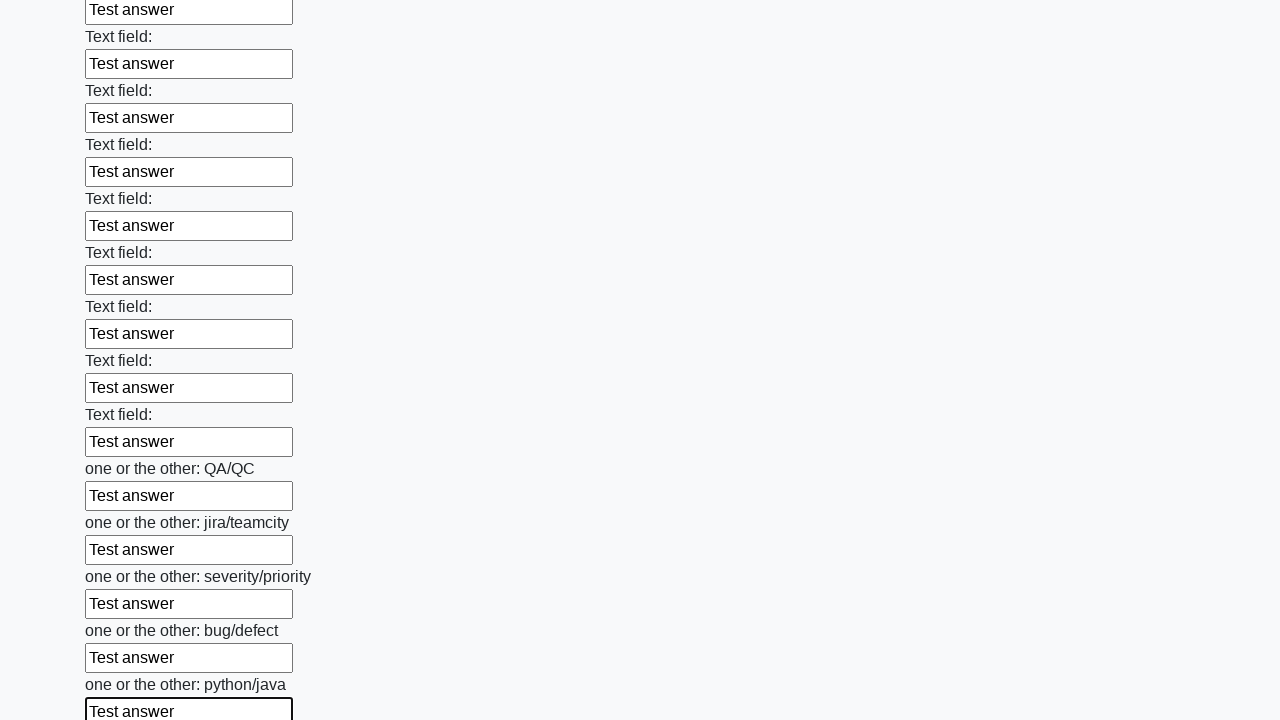

Filled an input field with 'Test answer' on input >> nth=92
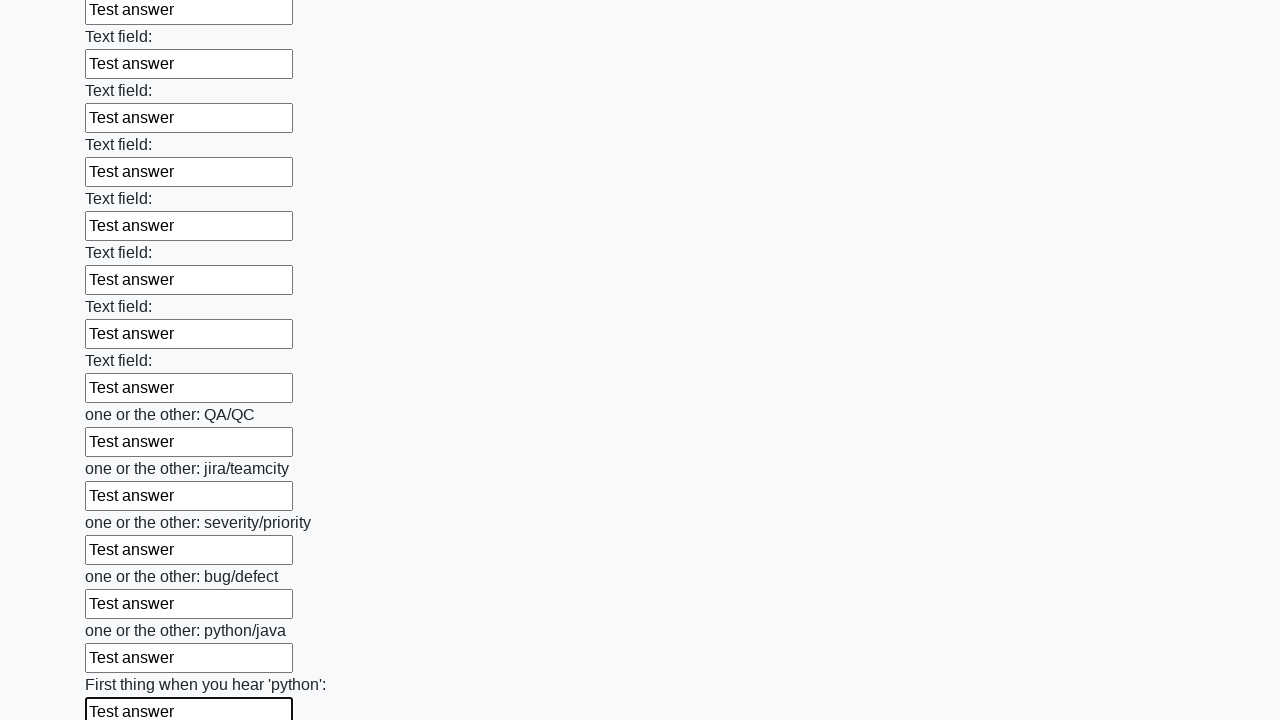

Filled an input field with 'Test answer' on input >> nth=93
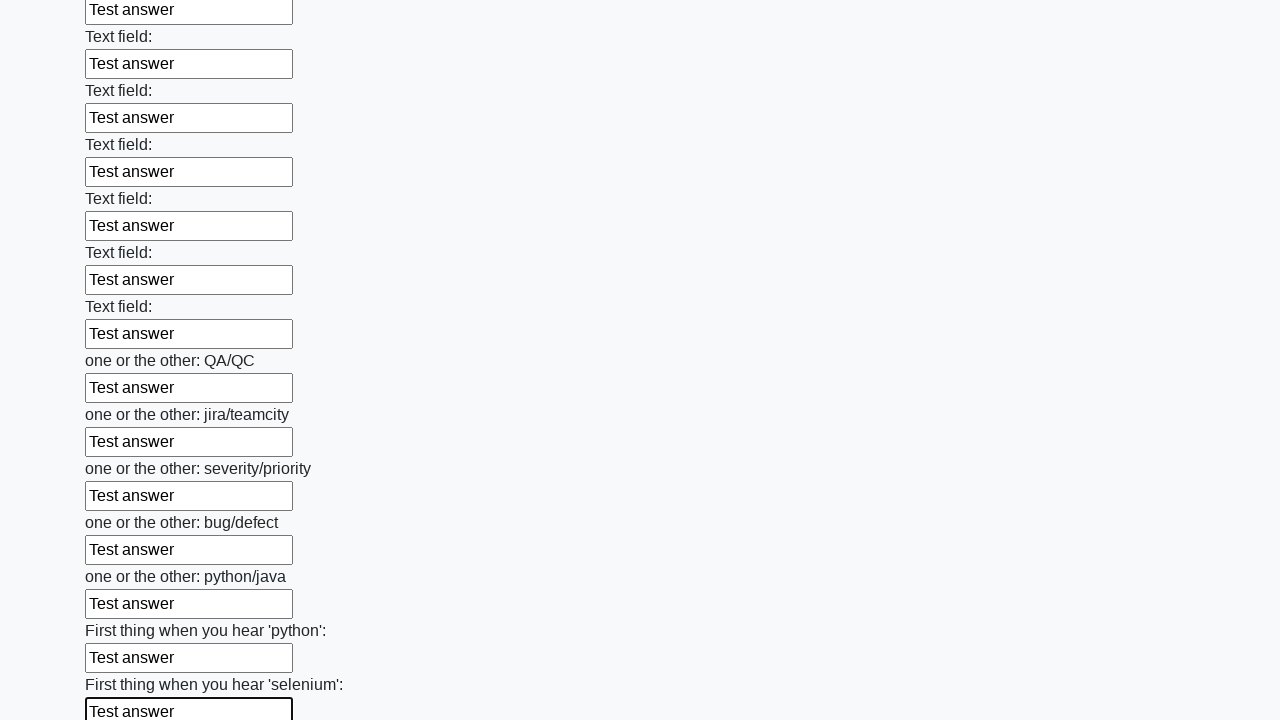

Filled an input field with 'Test answer' on input >> nth=94
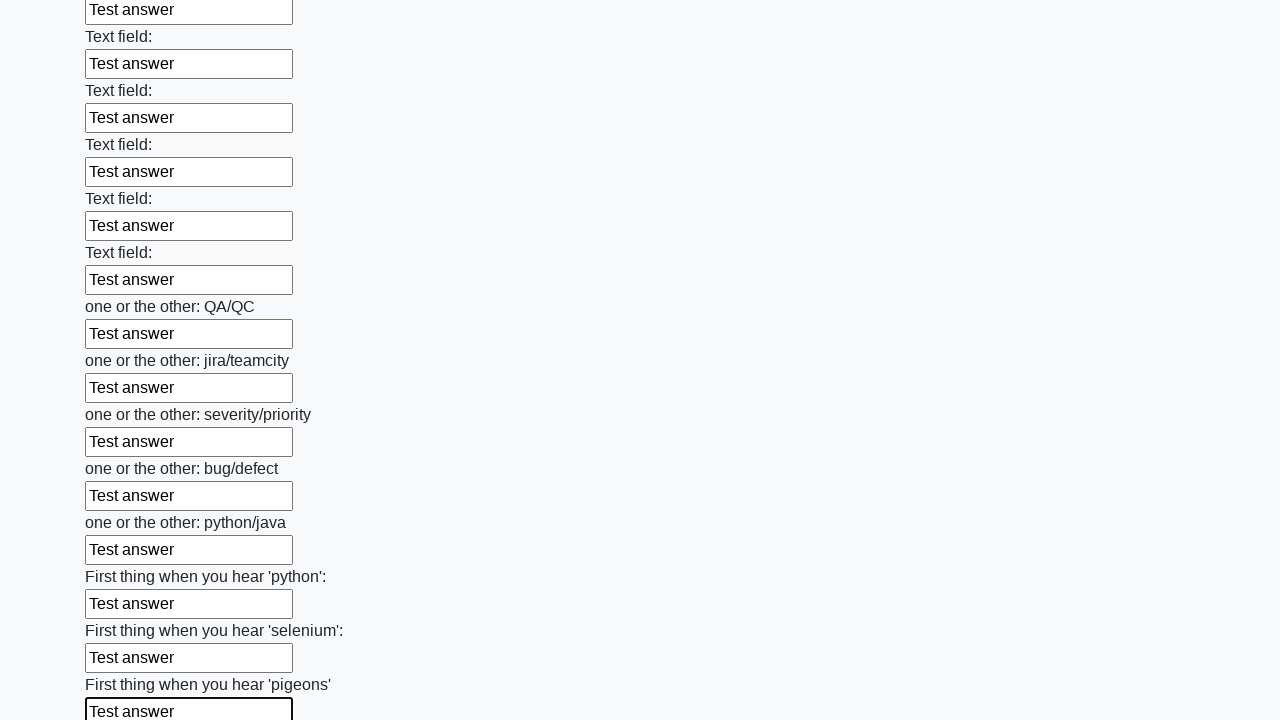

Filled an input field with 'Test answer' on input >> nth=95
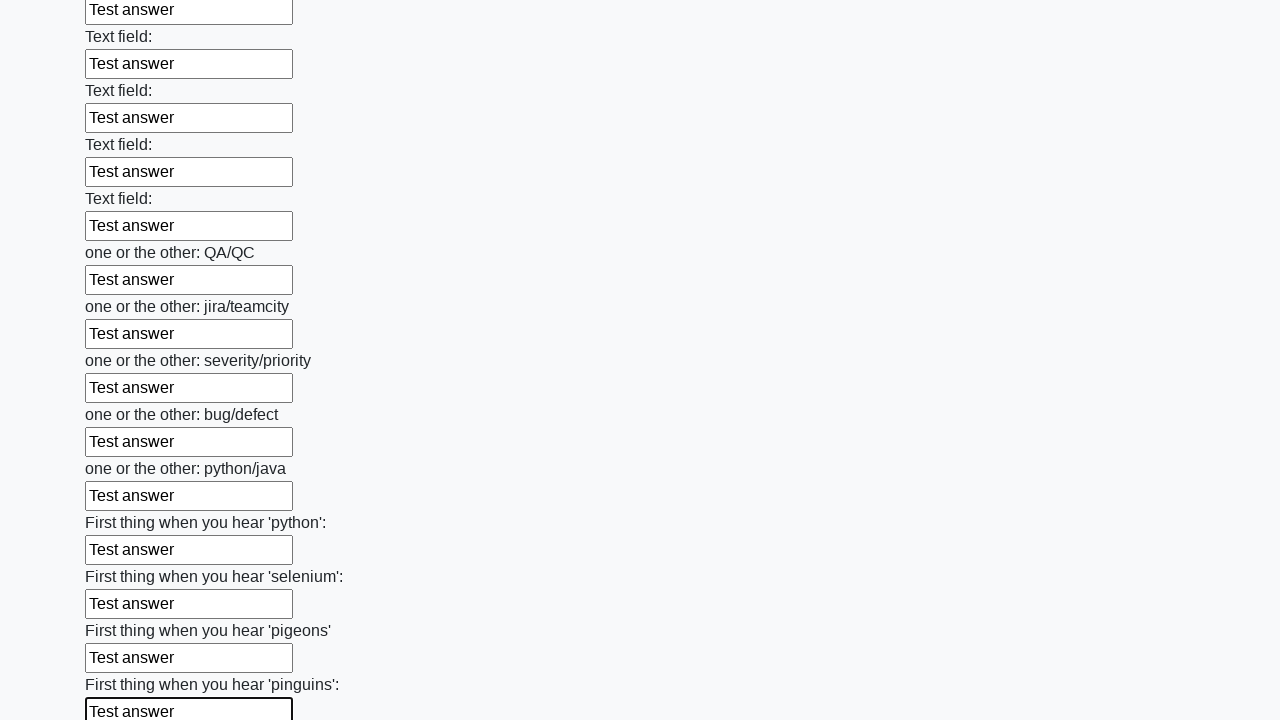

Filled an input field with 'Test answer' on input >> nth=96
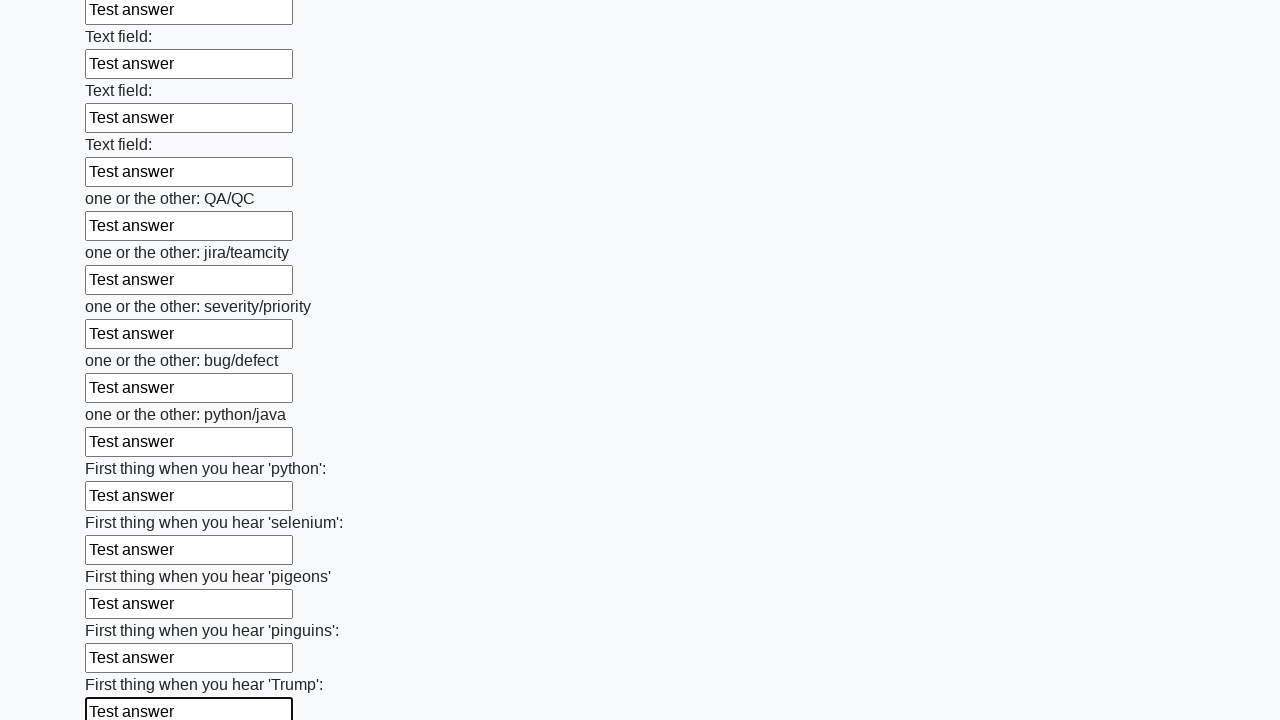

Filled an input field with 'Test answer' on input >> nth=97
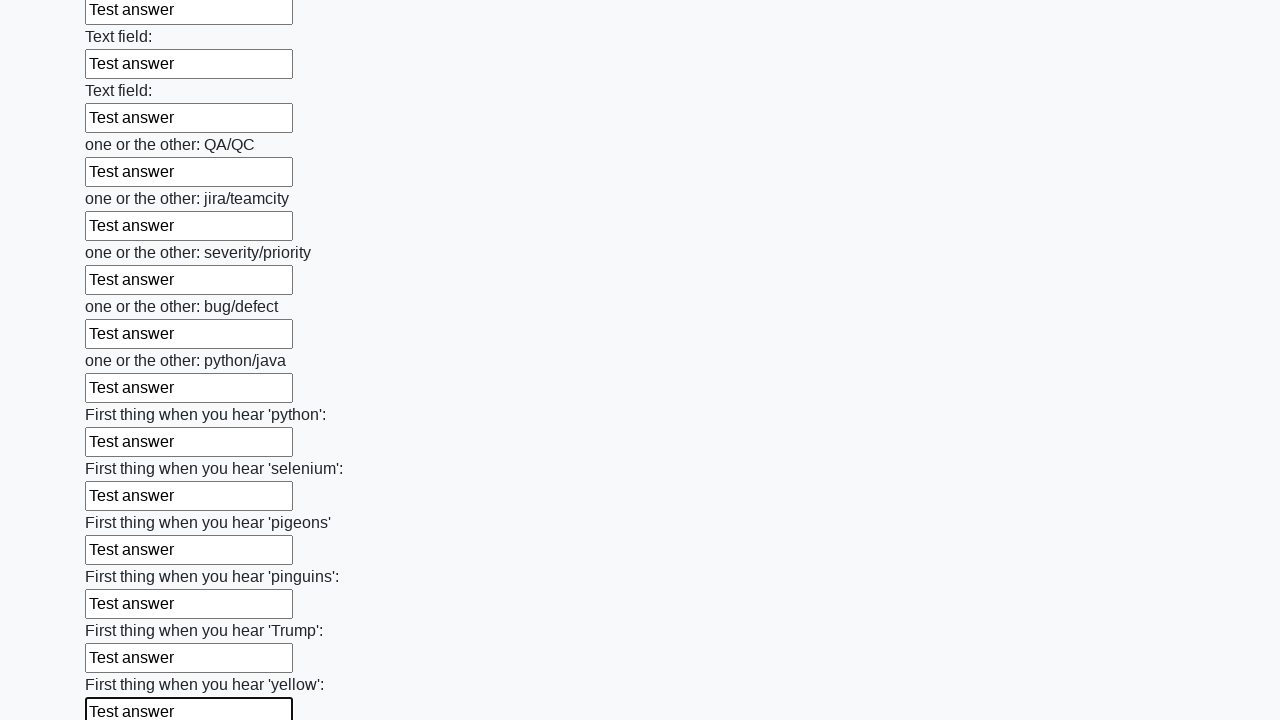

Filled an input field with 'Test answer' on input >> nth=98
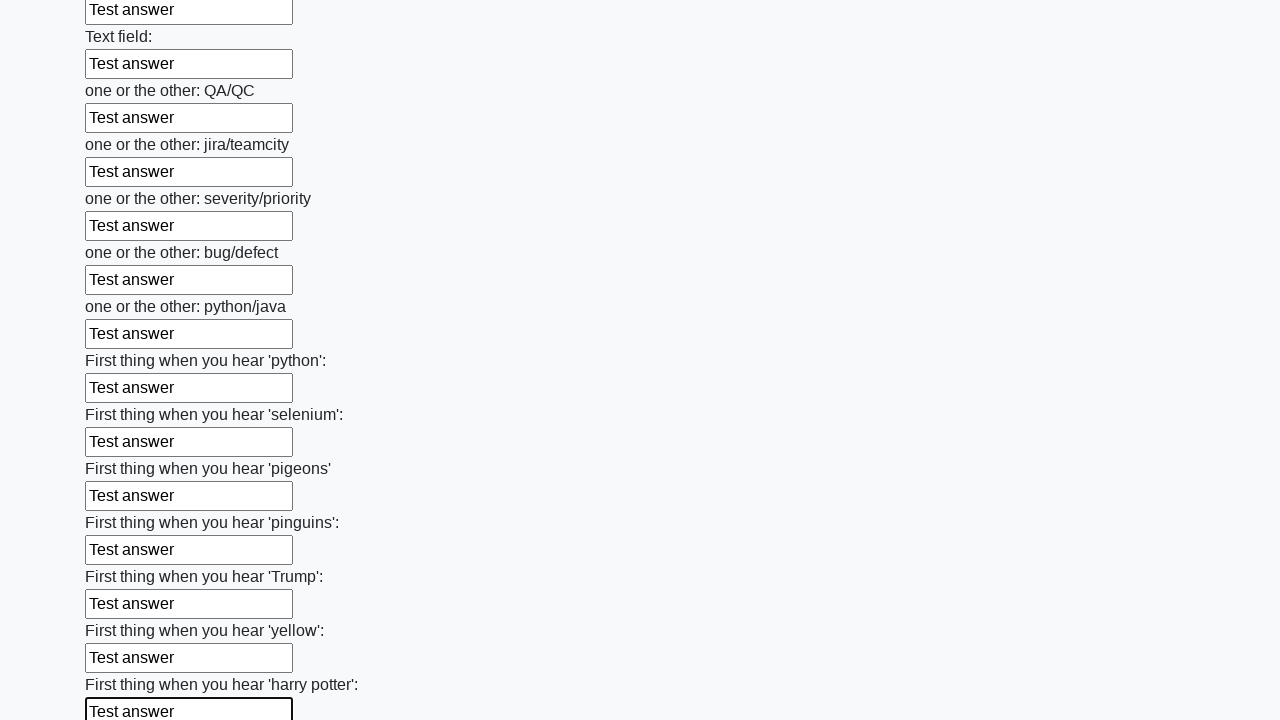

Filled an input field with 'Test answer' on input >> nth=99
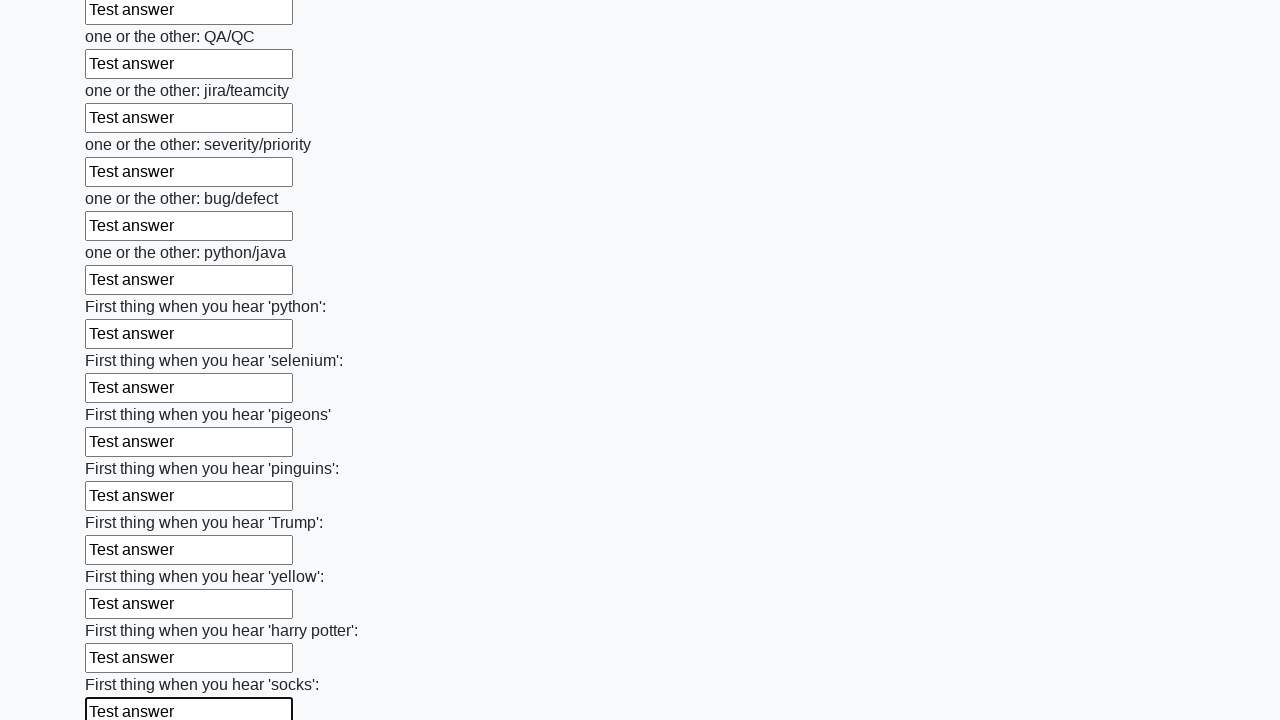

Clicked the submit button at (123, 611) on button.btn
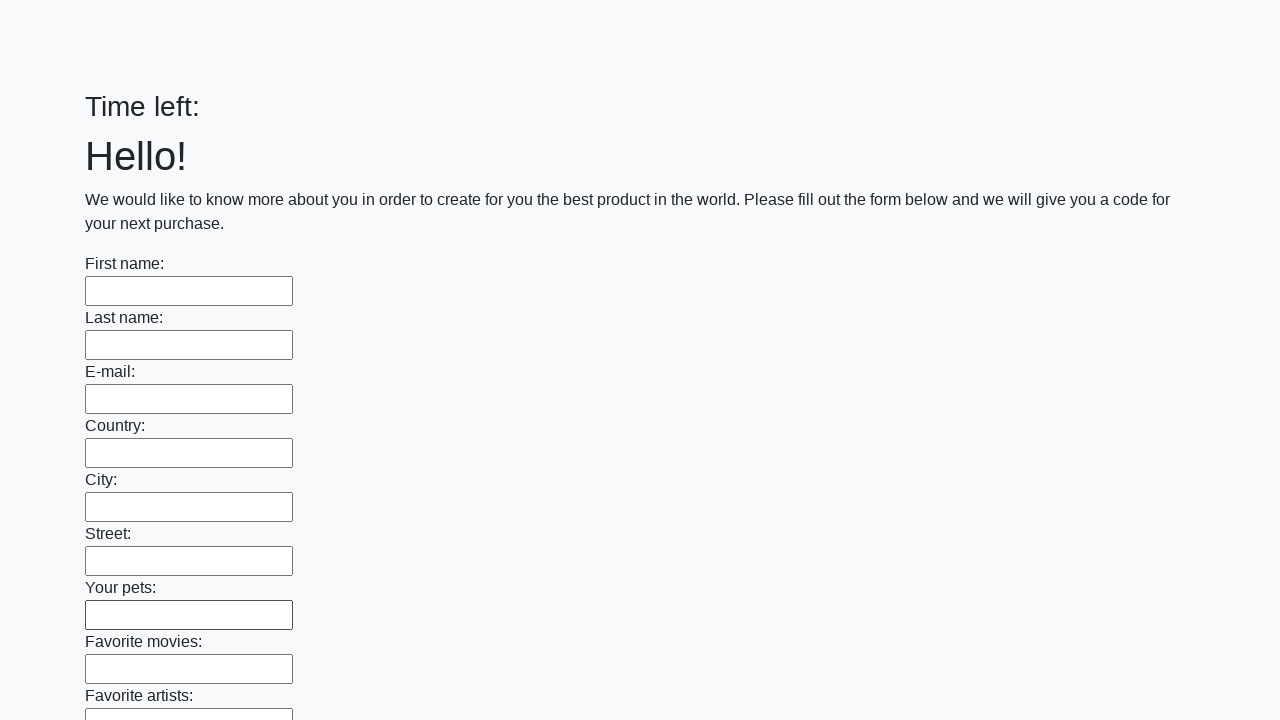

Waited 1 second for form submission to complete
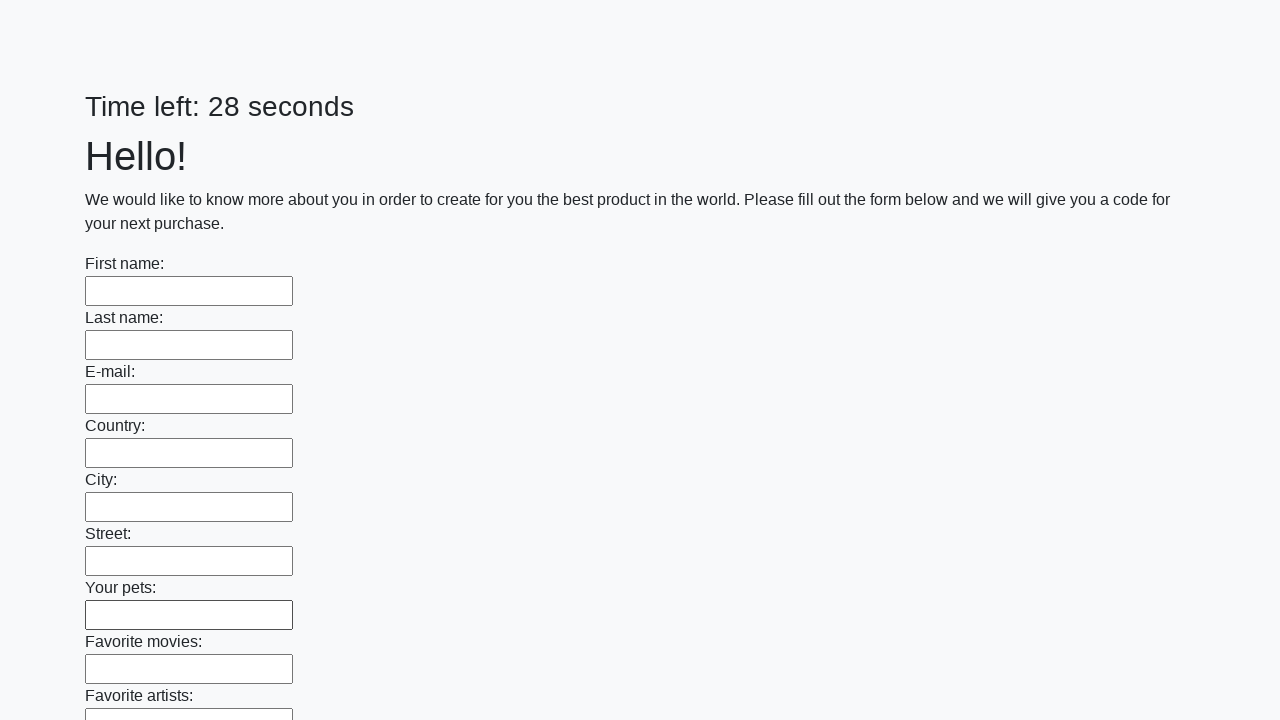

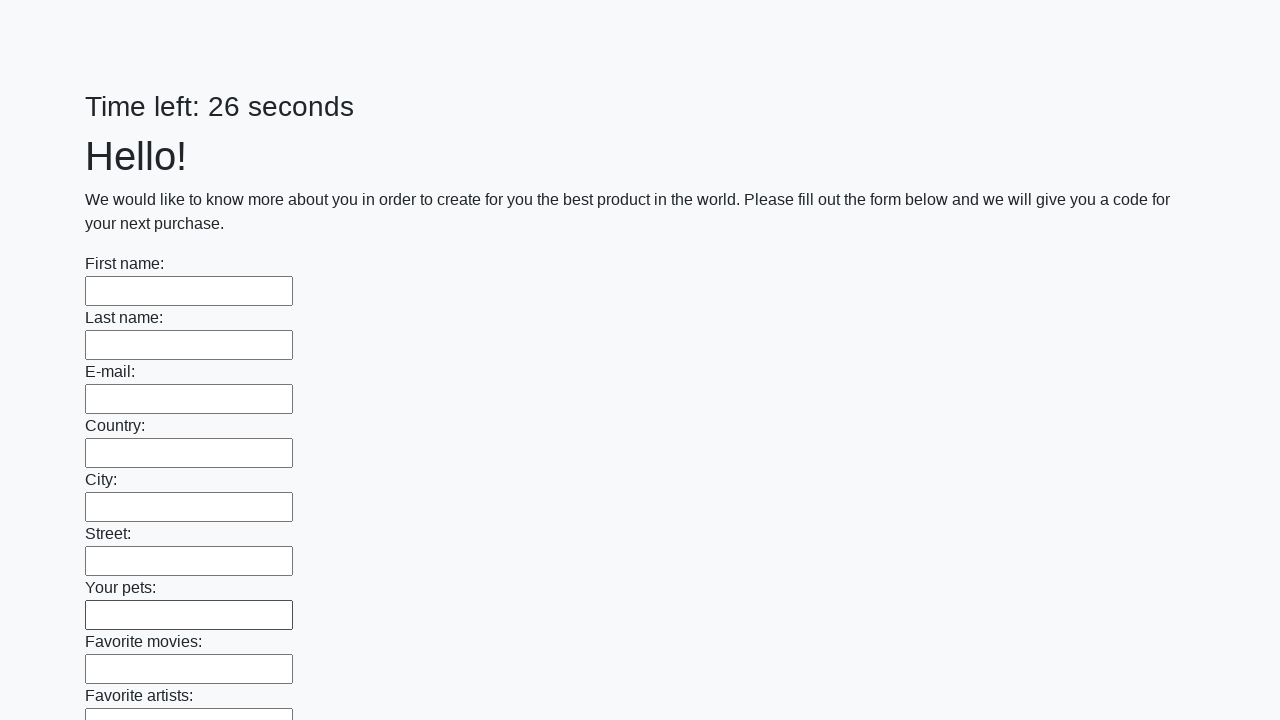